Tests filling a large form with multiple input fields by entering the same value in all inputs, then submitting the form and handling the resulting alert dialog.

Starting URL: http://suninjuly.github.io/huge_form.html

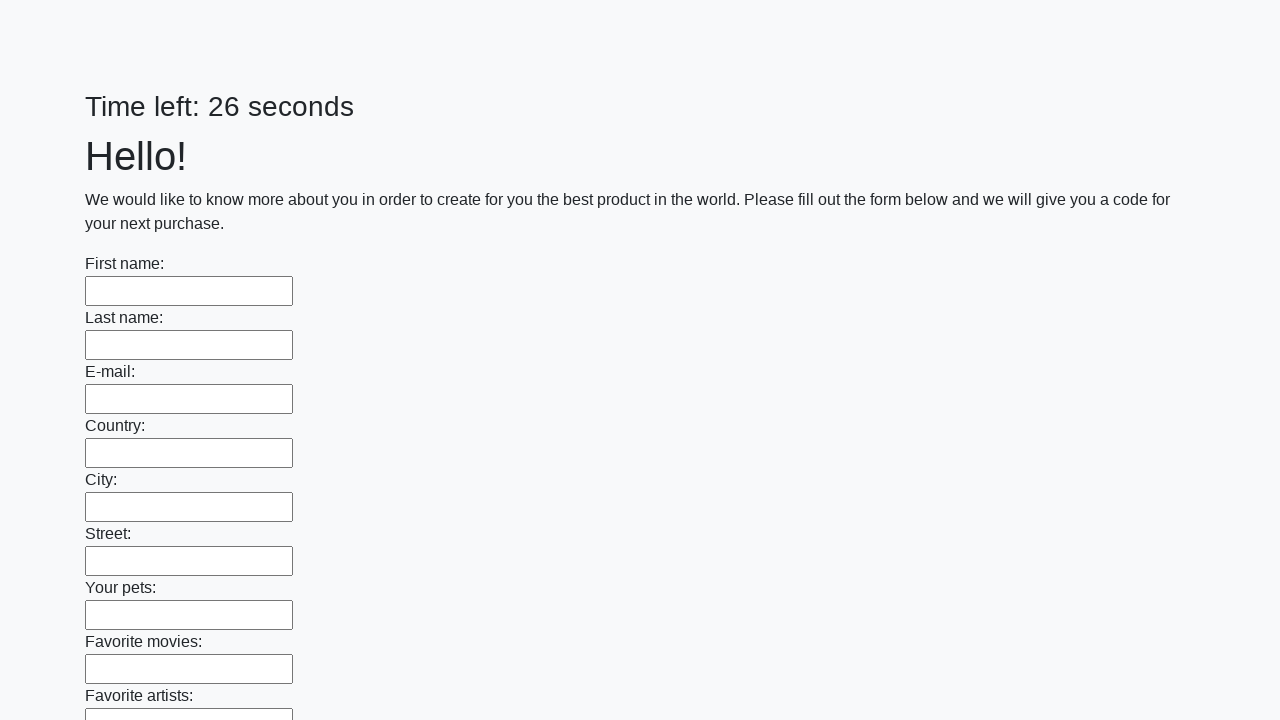

Located all input elements on the page
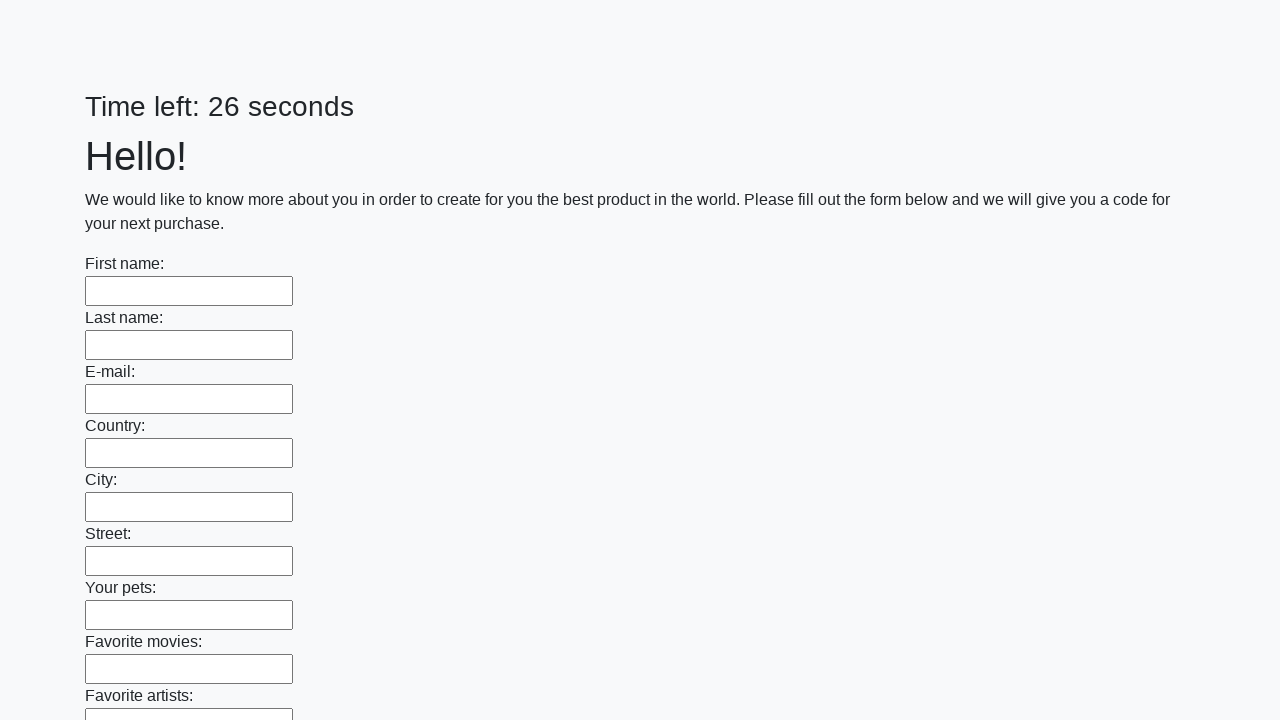

Filled input field with 'BBB' on input >> nth=0
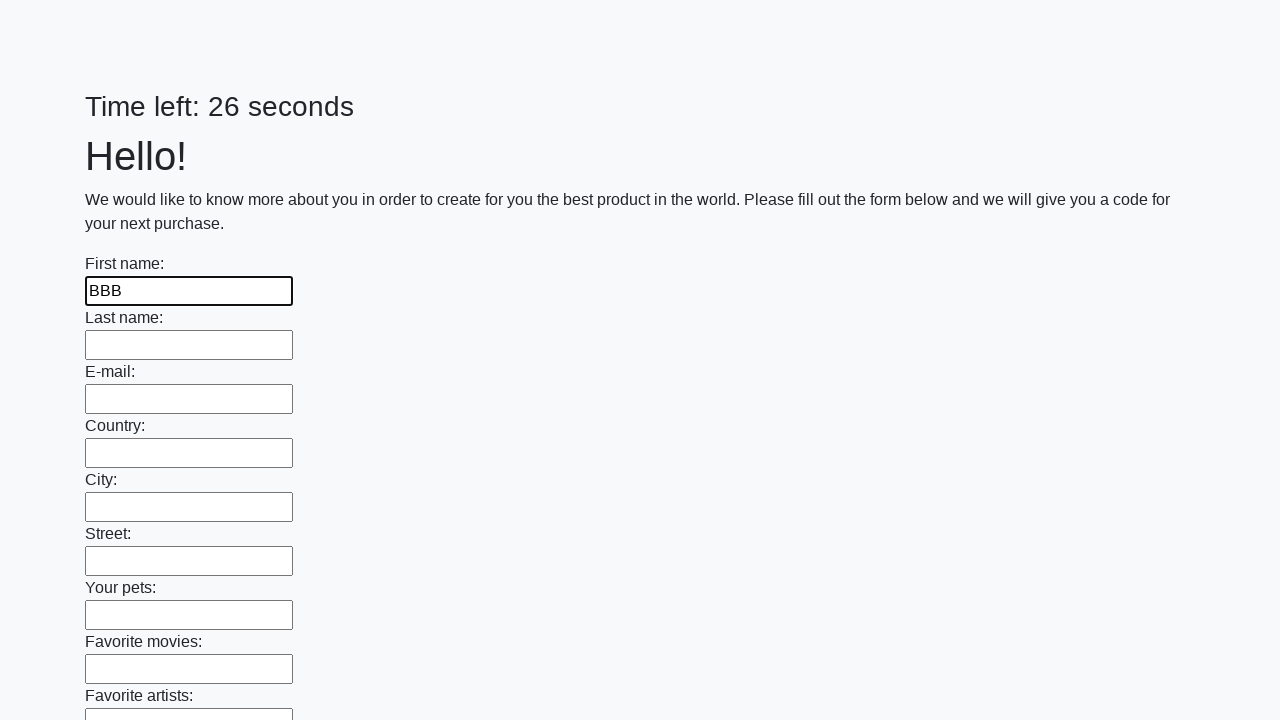

Filled input field with 'BBB' on input >> nth=1
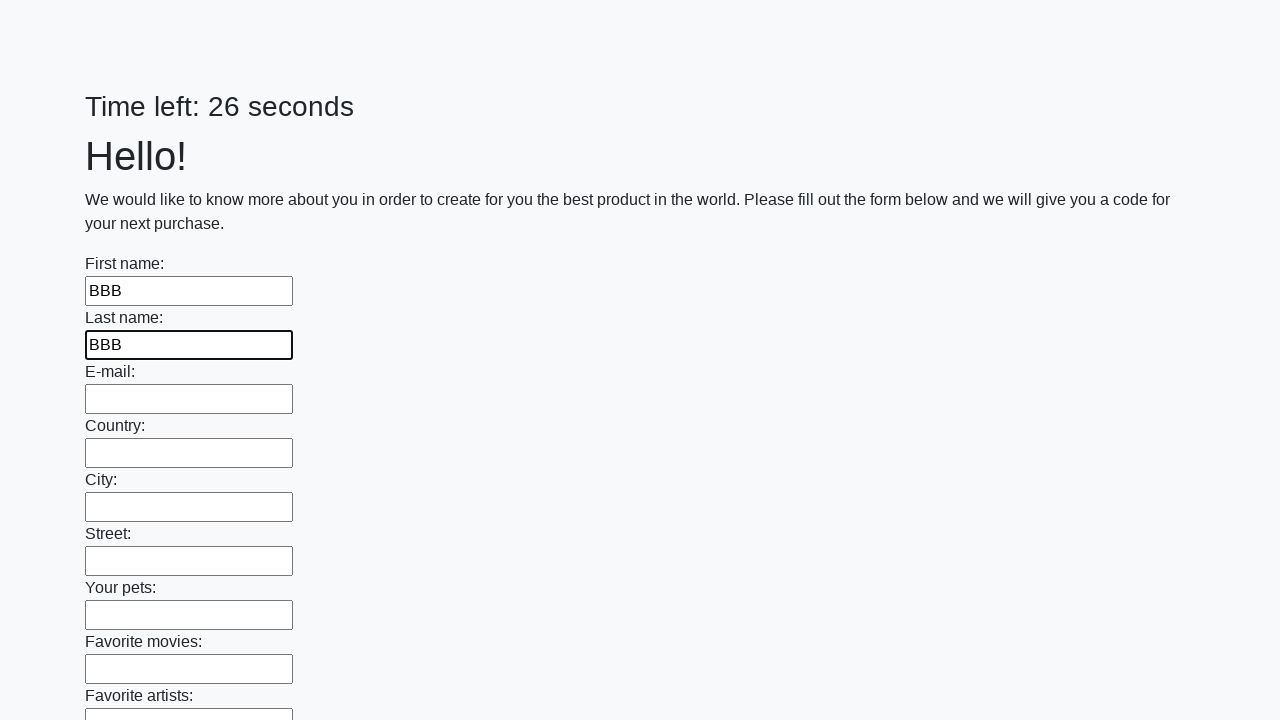

Filled input field with 'BBB' on input >> nth=2
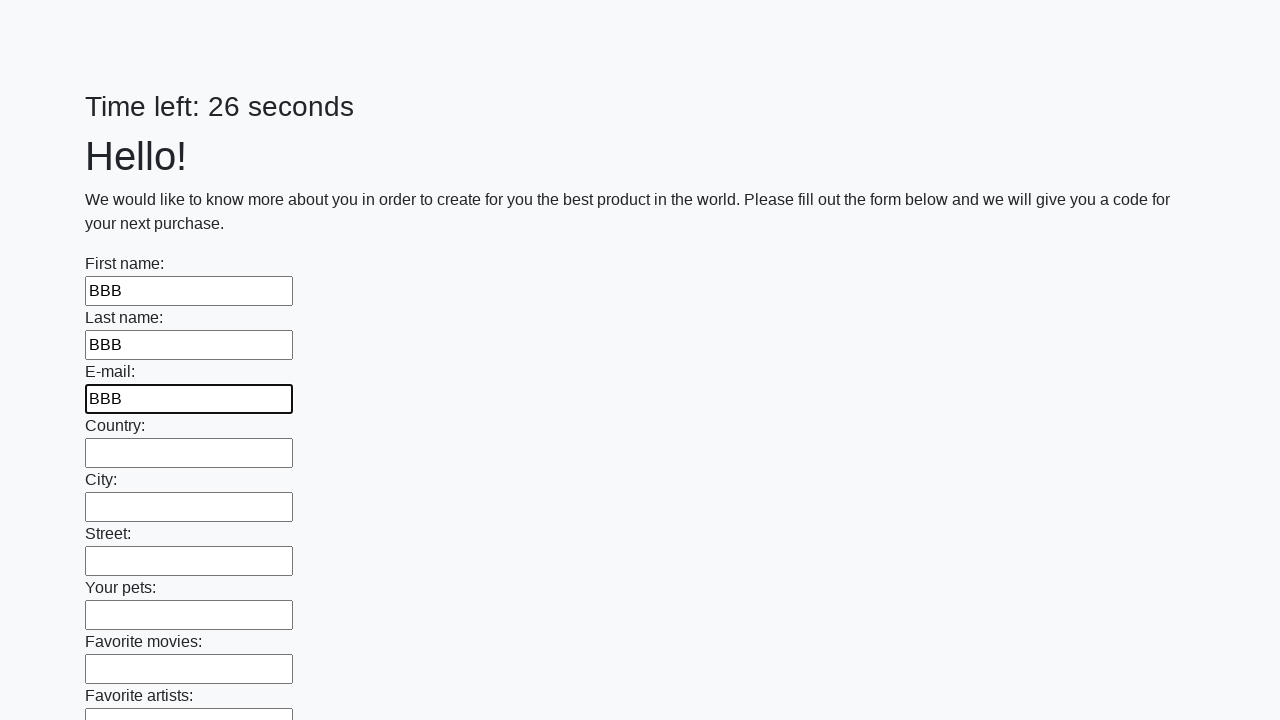

Filled input field with 'BBB' on input >> nth=3
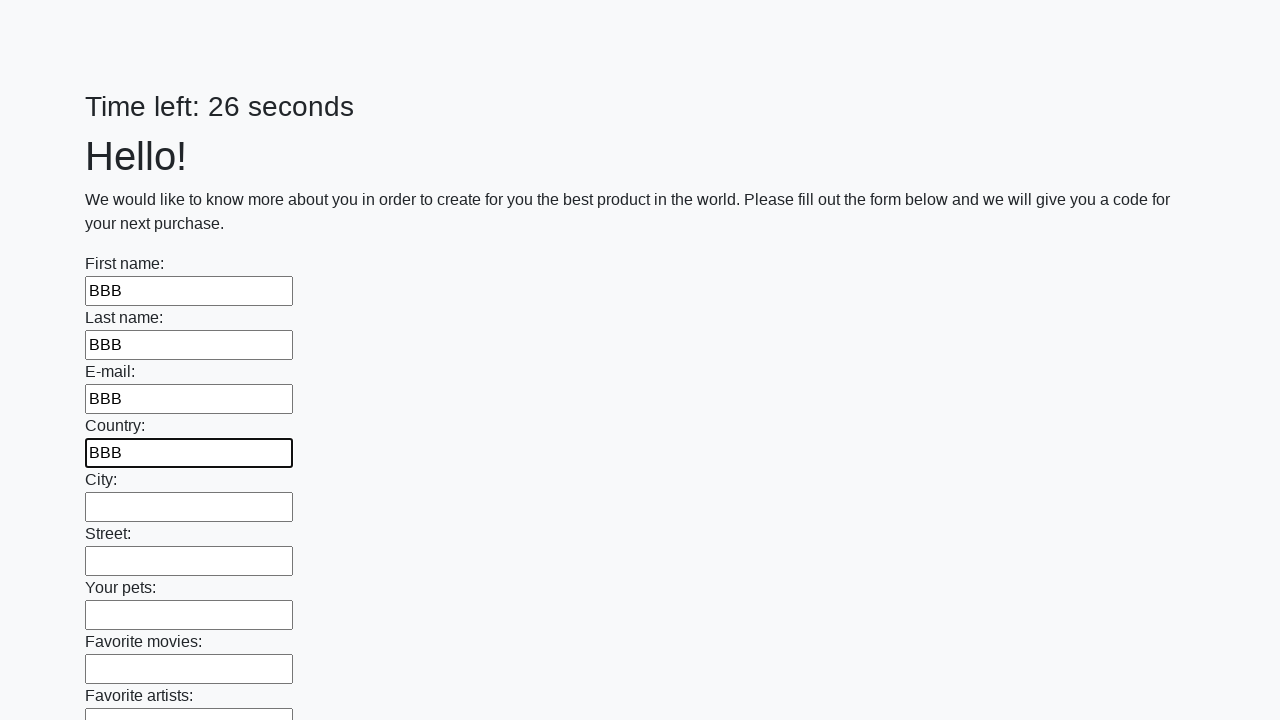

Filled input field with 'BBB' on input >> nth=4
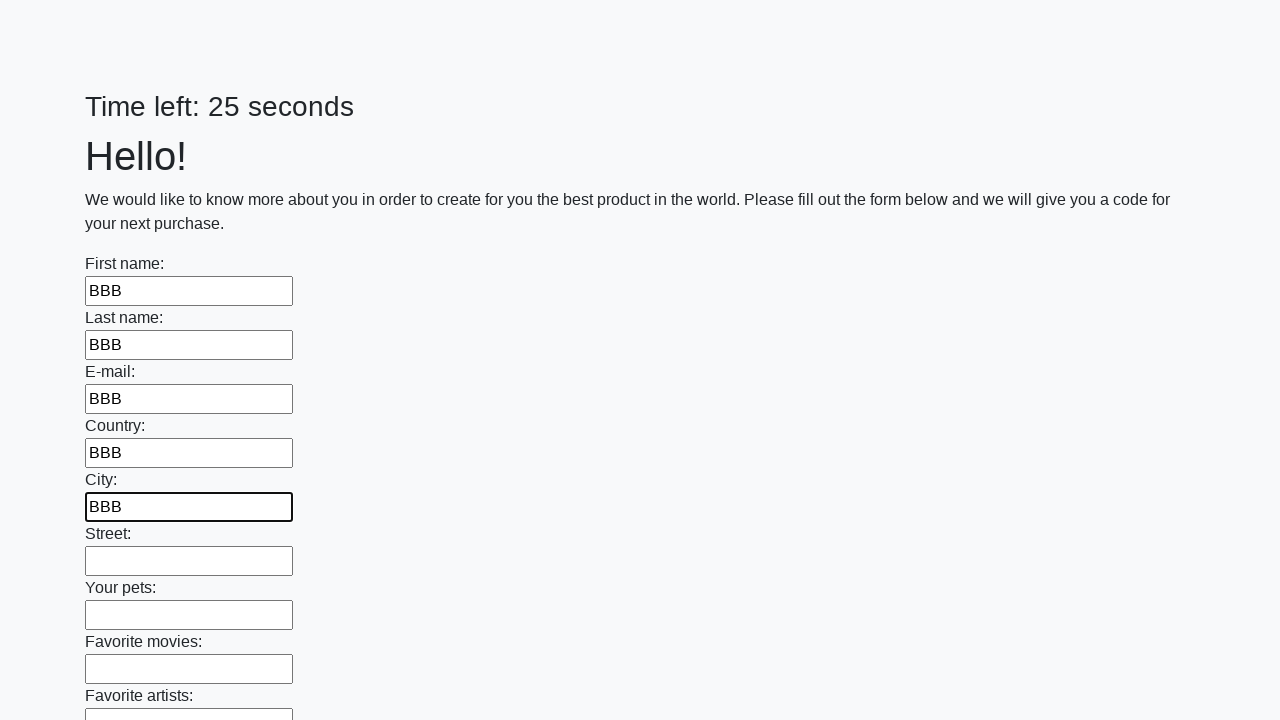

Filled input field with 'BBB' on input >> nth=5
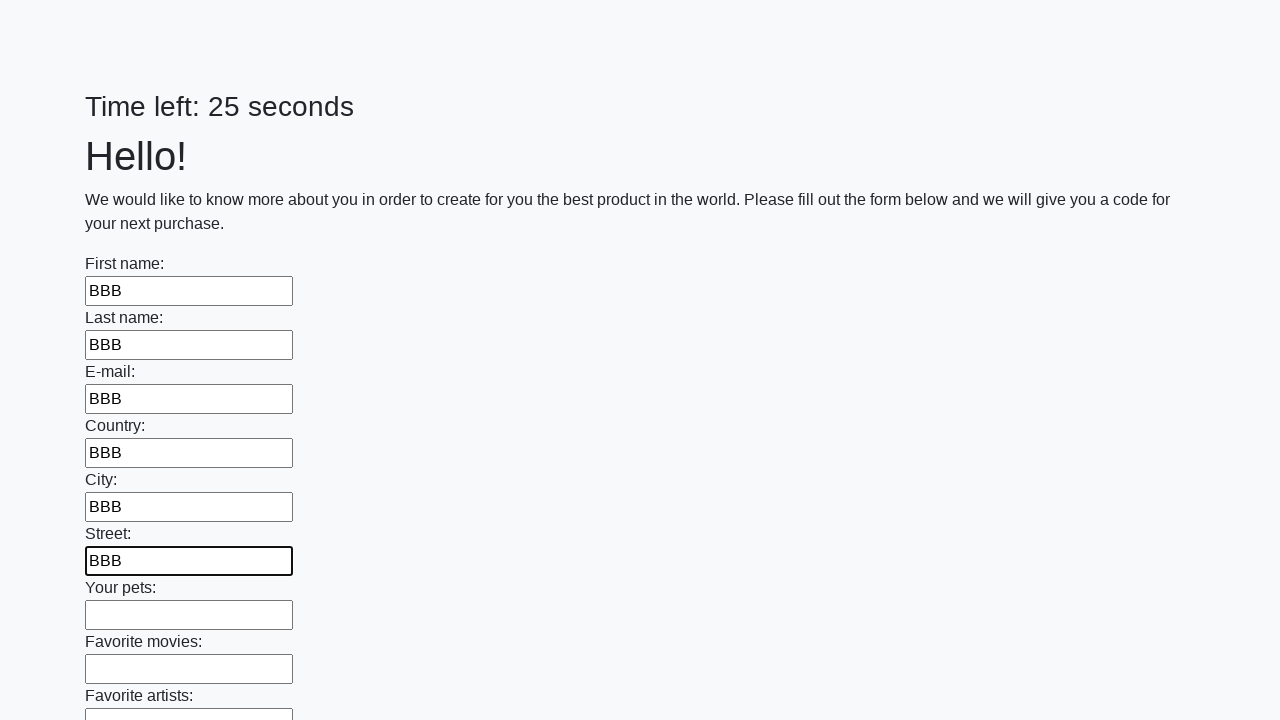

Filled input field with 'BBB' on input >> nth=6
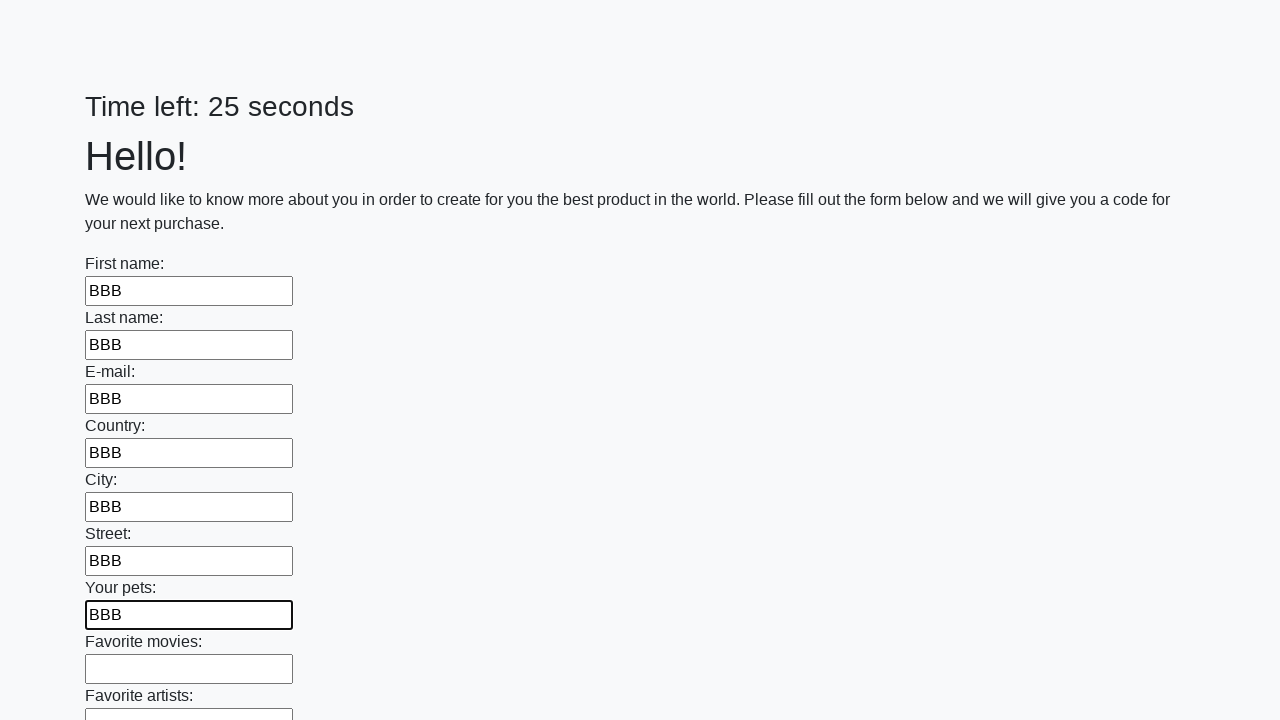

Filled input field with 'BBB' on input >> nth=7
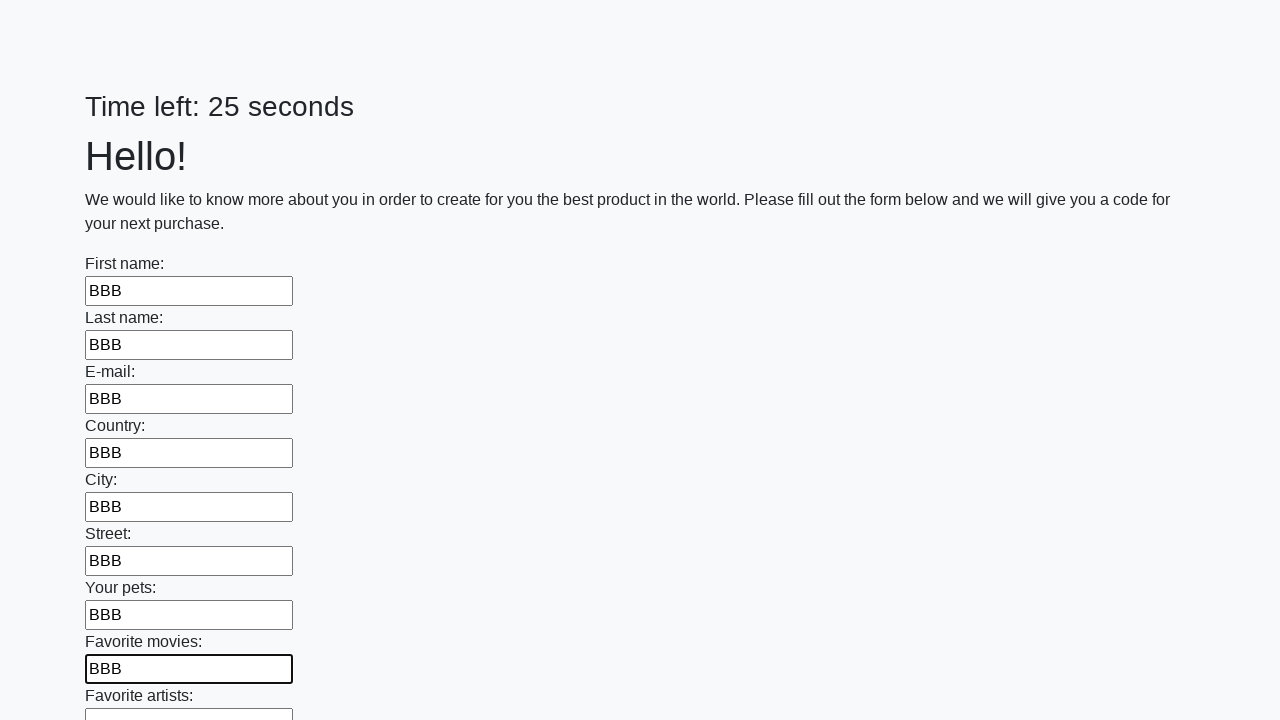

Filled input field with 'BBB' on input >> nth=8
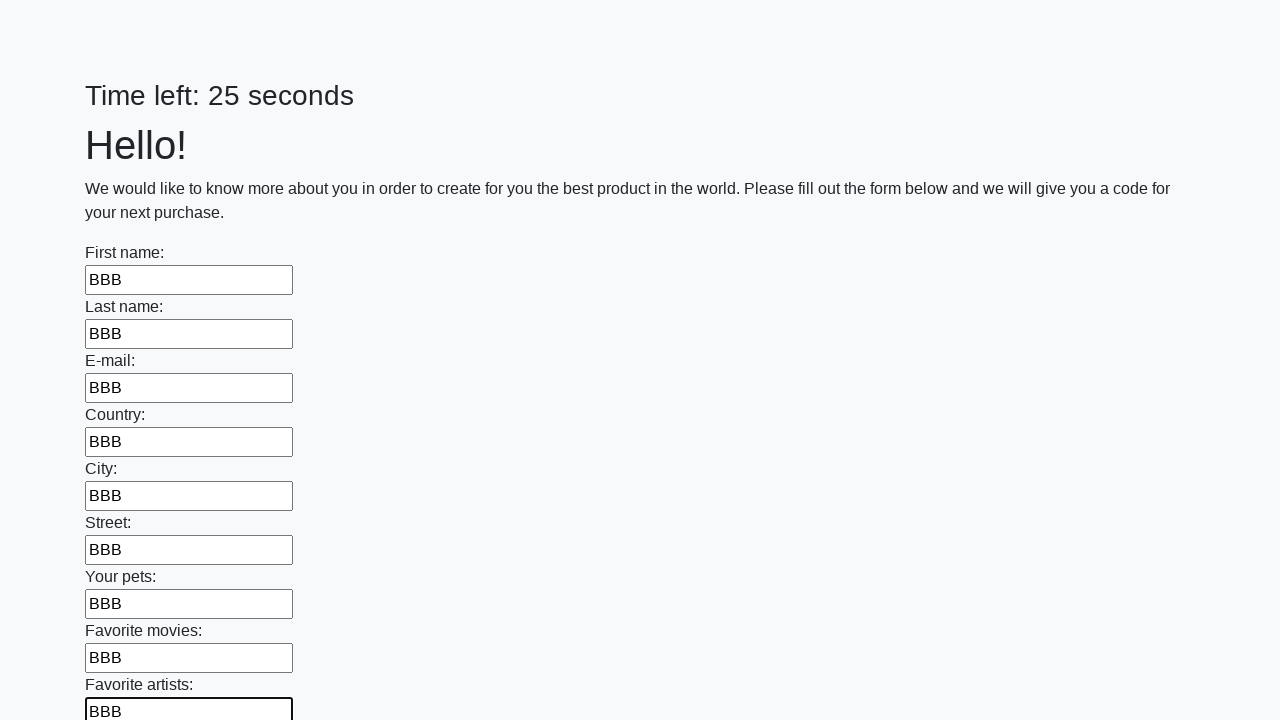

Filled input field with 'BBB' on input >> nth=9
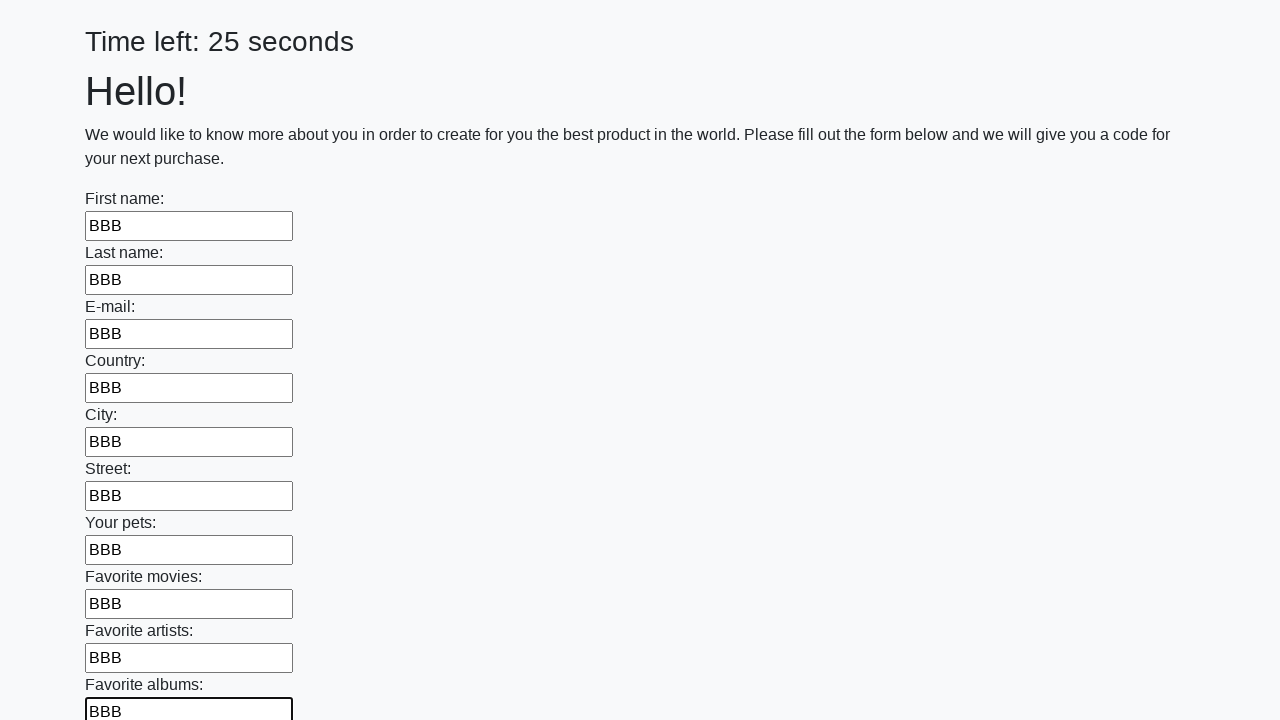

Filled input field with 'BBB' on input >> nth=10
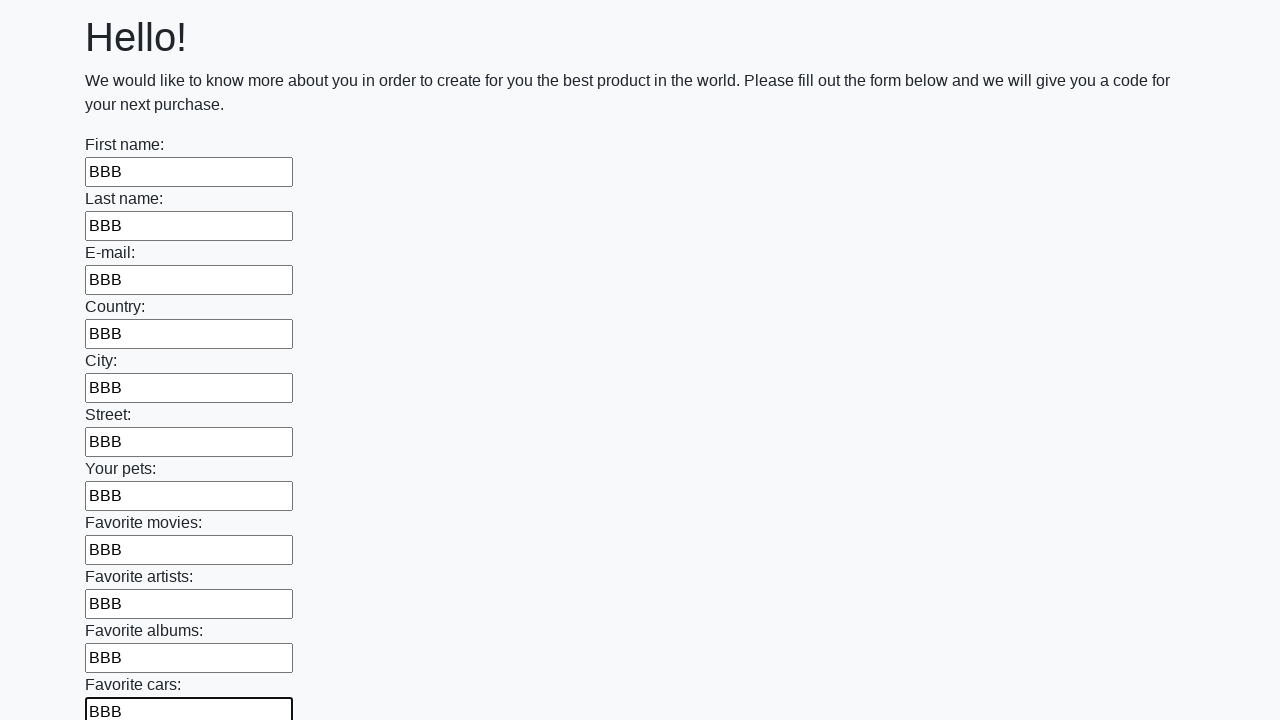

Filled input field with 'BBB' on input >> nth=11
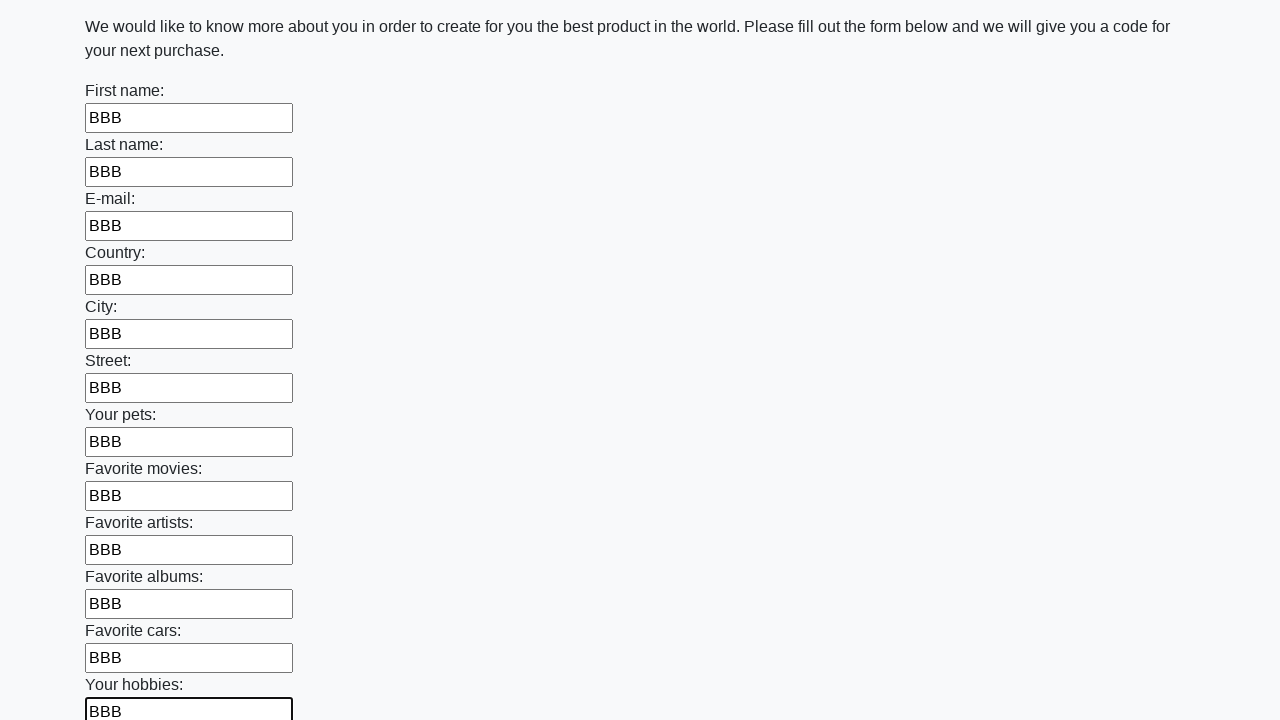

Filled input field with 'BBB' on input >> nth=12
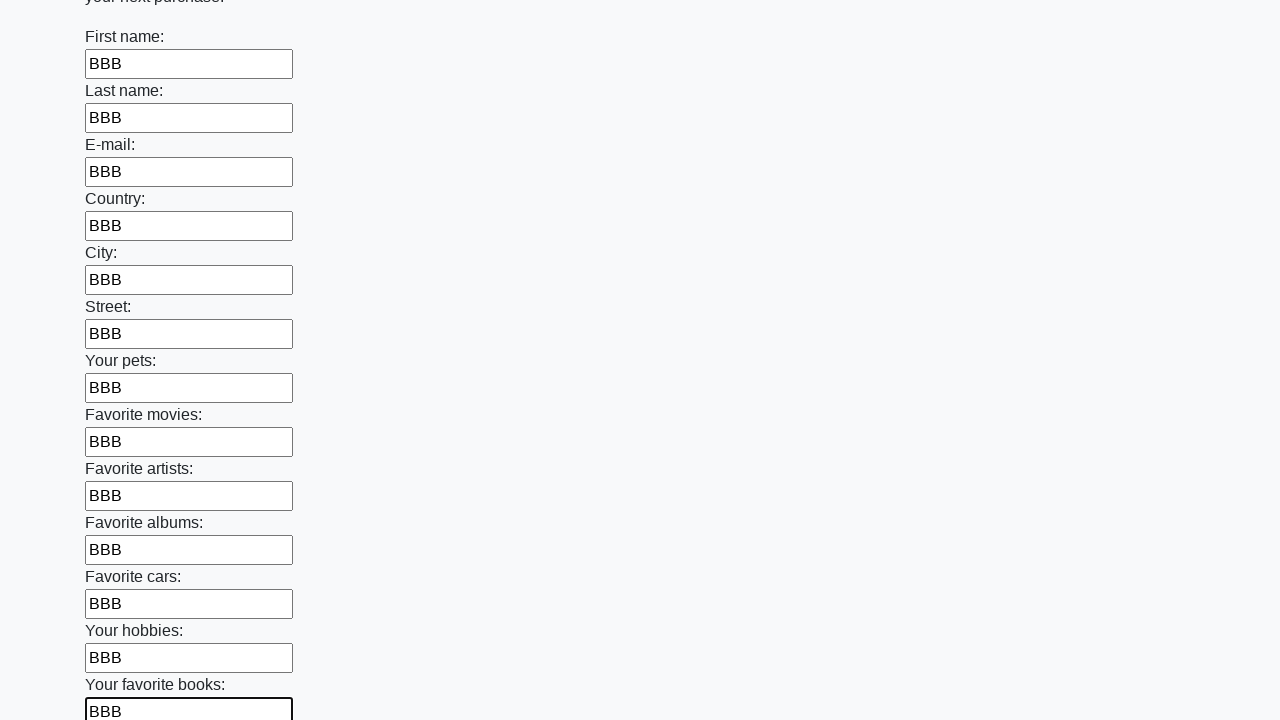

Filled input field with 'BBB' on input >> nth=13
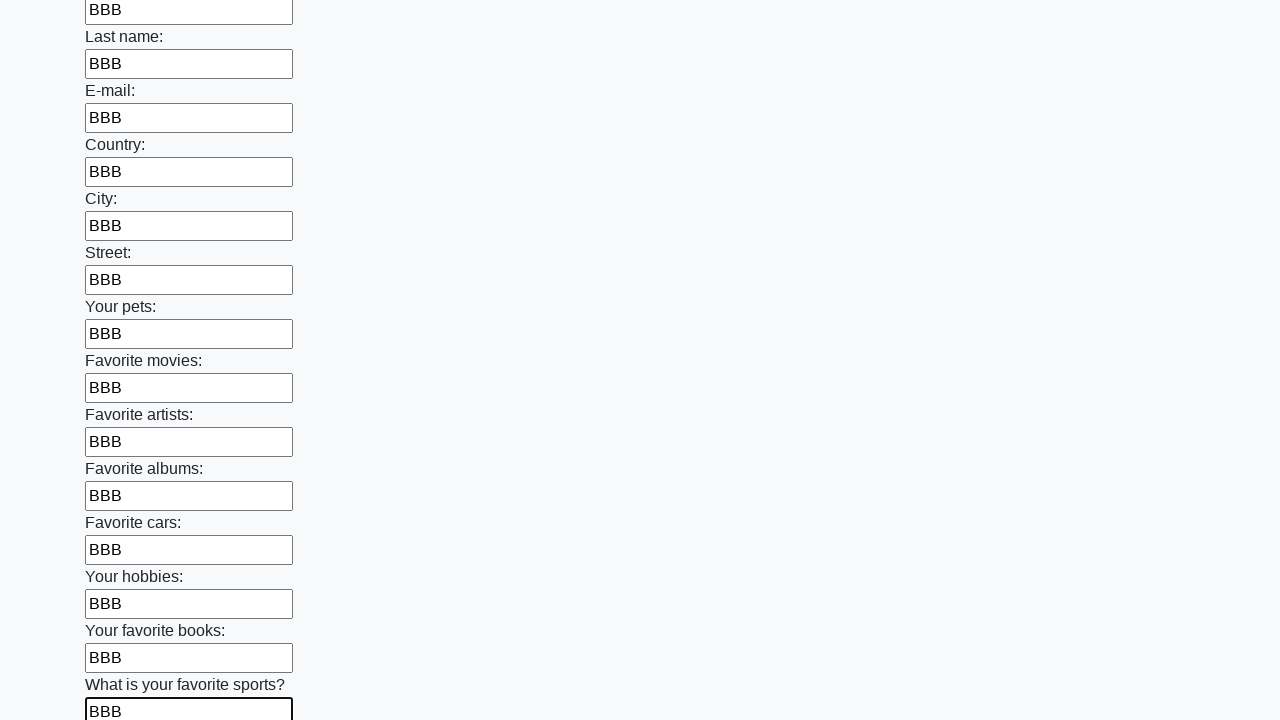

Filled input field with 'BBB' on input >> nth=14
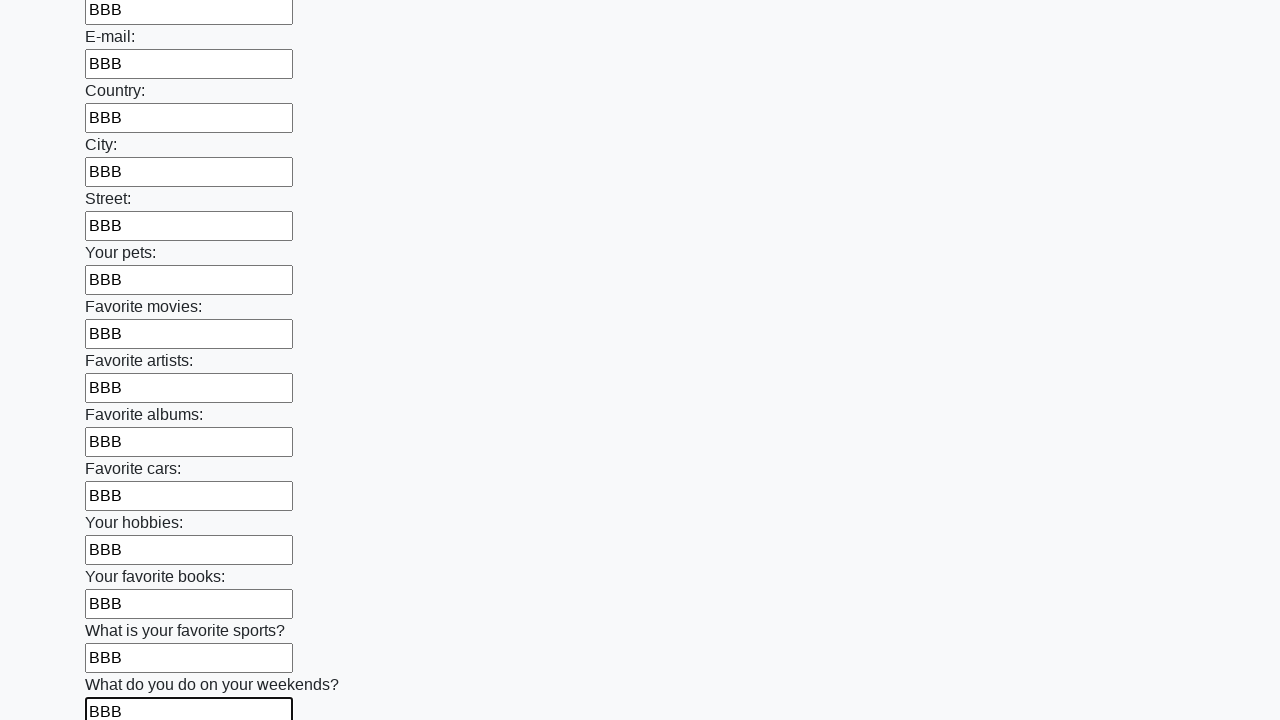

Filled input field with 'BBB' on input >> nth=15
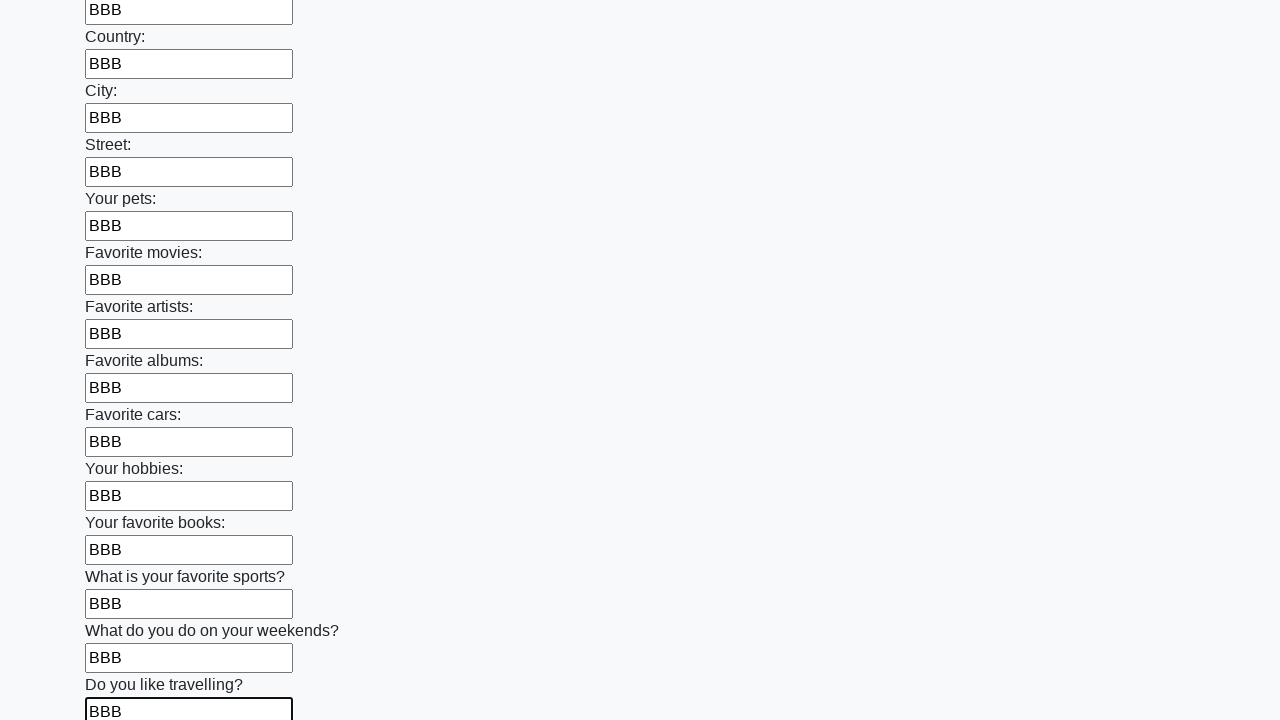

Filled input field with 'BBB' on input >> nth=16
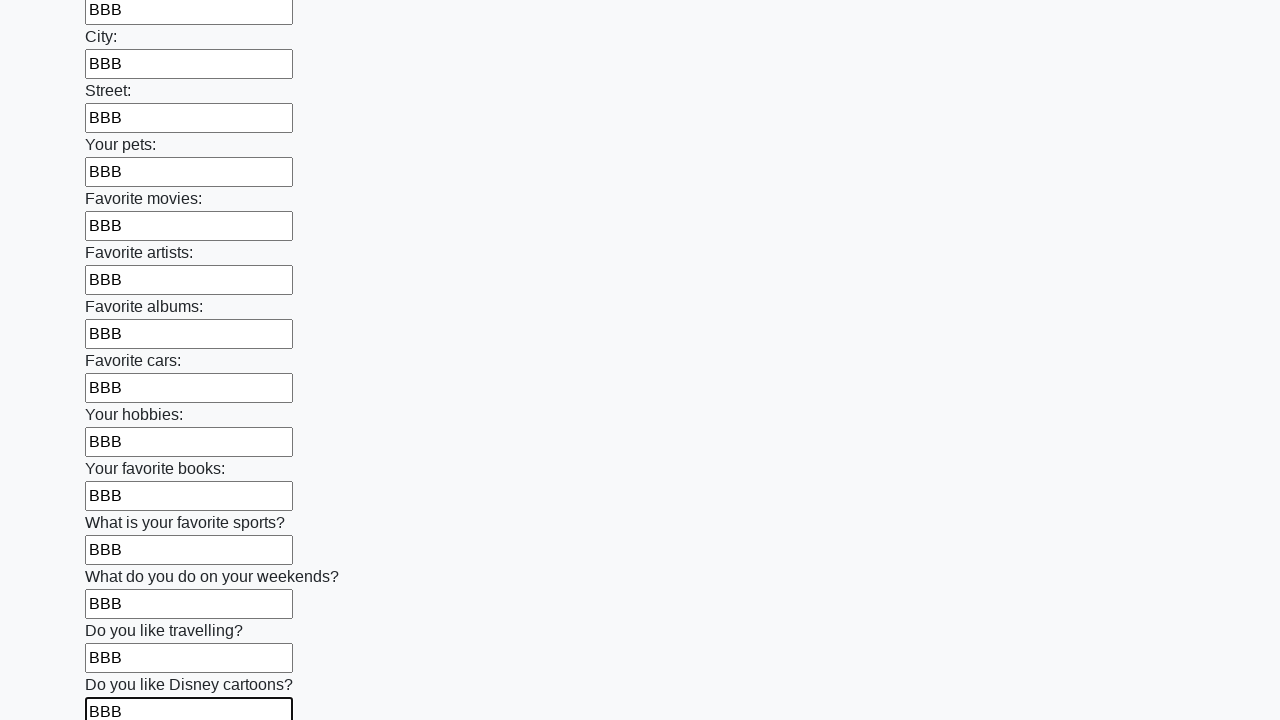

Filled input field with 'BBB' on input >> nth=17
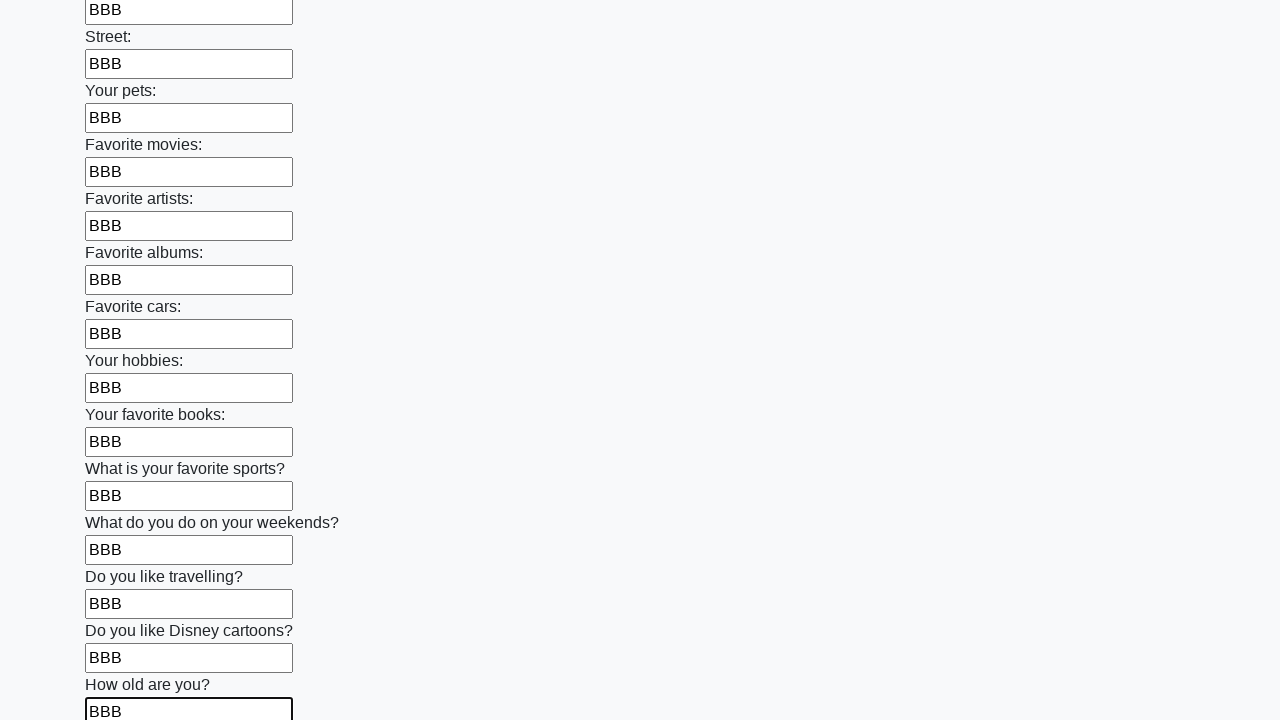

Filled input field with 'BBB' on input >> nth=18
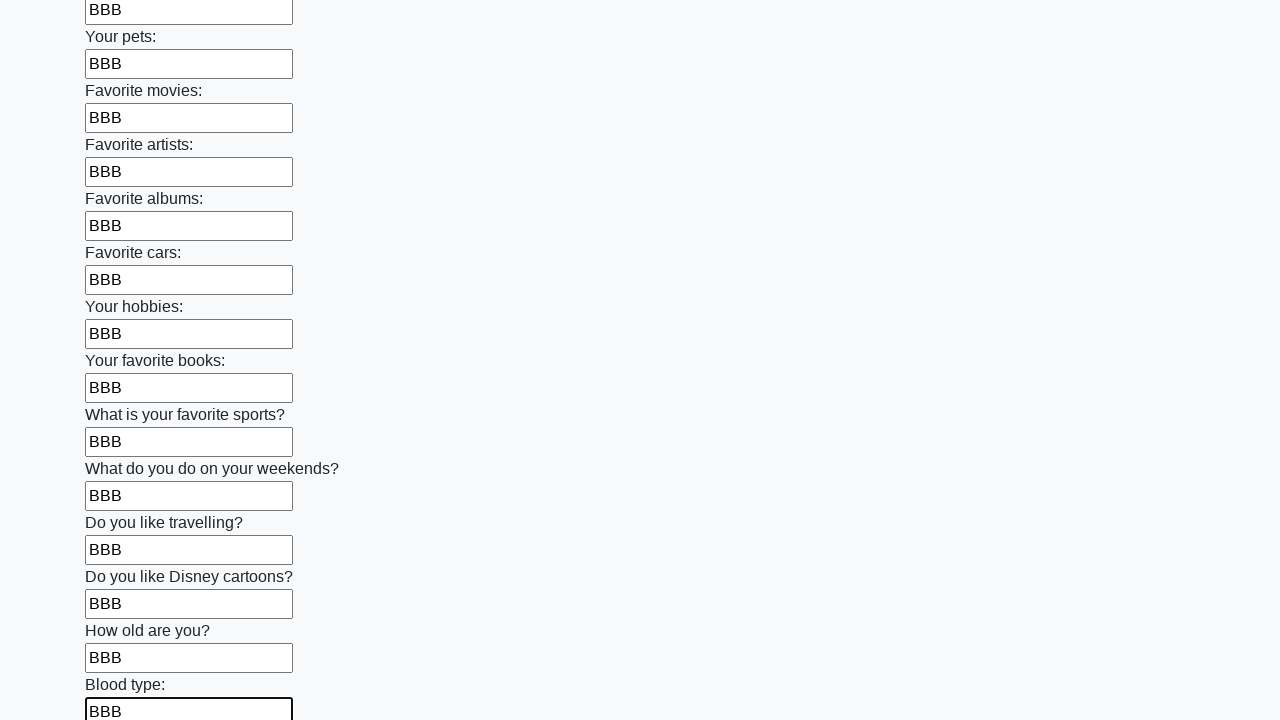

Filled input field with 'BBB' on input >> nth=19
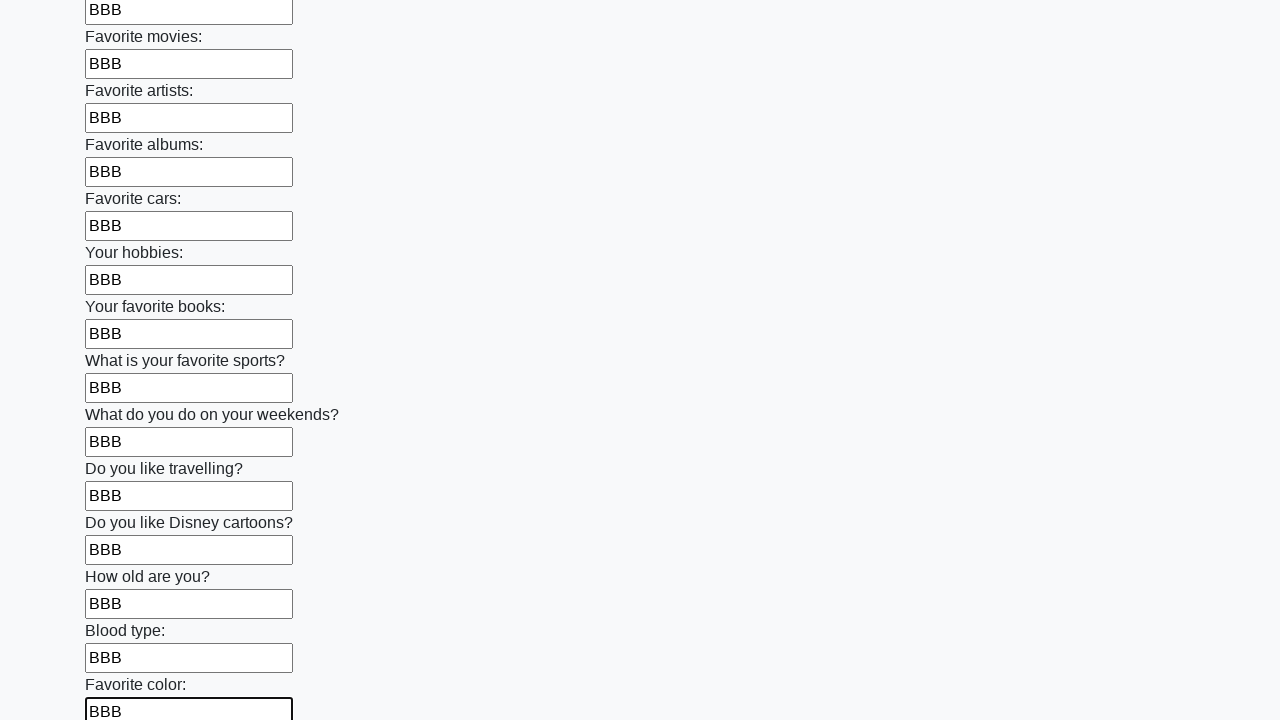

Filled input field with 'BBB' on input >> nth=20
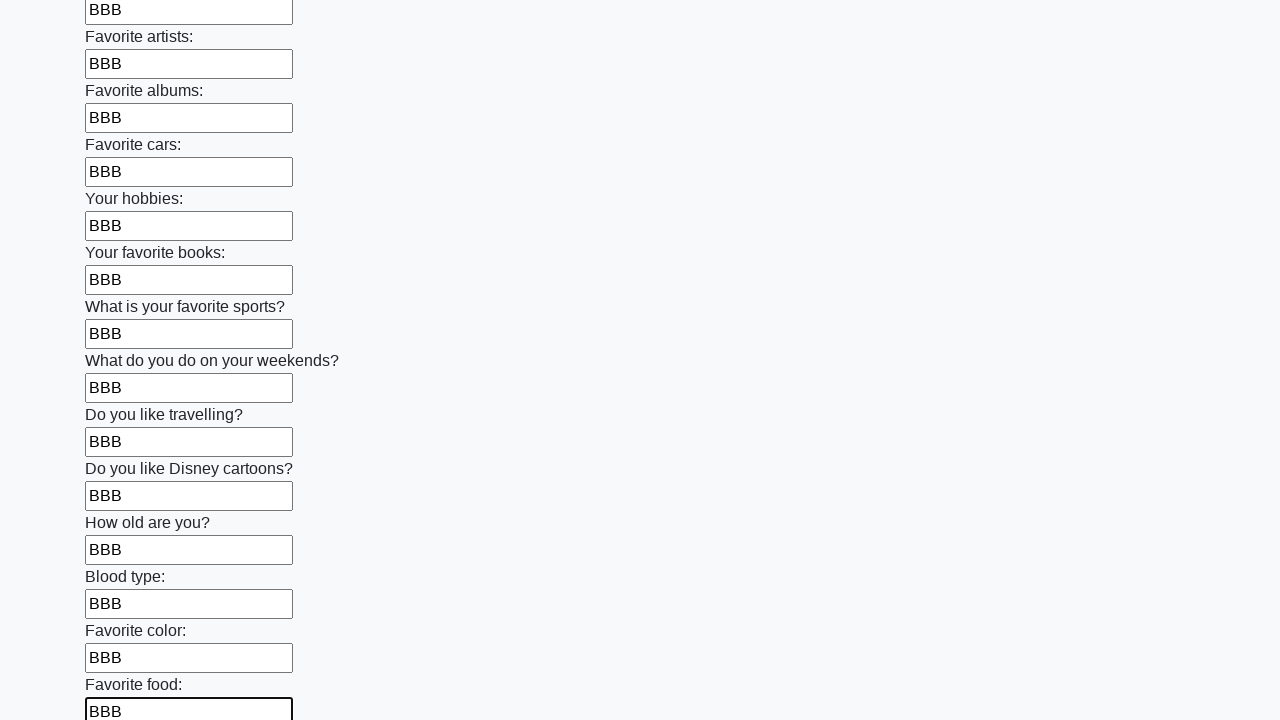

Filled input field with 'BBB' on input >> nth=21
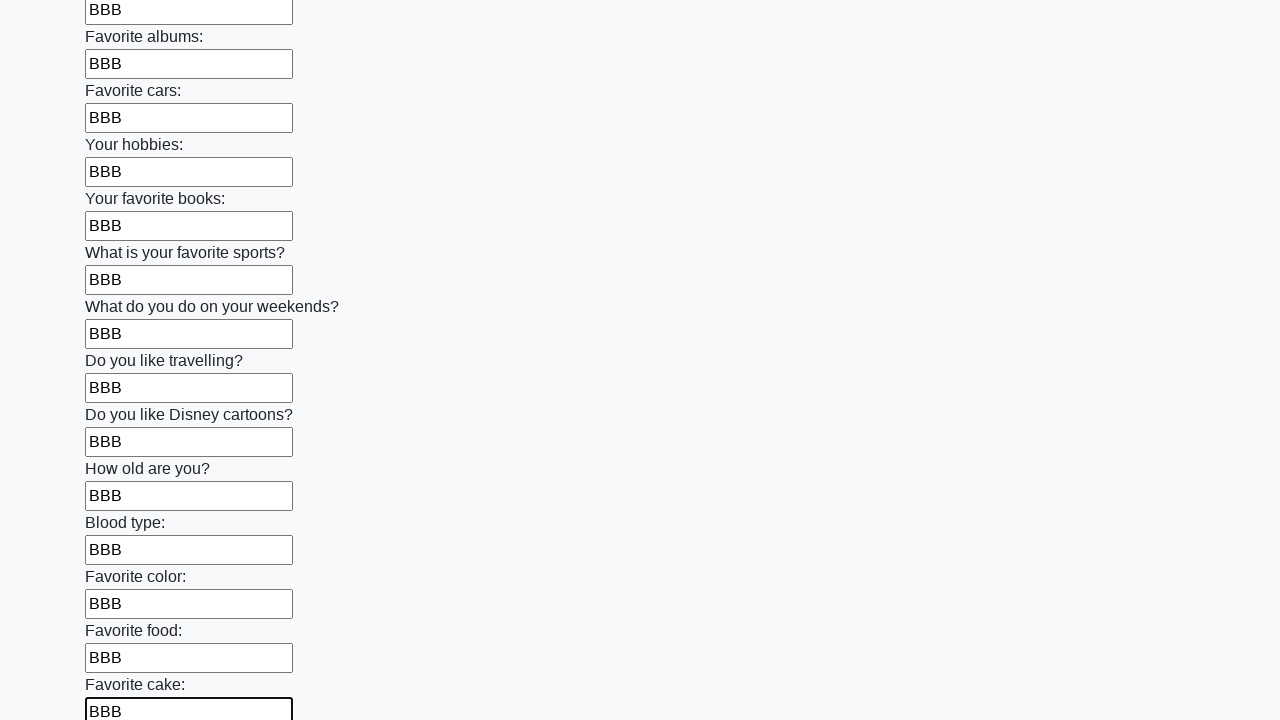

Filled input field with 'BBB' on input >> nth=22
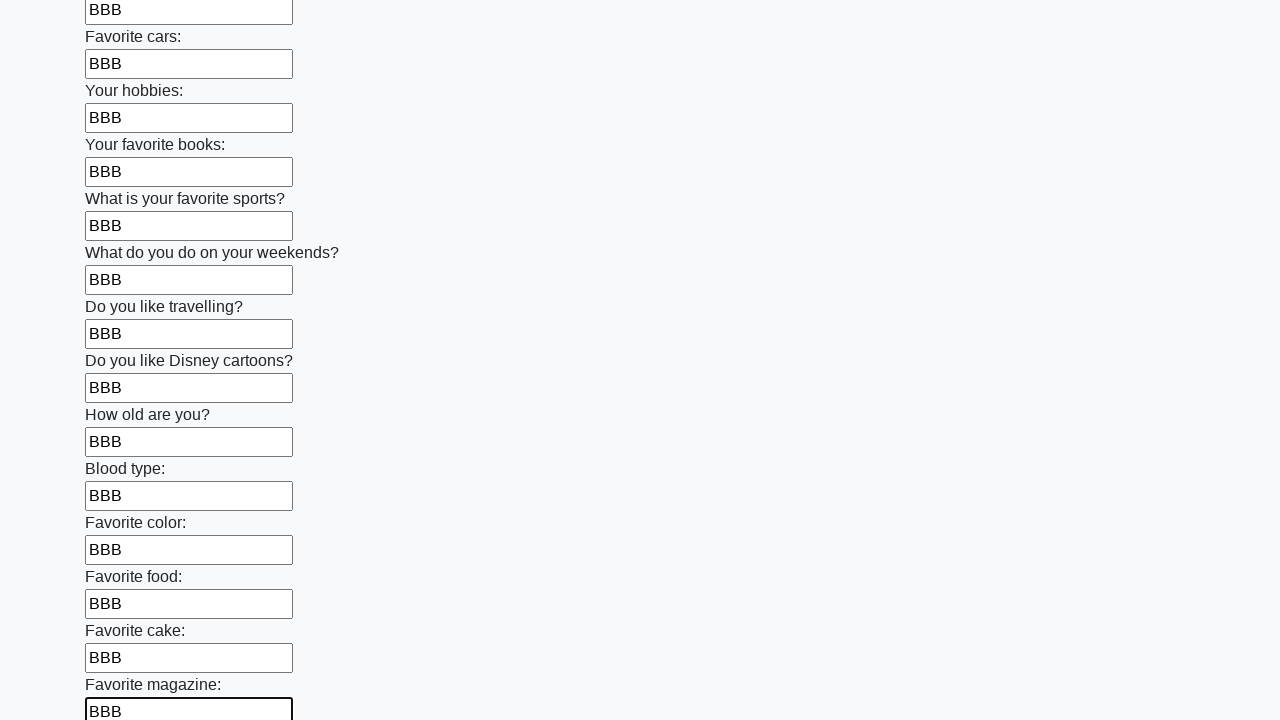

Filled input field with 'BBB' on input >> nth=23
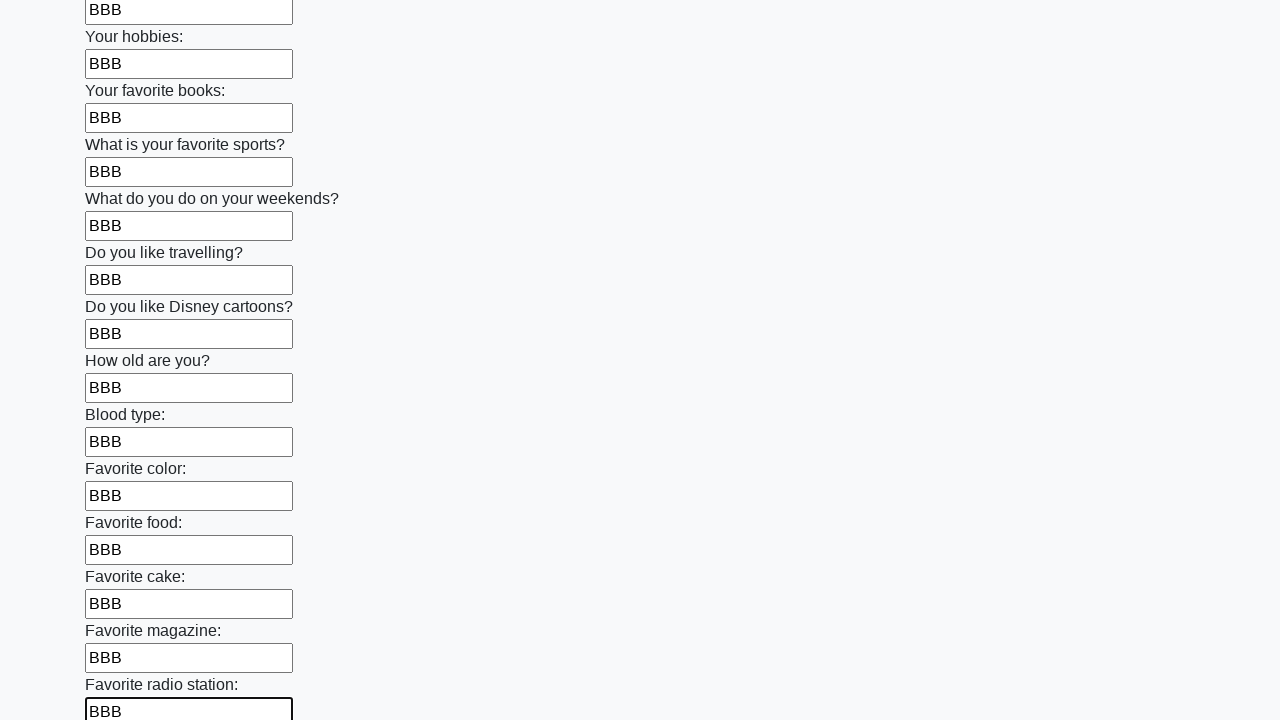

Filled input field with 'BBB' on input >> nth=24
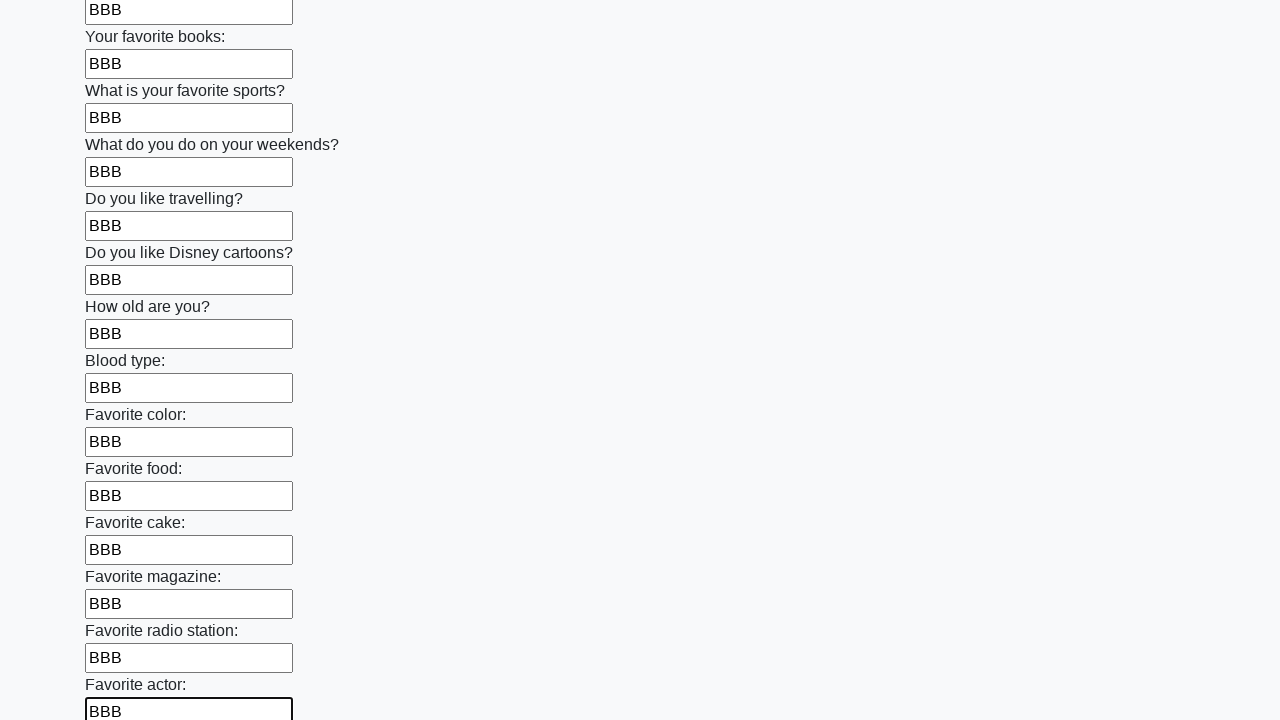

Filled input field with 'BBB' on input >> nth=25
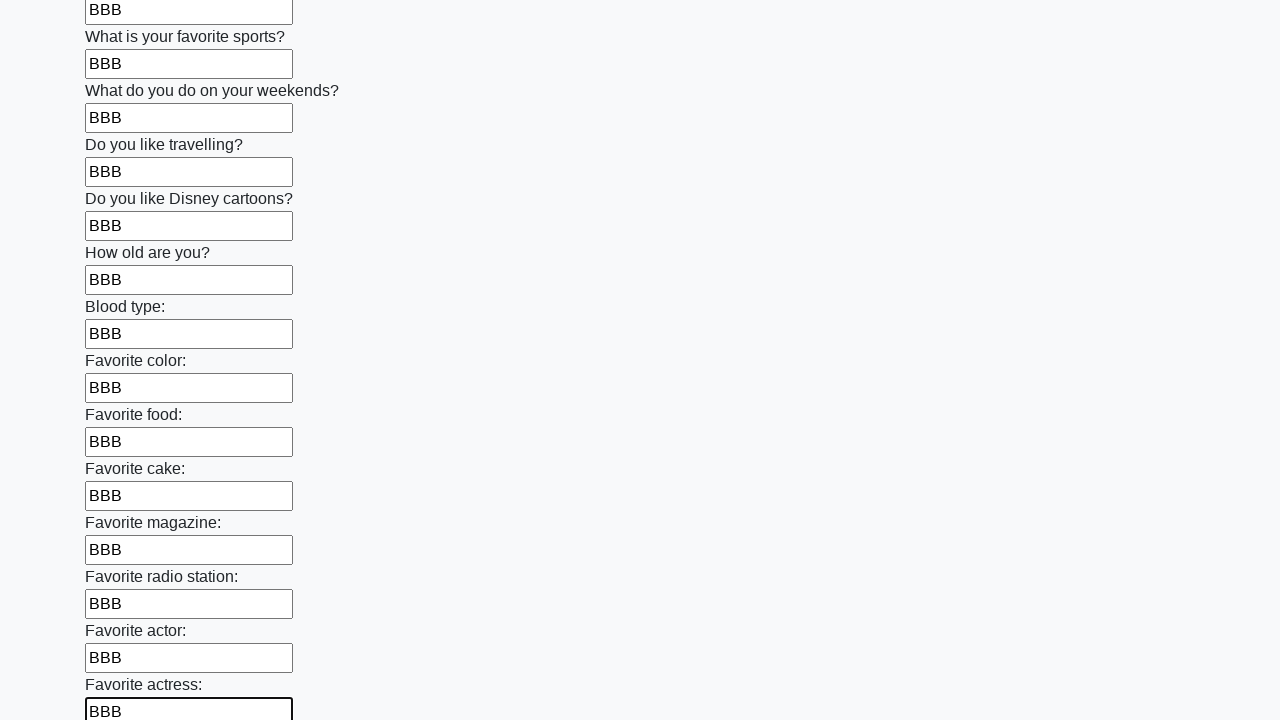

Filled input field with 'BBB' on input >> nth=26
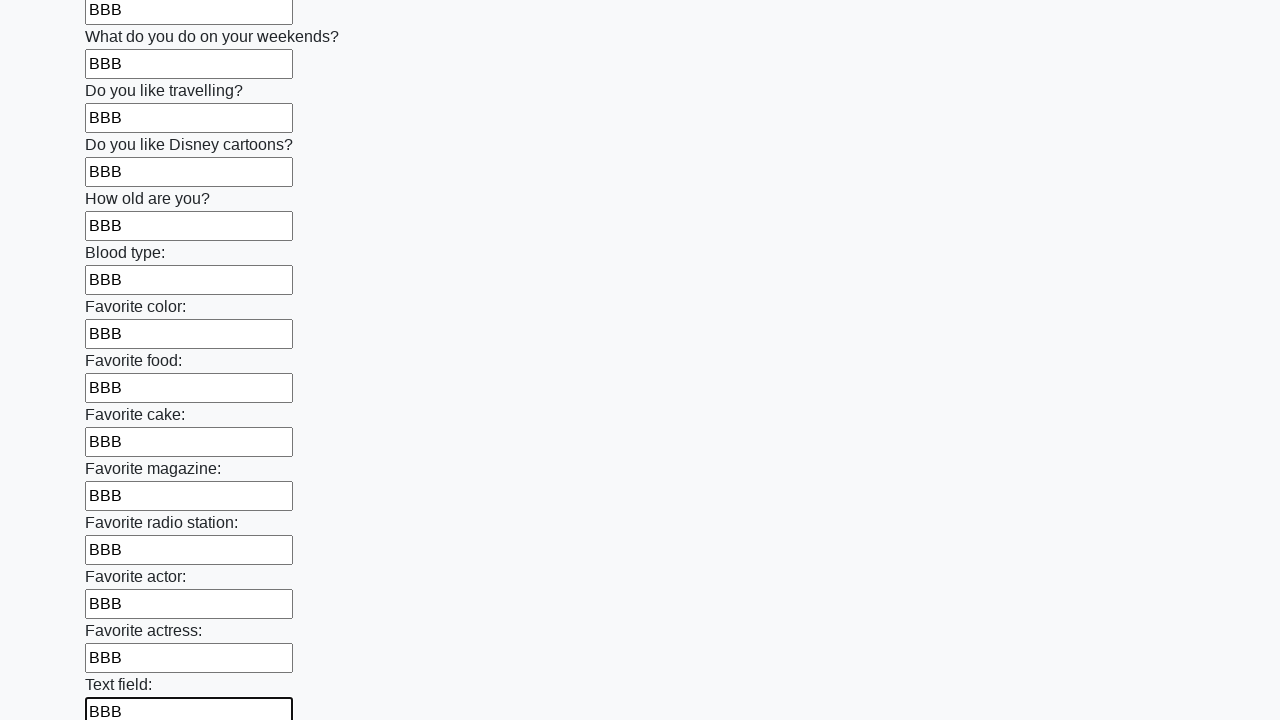

Filled input field with 'BBB' on input >> nth=27
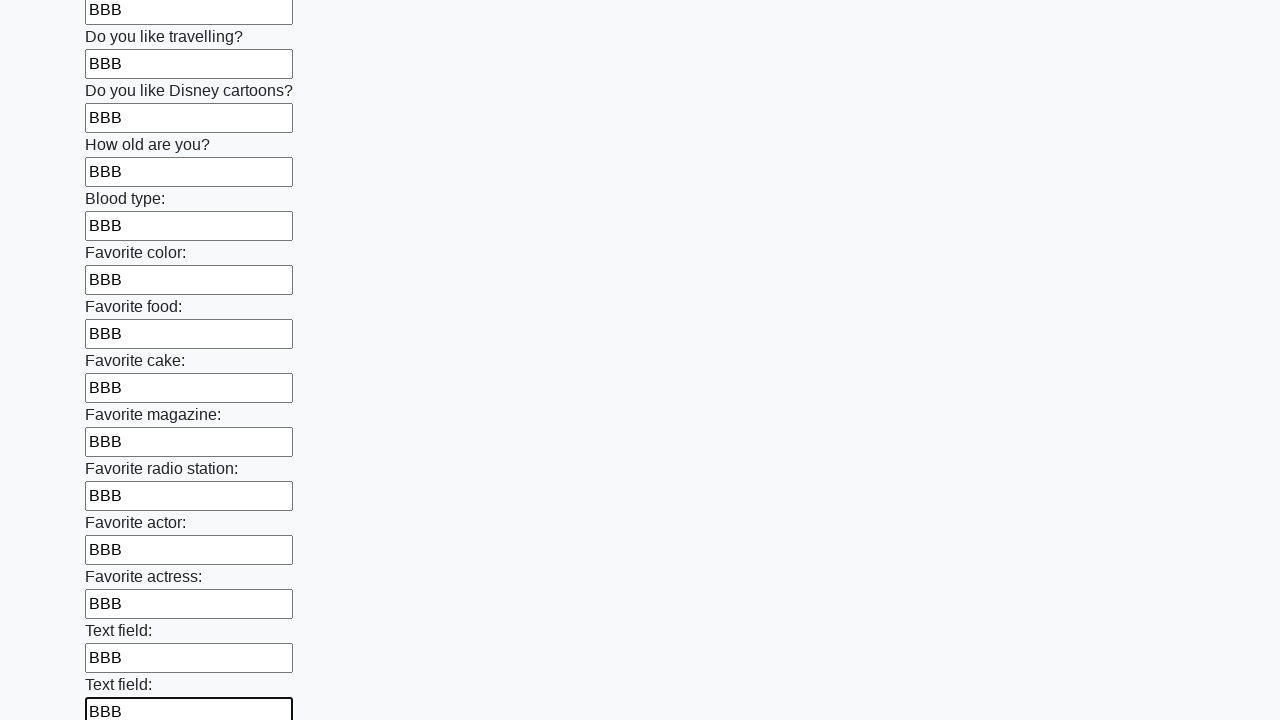

Filled input field with 'BBB' on input >> nth=28
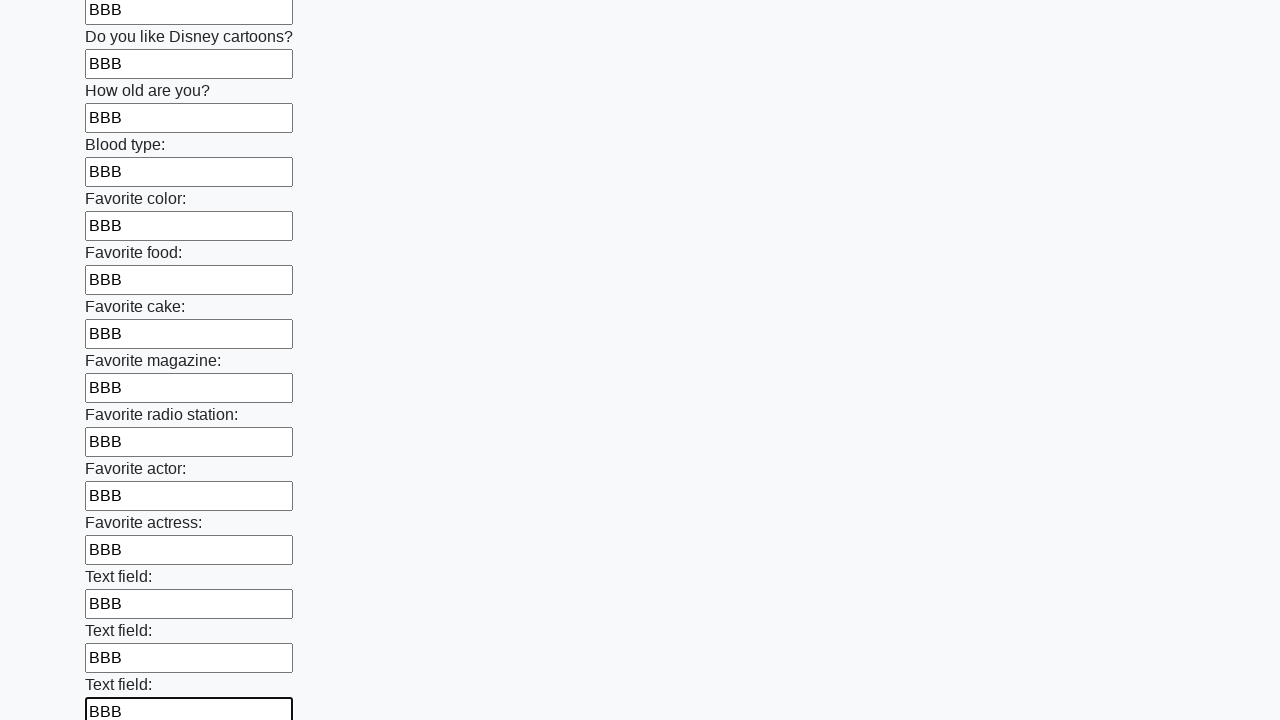

Filled input field with 'BBB' on input >> nth=29
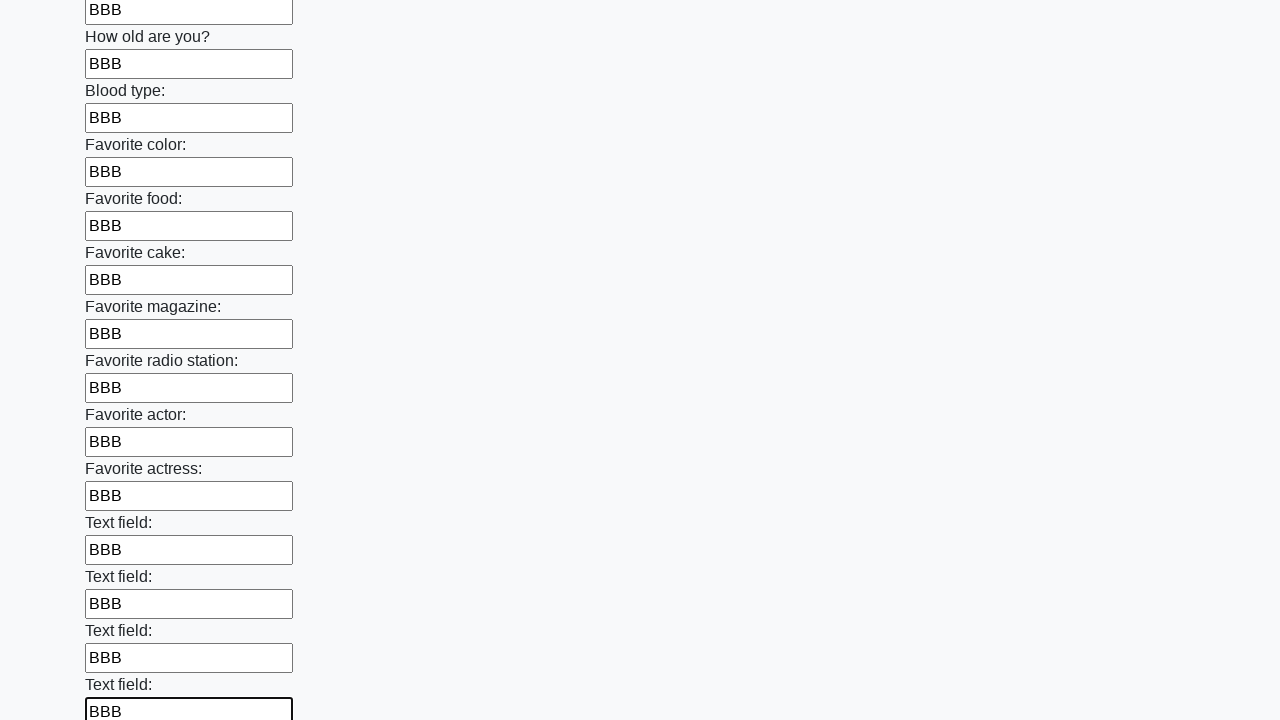

Filled input field with 'BBB' on input >> nth=30
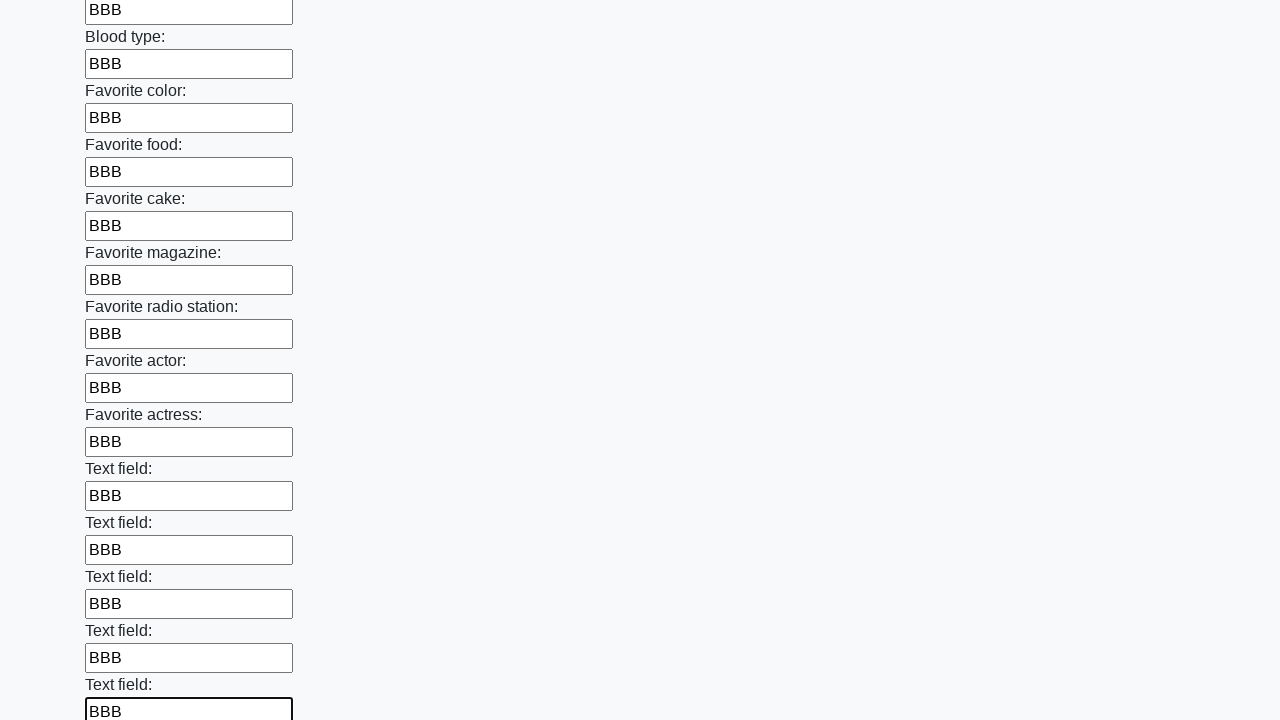

Filled input field with 'BBB' on input >> nth=31
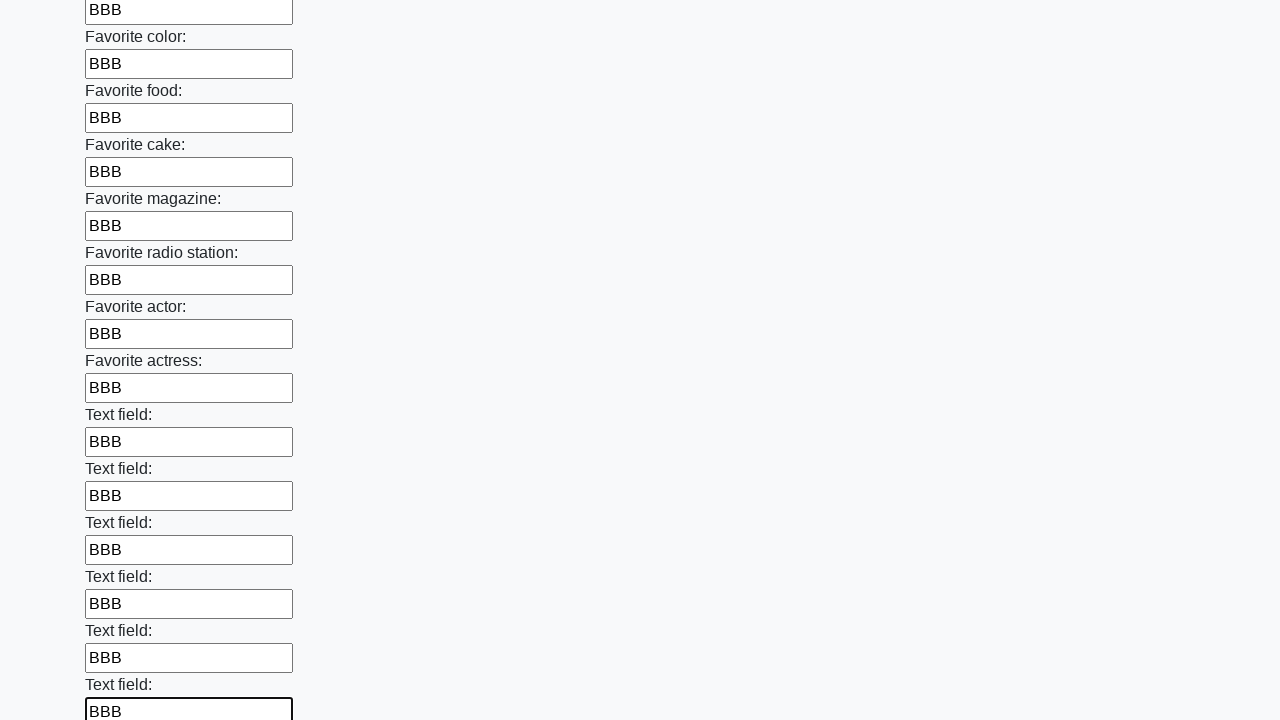

Filled input field with 'BBB' on input >> nth=32
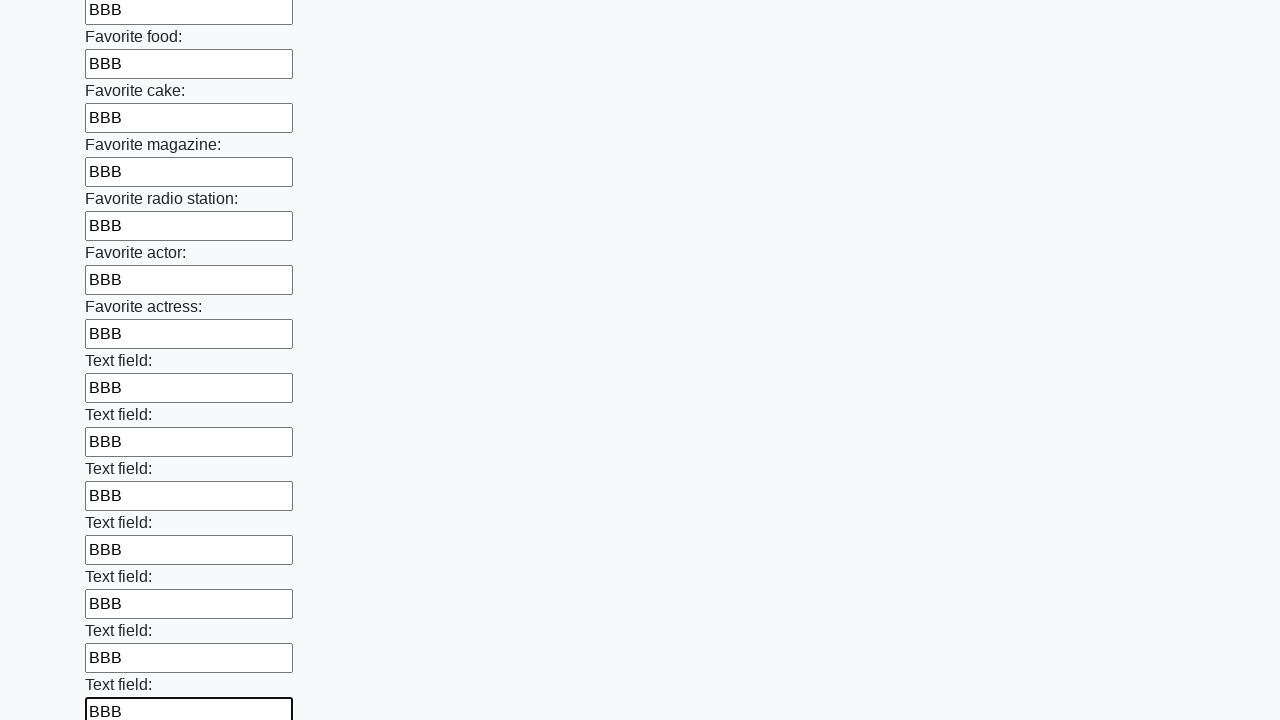

Filled input field with 'BBB' on input >> nth=33
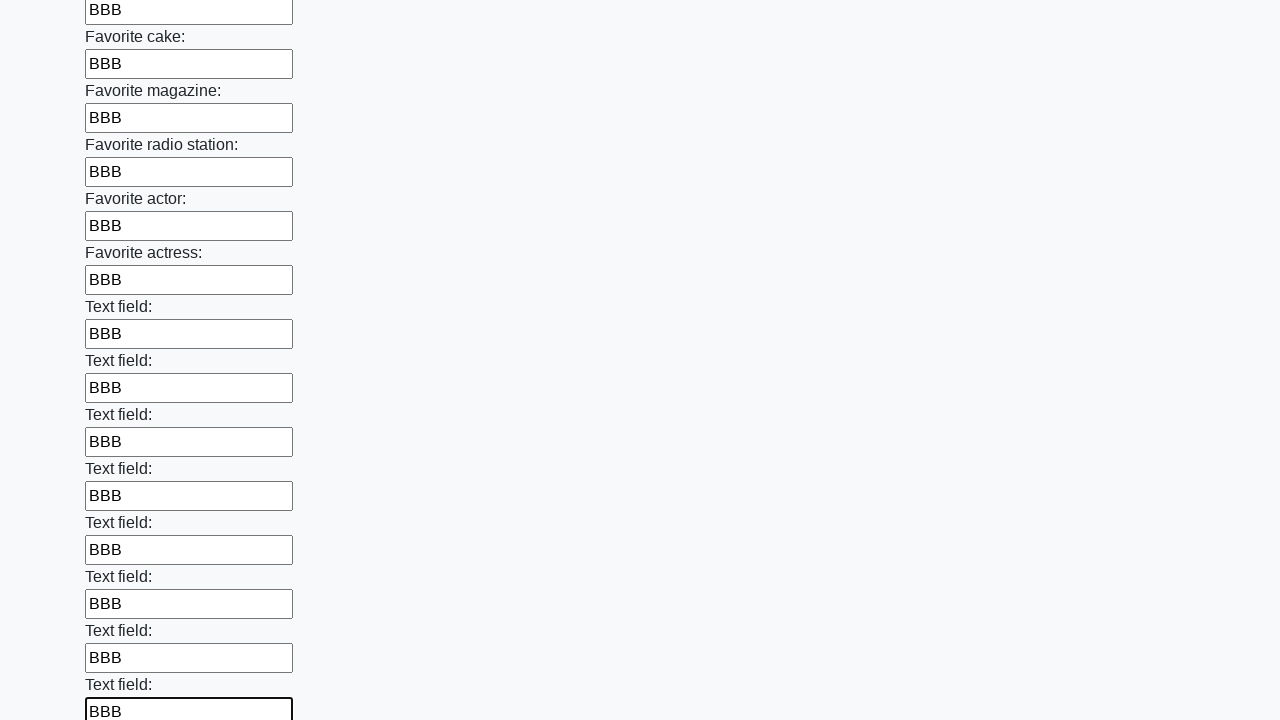

Filled input field with 'BBB' on input >> nth=34
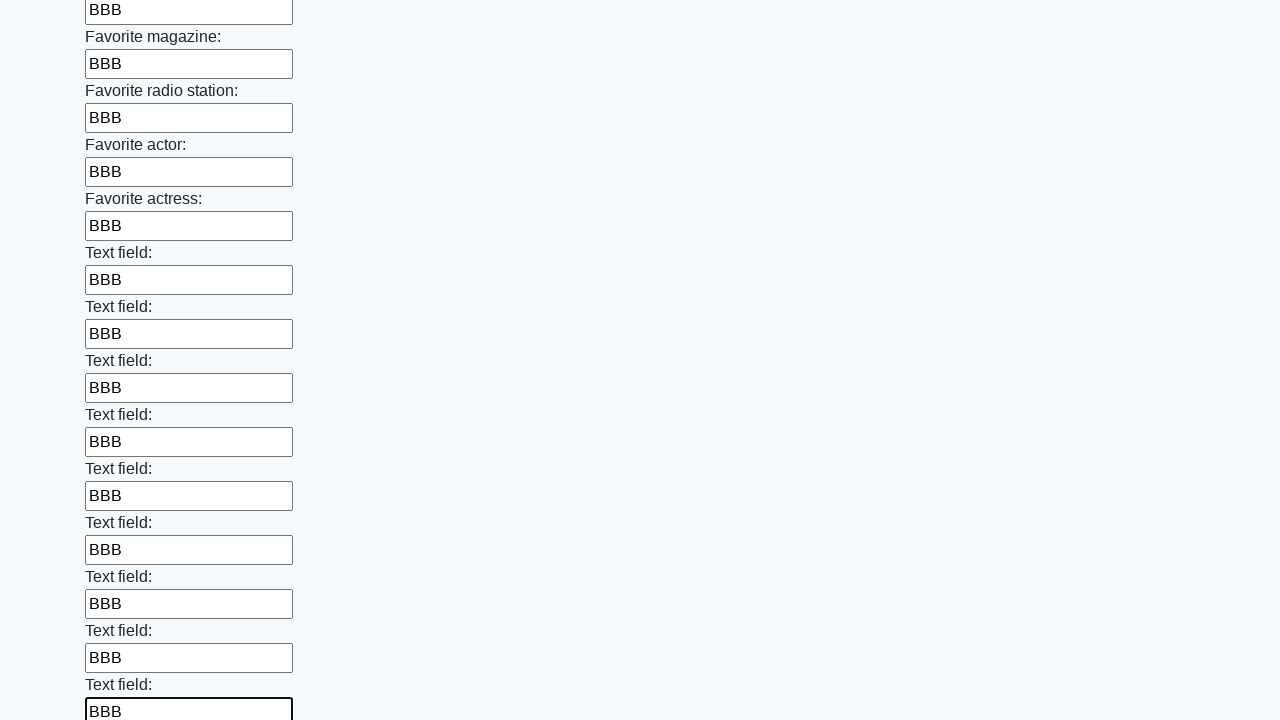

Filled input field with 'BBB' on input >> nth=35
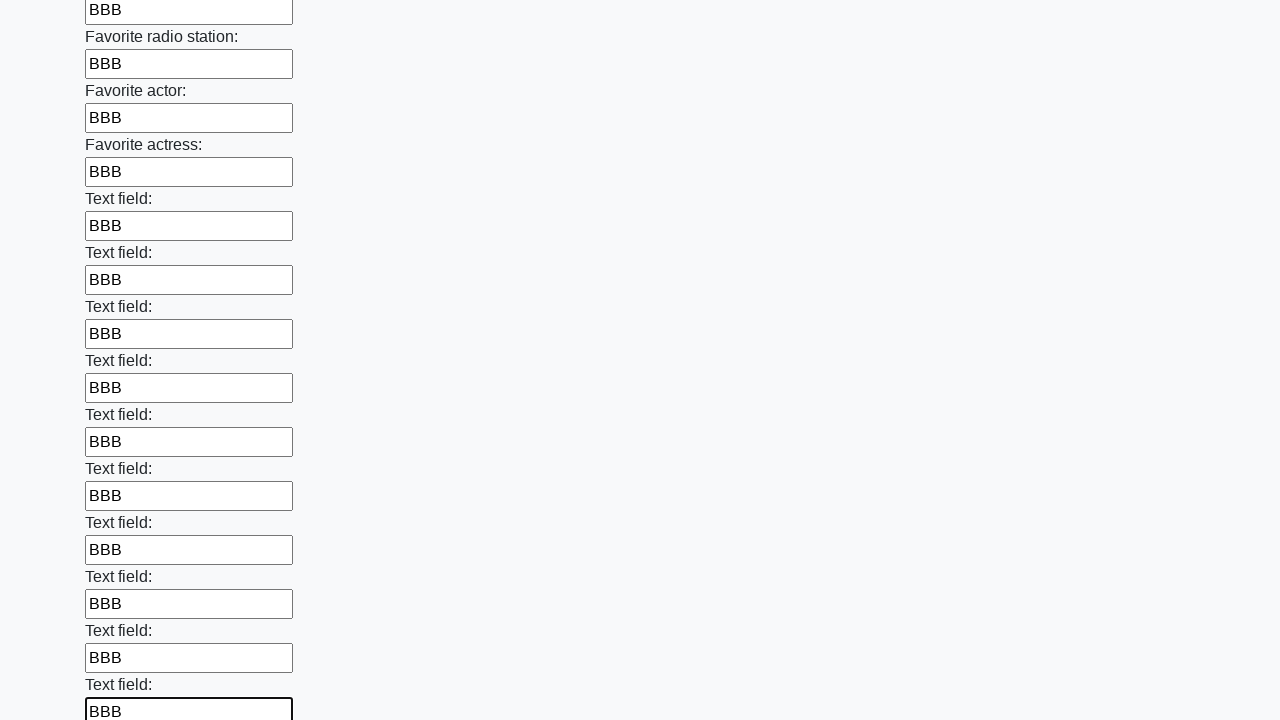

Filled input field with 'BBB' on input >> nth=36
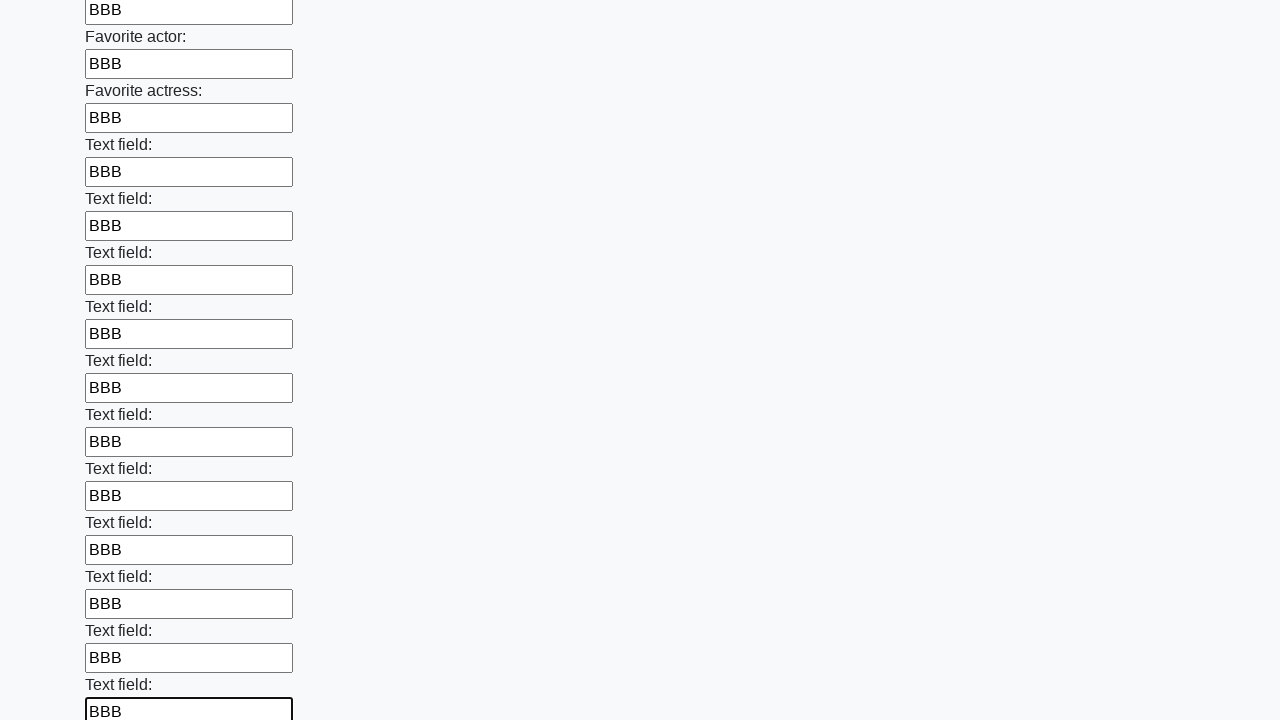

Filled input field with 'BBB' on input >> nth=37
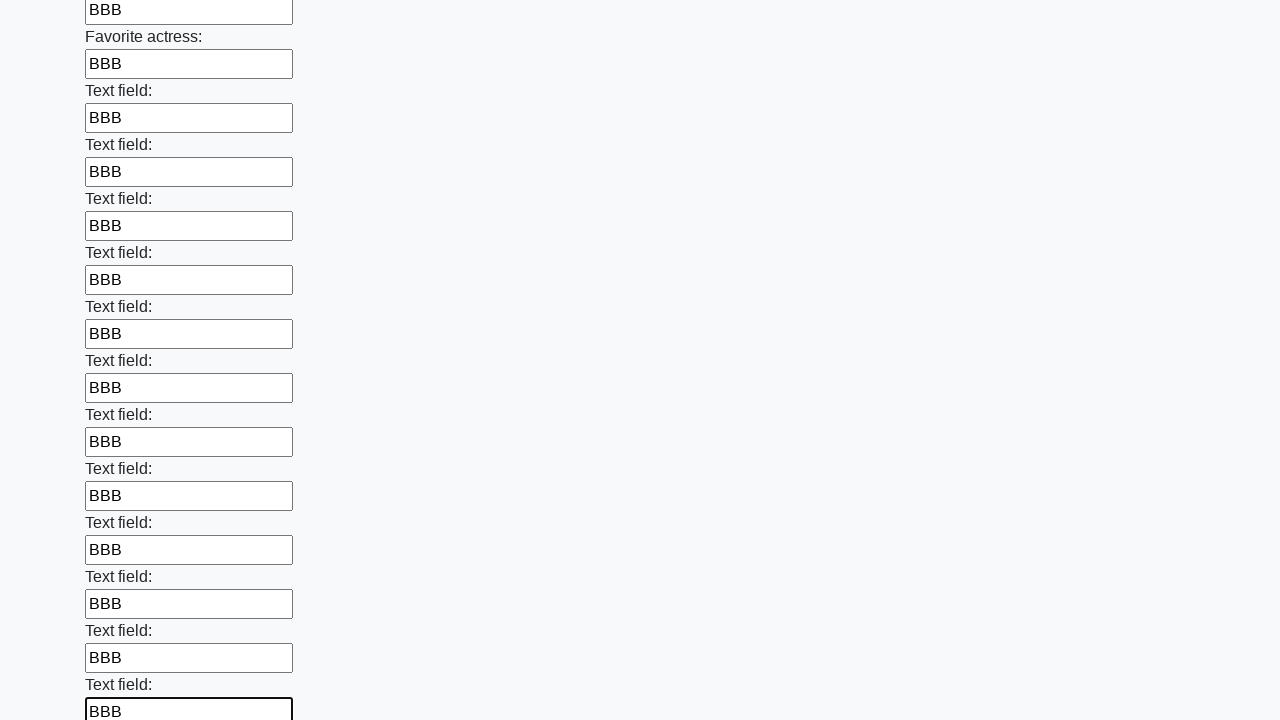

Filled input field with 'BBB' on input >> nth=38
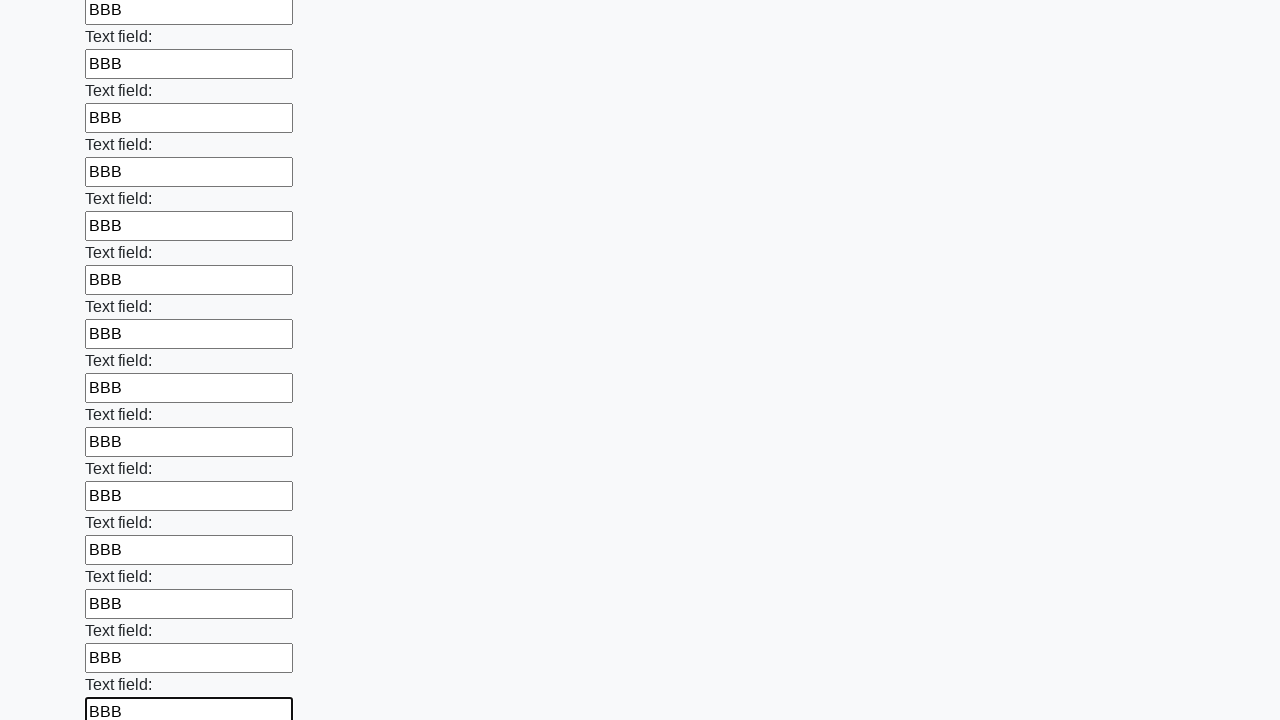

Filled input field with 'BBB' on input >> nth=39
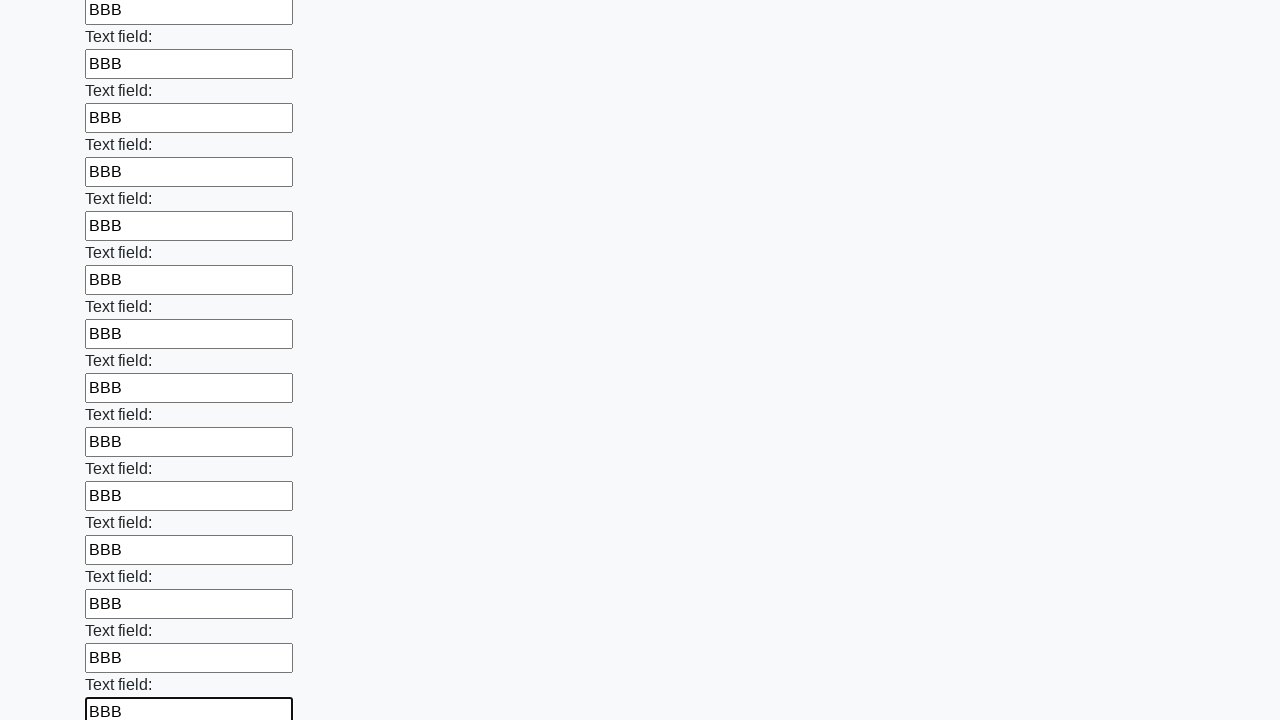

Filled input field with 'BBB' on input >> nth=40
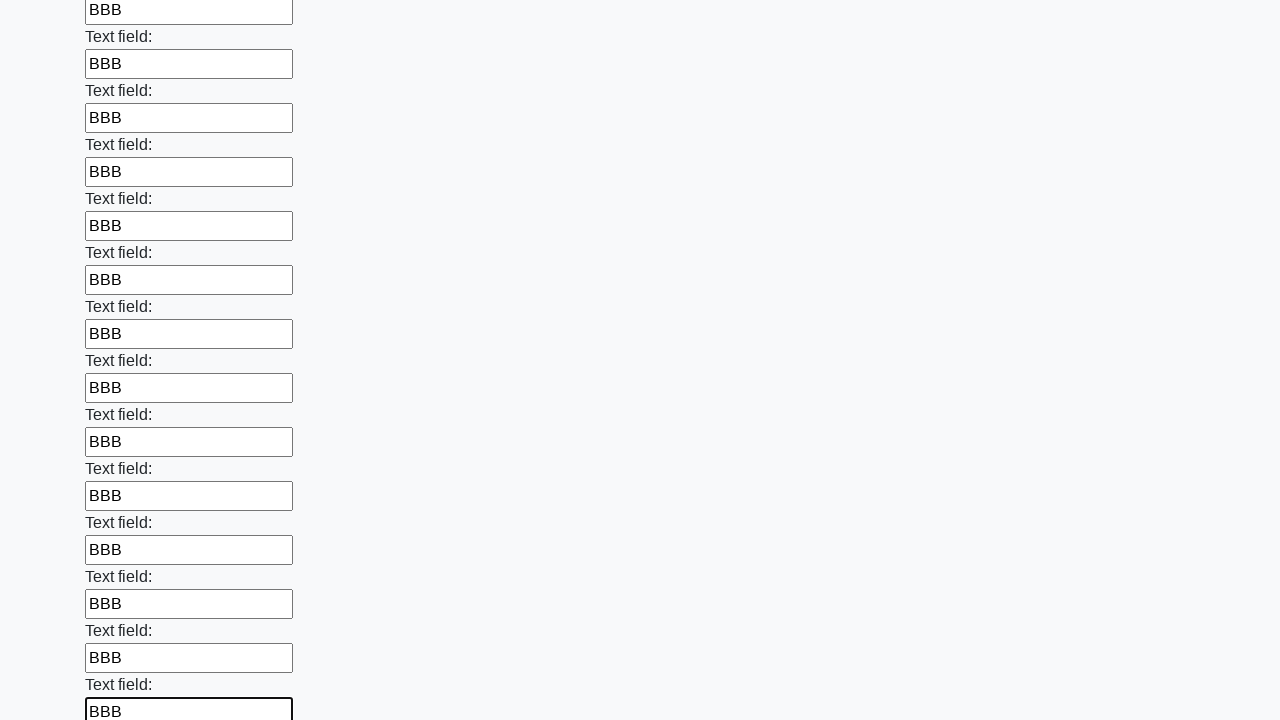

Filled input field with 'BBB' on input >> nth=41
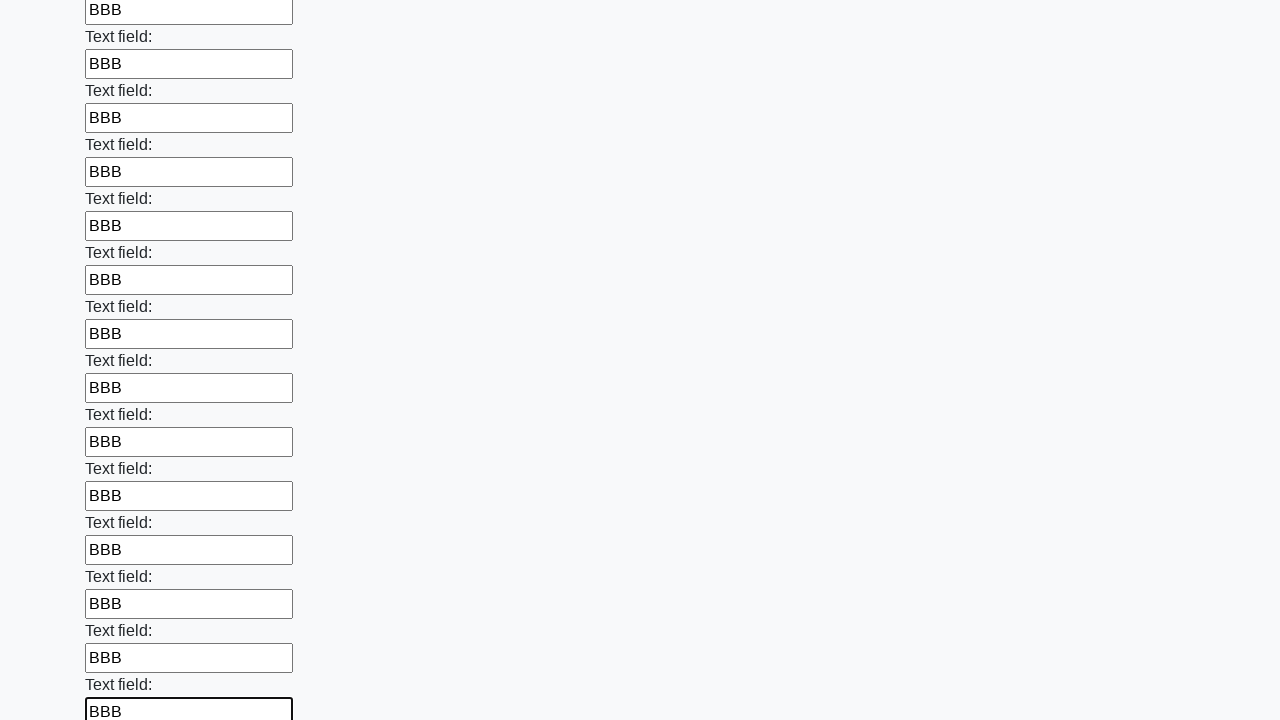

Filled input field with 'BBB' on input >> nth=42
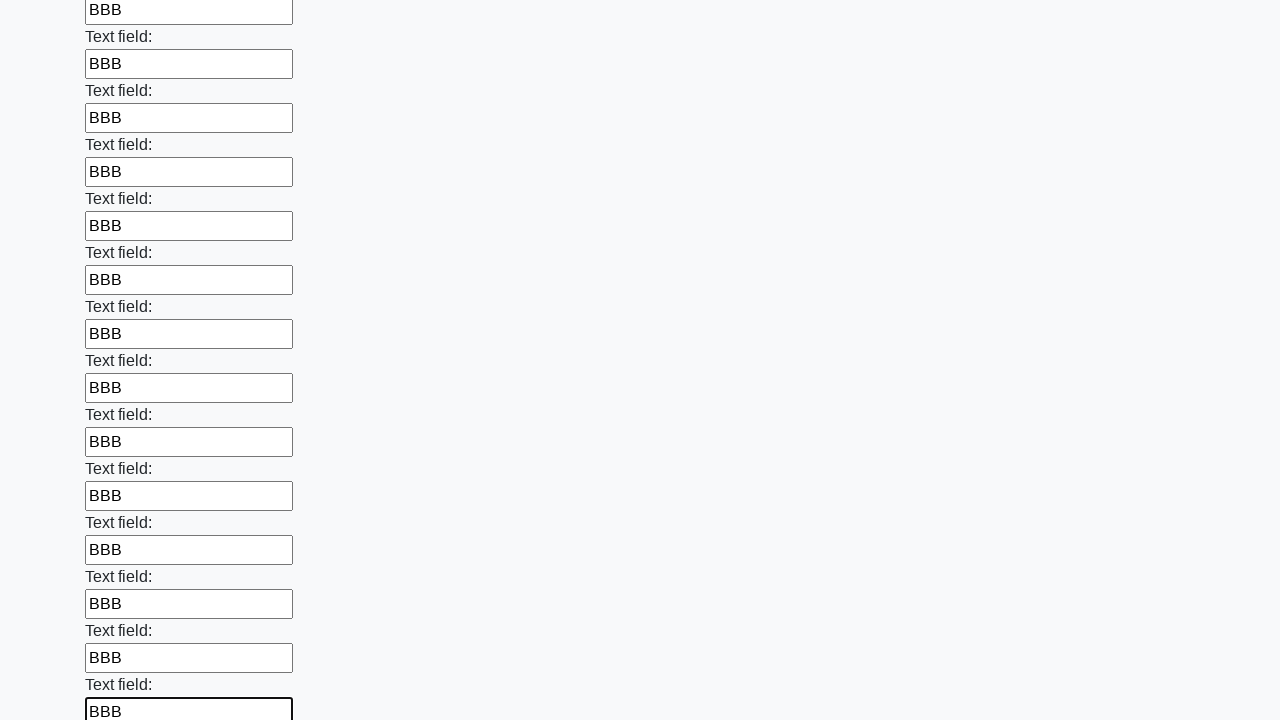

Filled input field with 'BBB' on input >> nth=43
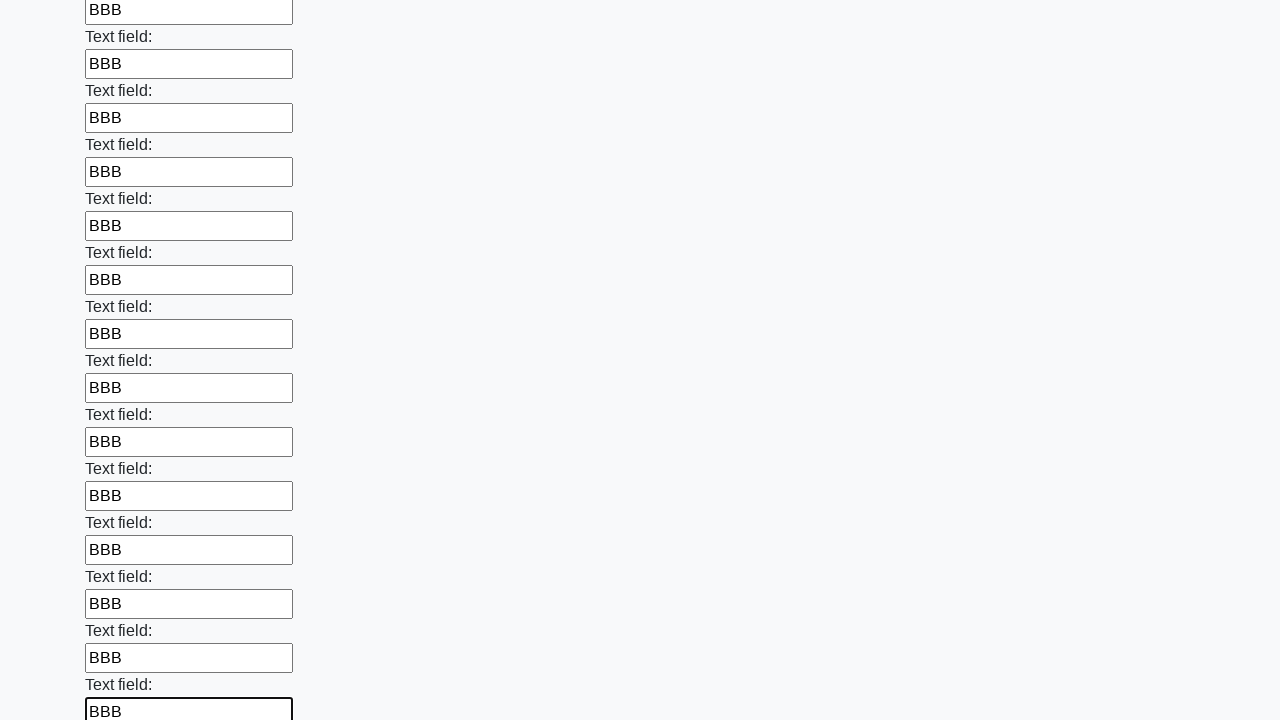

Filled input field with 'BBB' on input >> nth=44
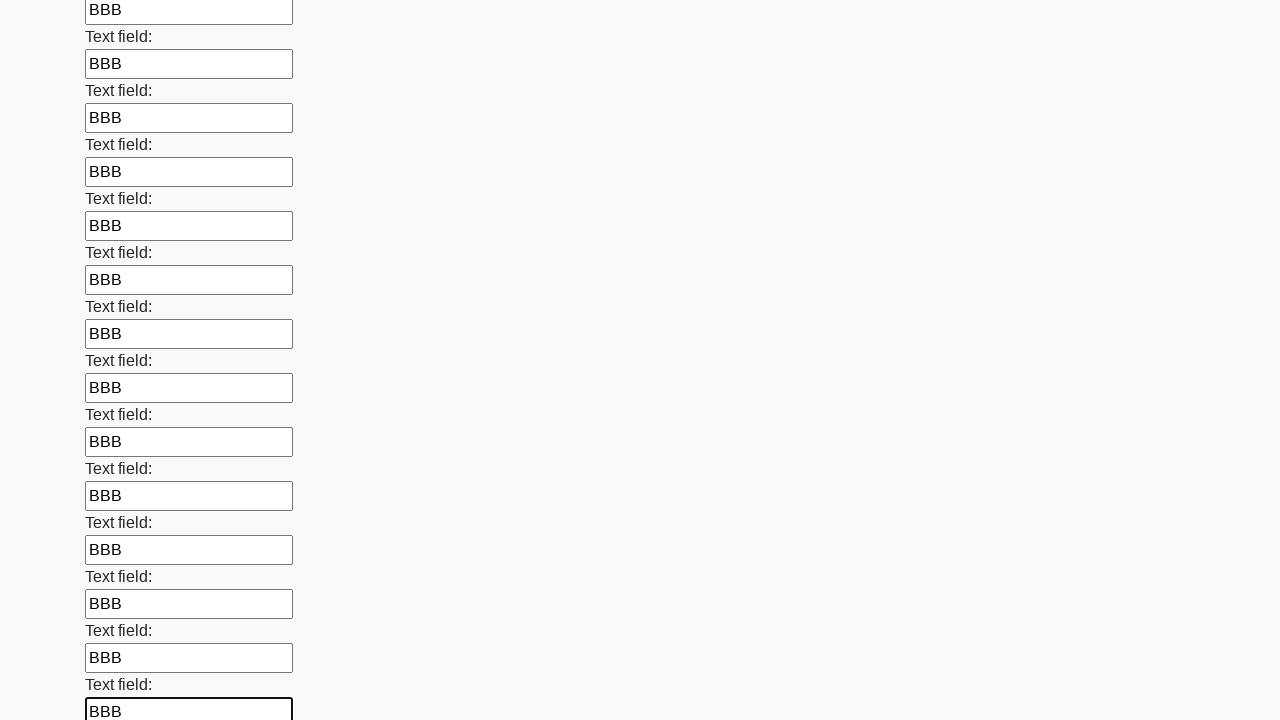

Filled input field with 'BBB' on input >> nth=45
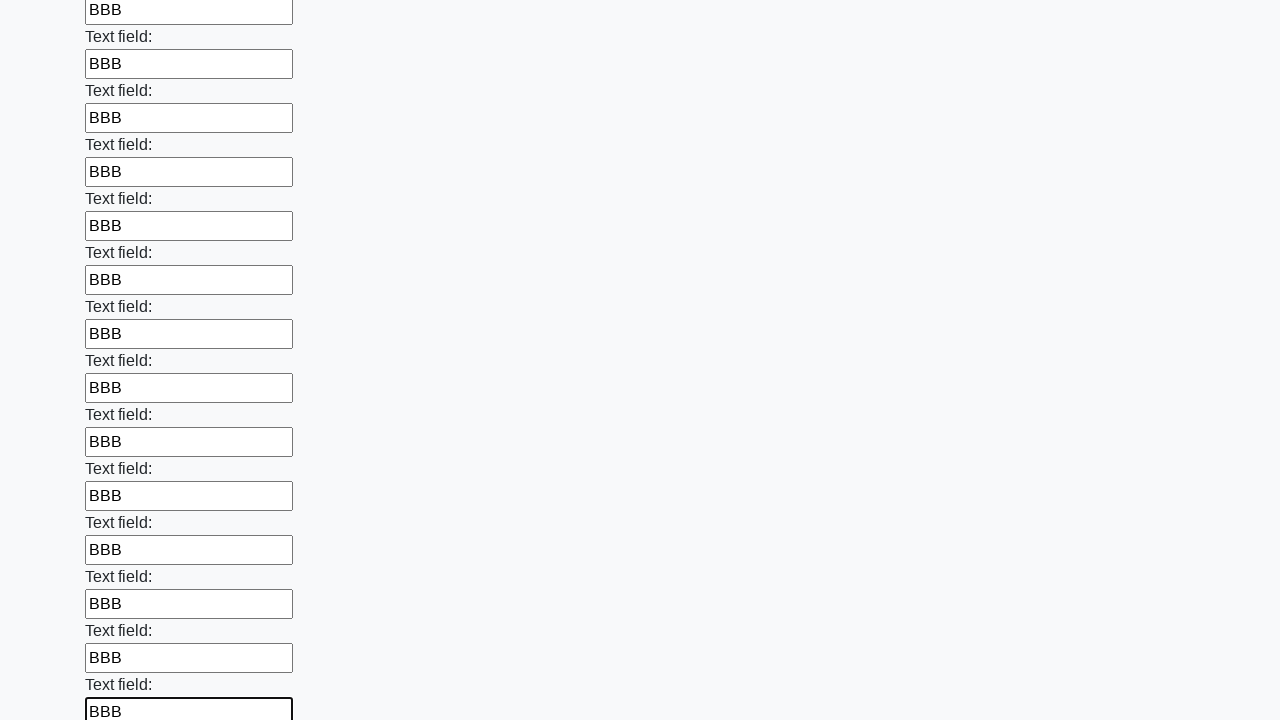

Filled input field with 'BBB' on input >> nth=46
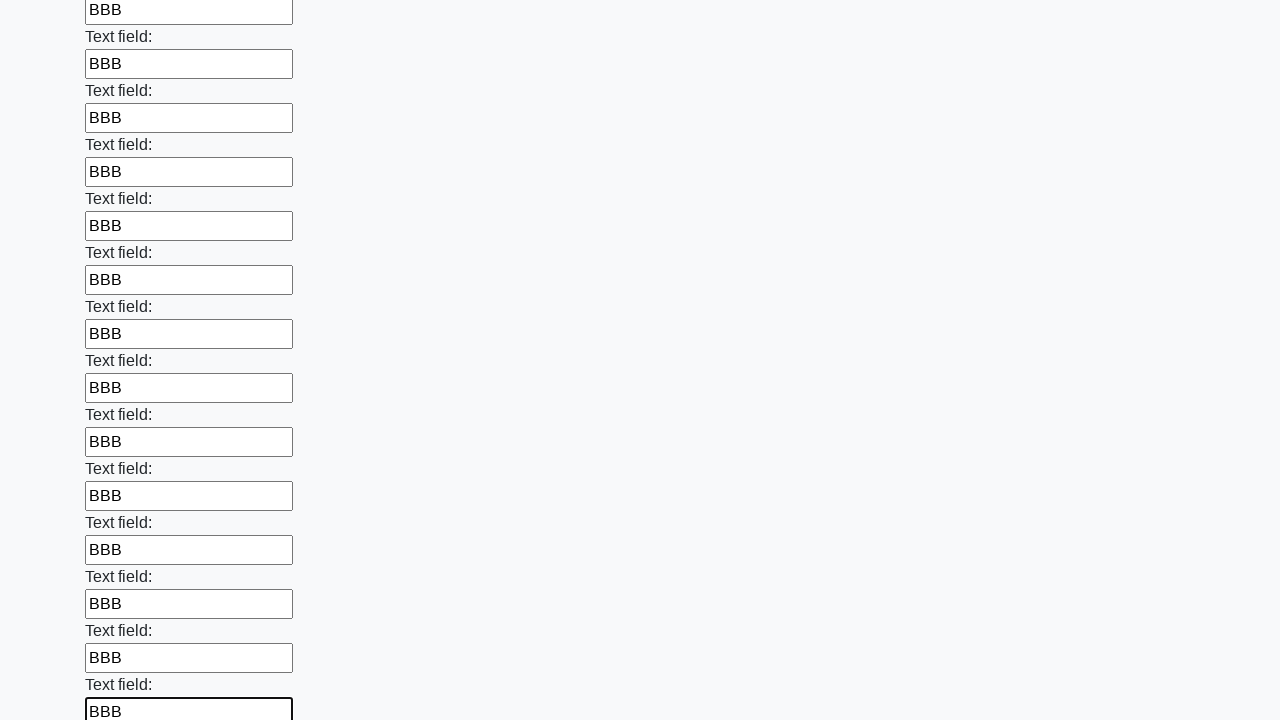

Filled input field with 'BBB' on input >> nth=47
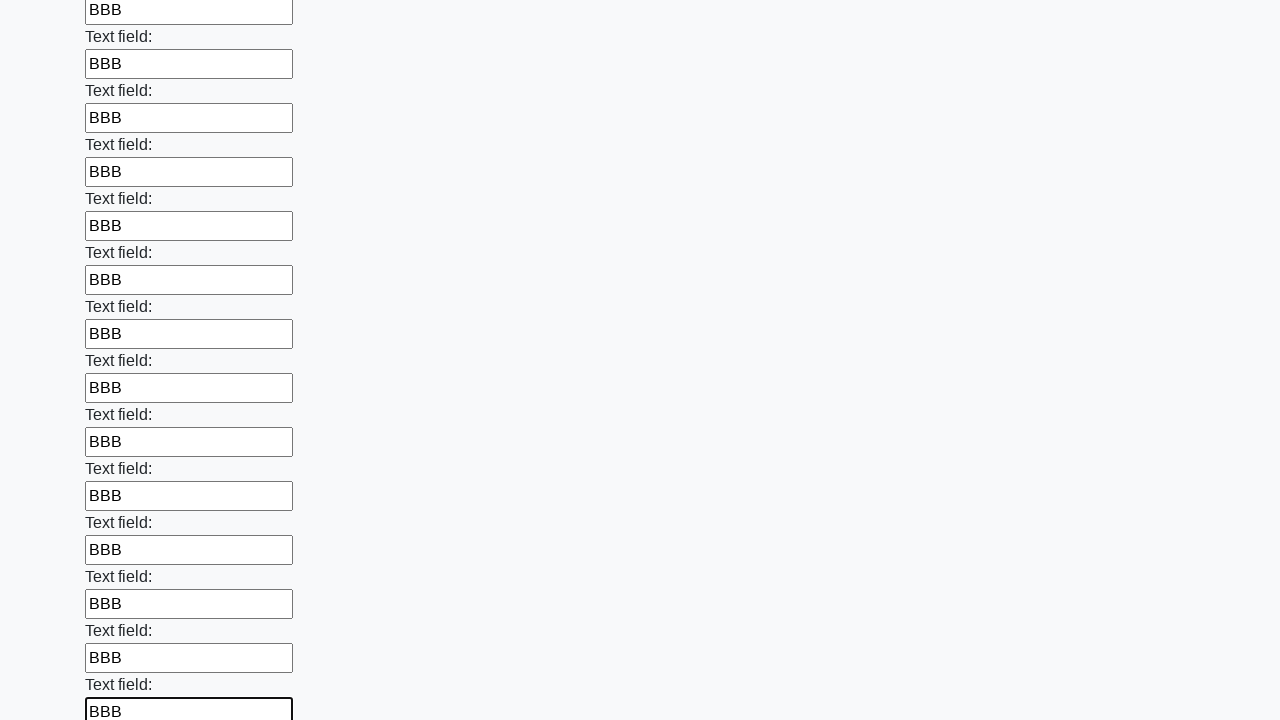

Filled input field with 'BBB' on input >> nth=48
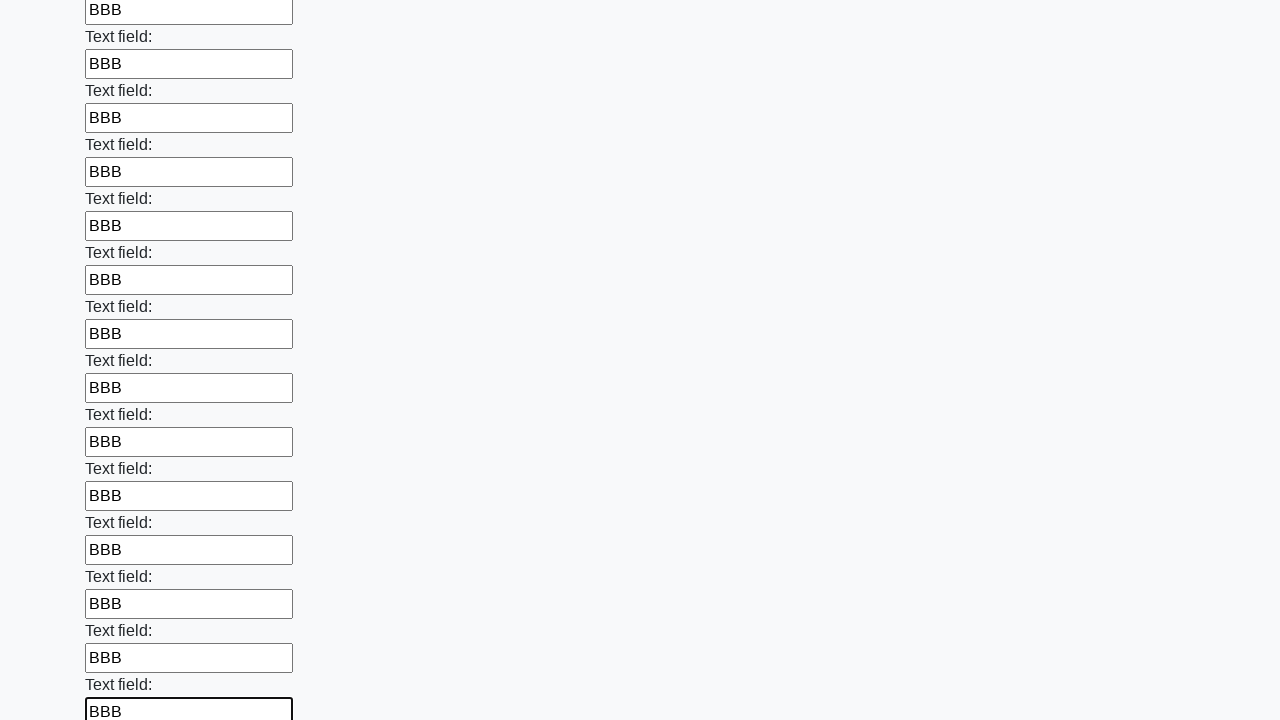

Filled input field with 'BBB' on input >> nth=49
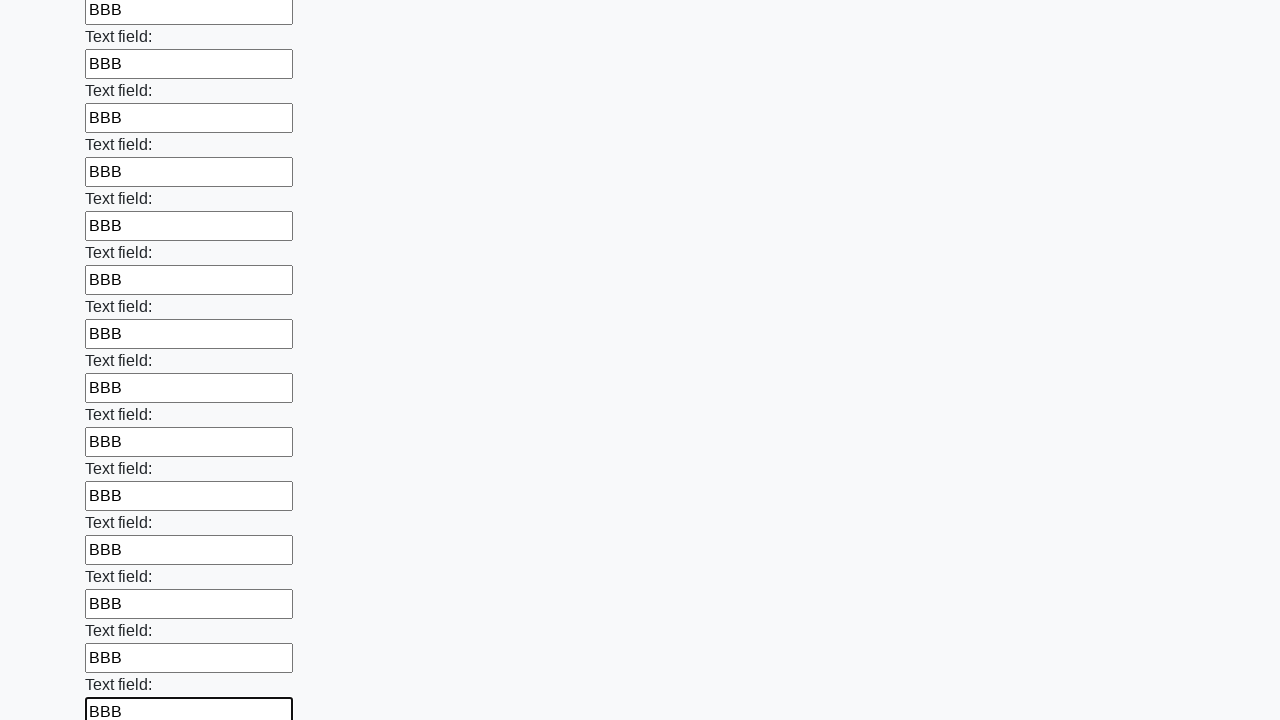

Filled input field with 'BBB' on input >> nth=50
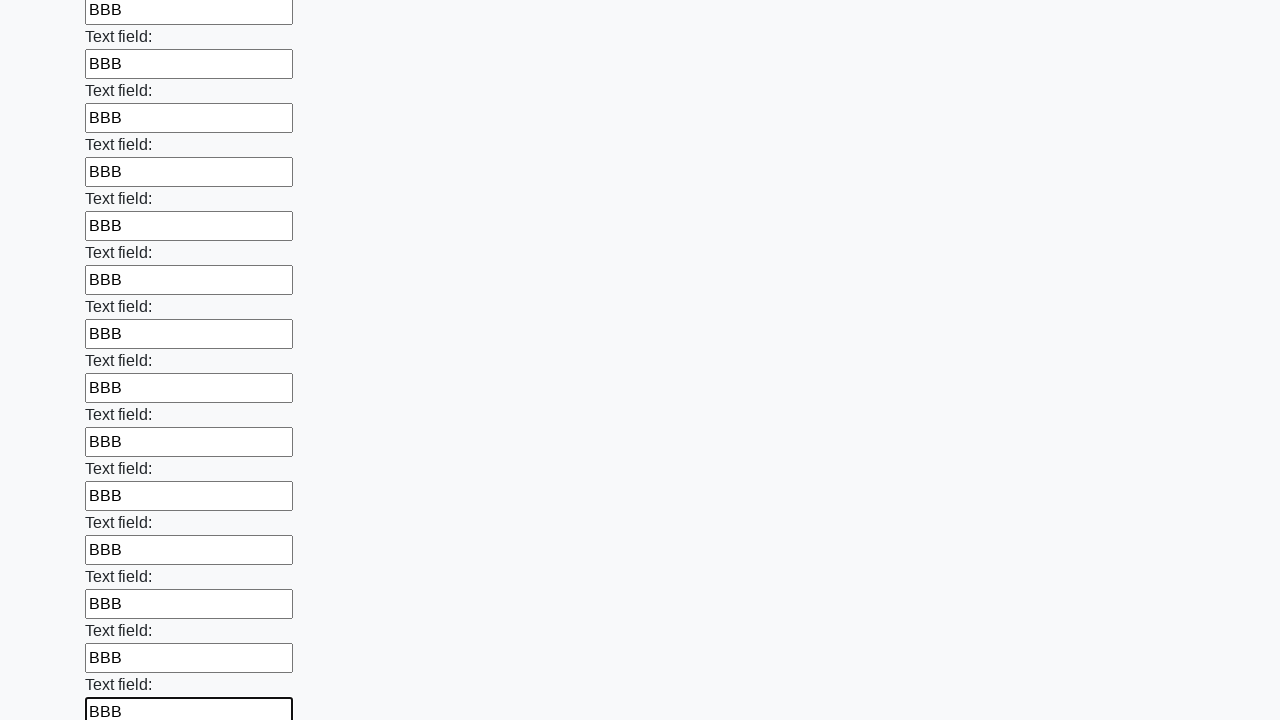

Filled input field with 'BBB' on input >> nth=51
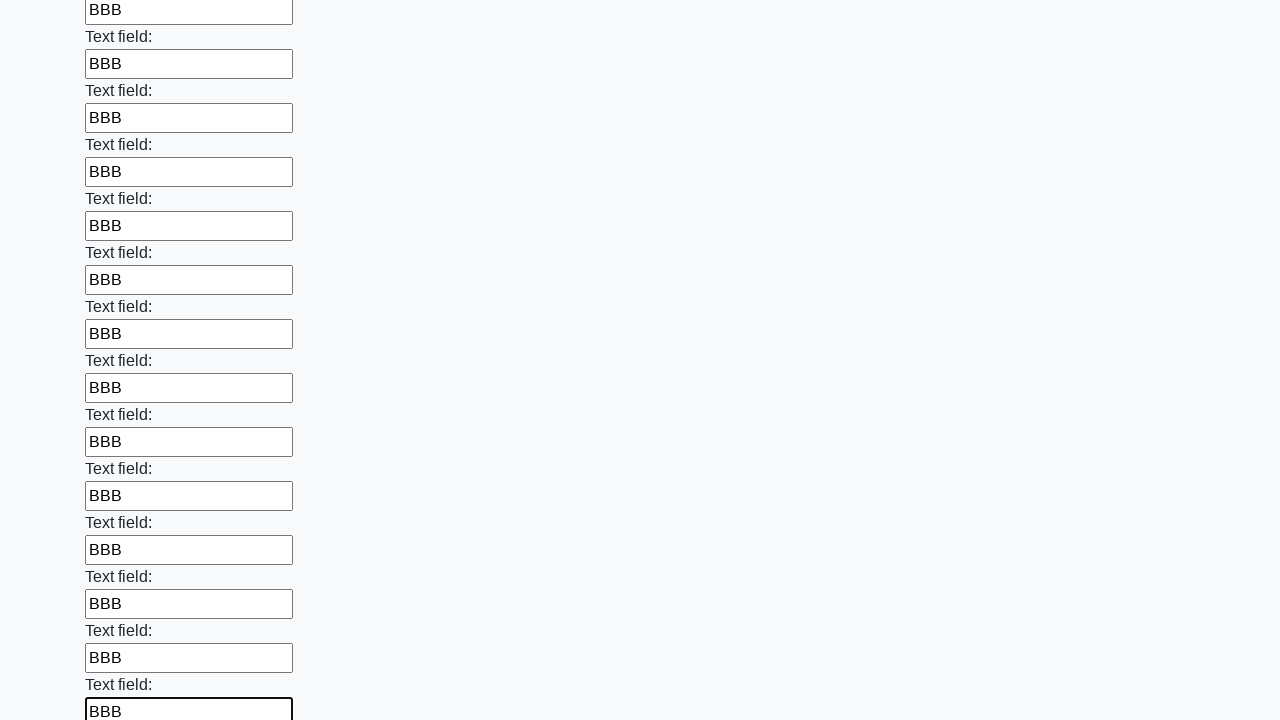

Filled input field with 'BBB' on input >> nth=52
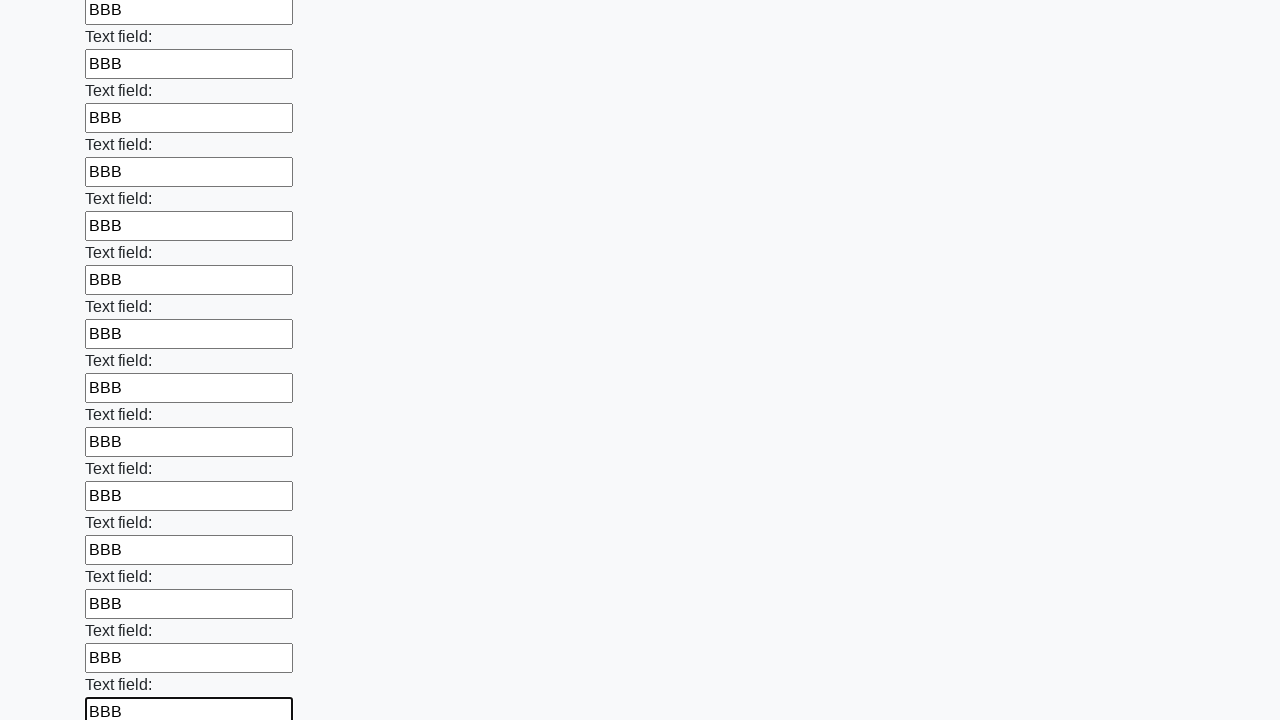

Filled input field with 'BBB' on input >> nth=53
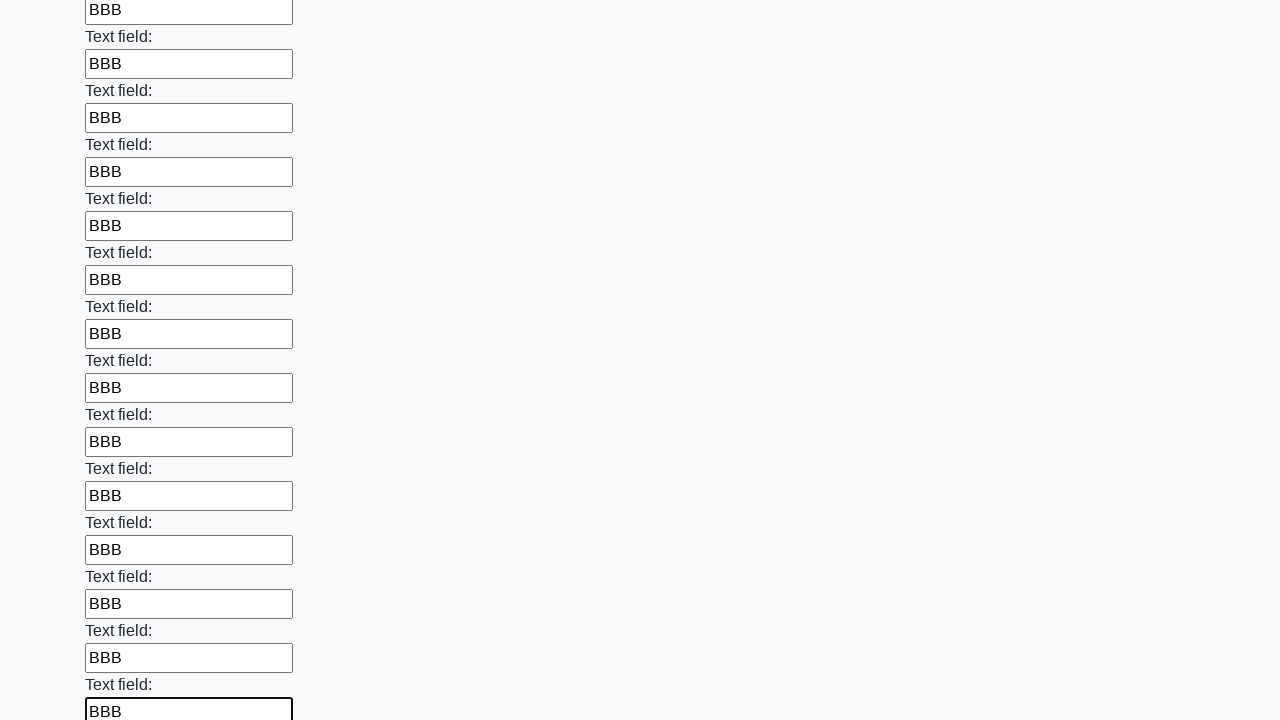

Filled input field with 'BBB' on input >> nth=54
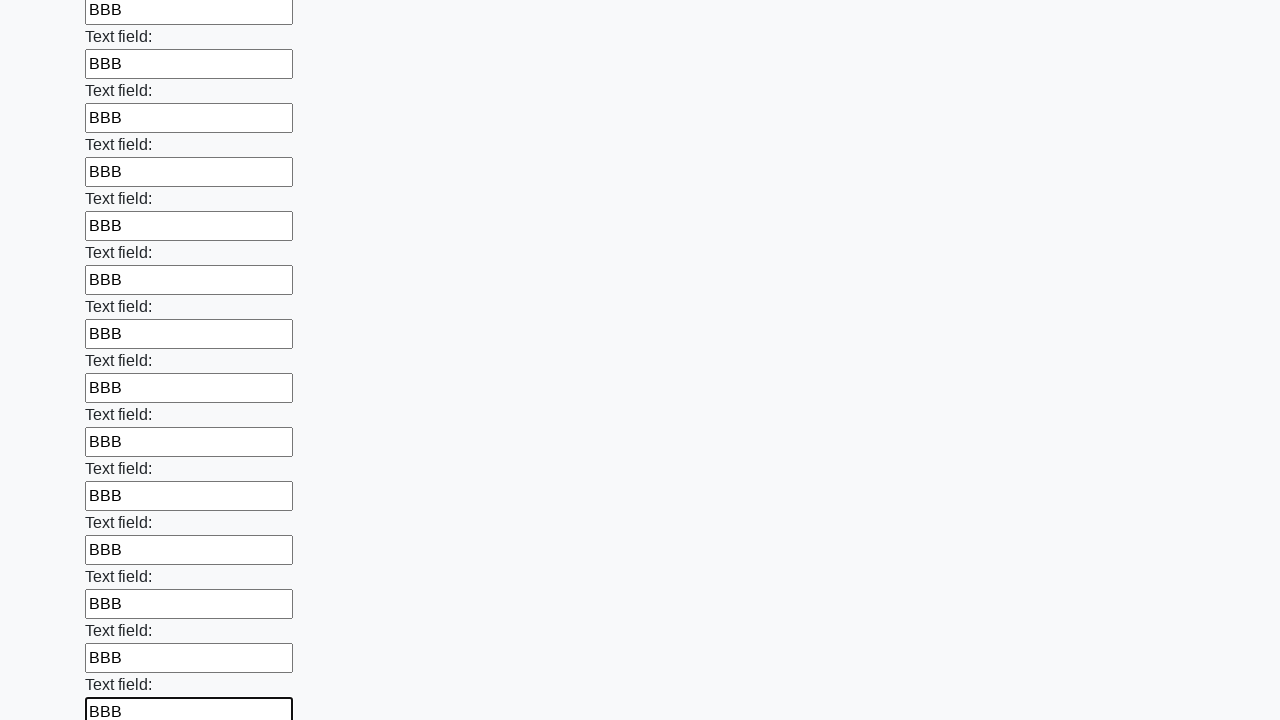

Filled input field with 'BBB' on input >> nth=55
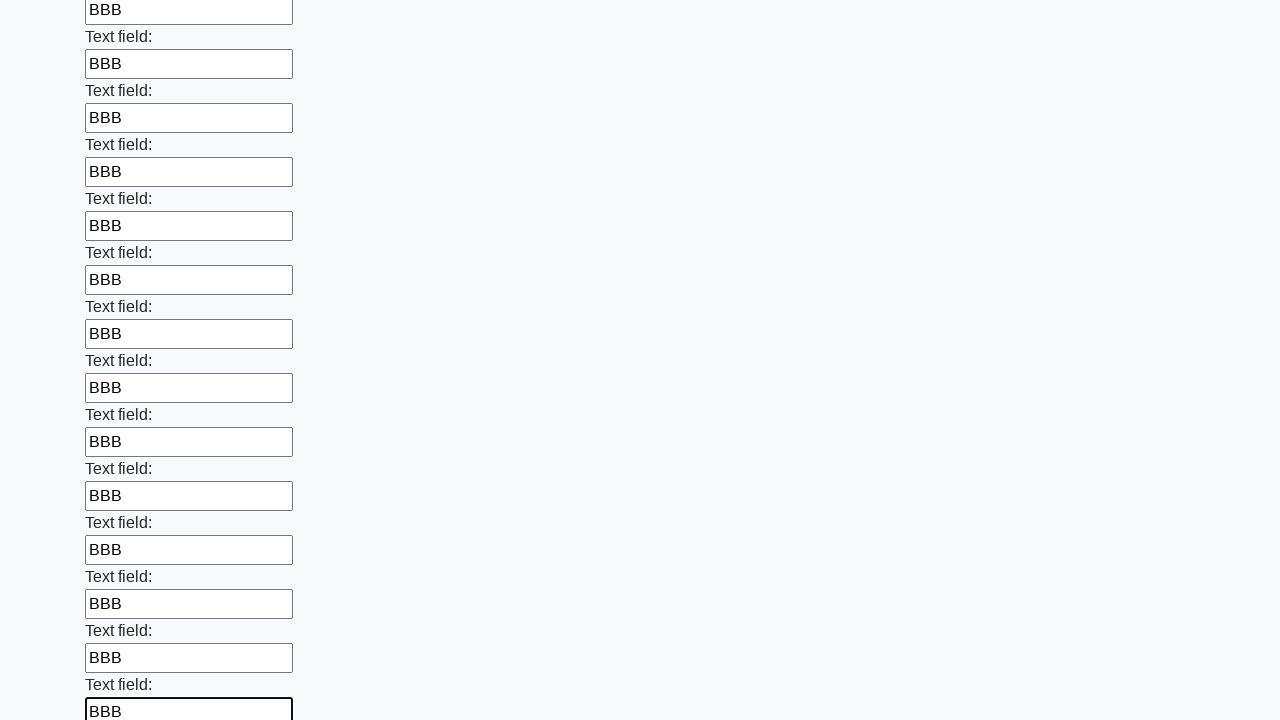

Filled input field with 'BBB' on input >> nth=56
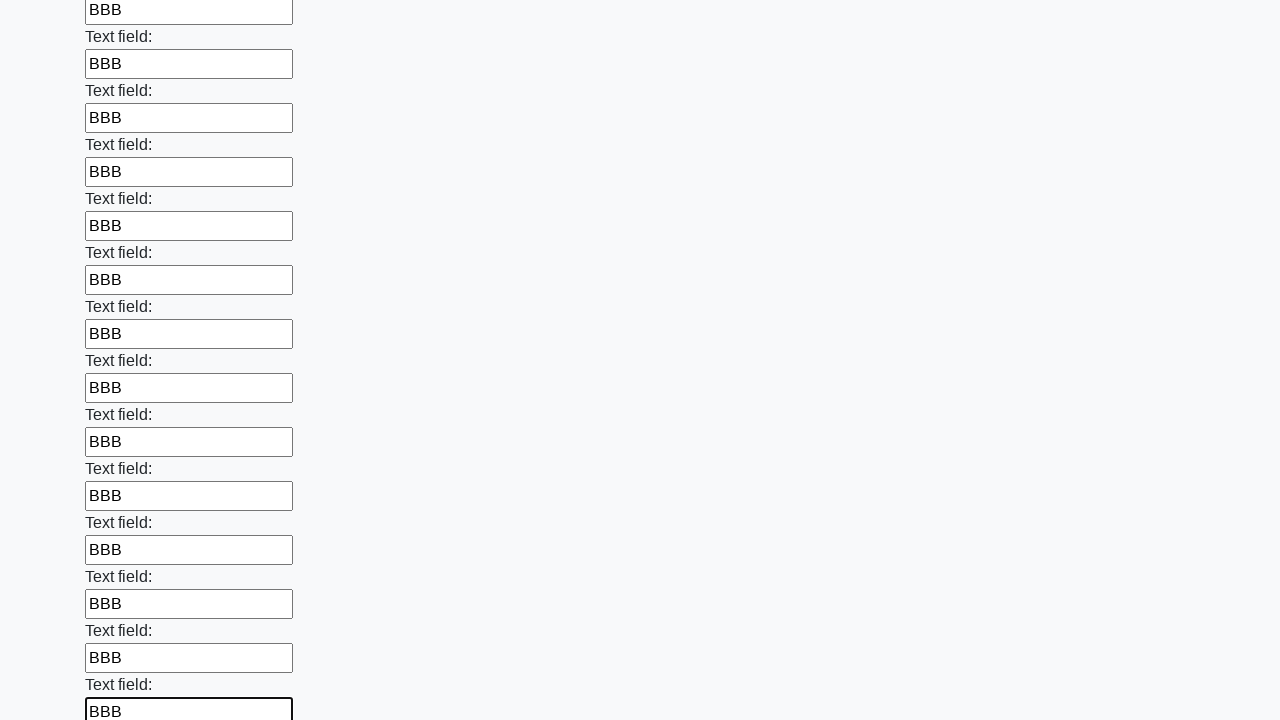

Filled input field with 'BBB' on input >> nth=57
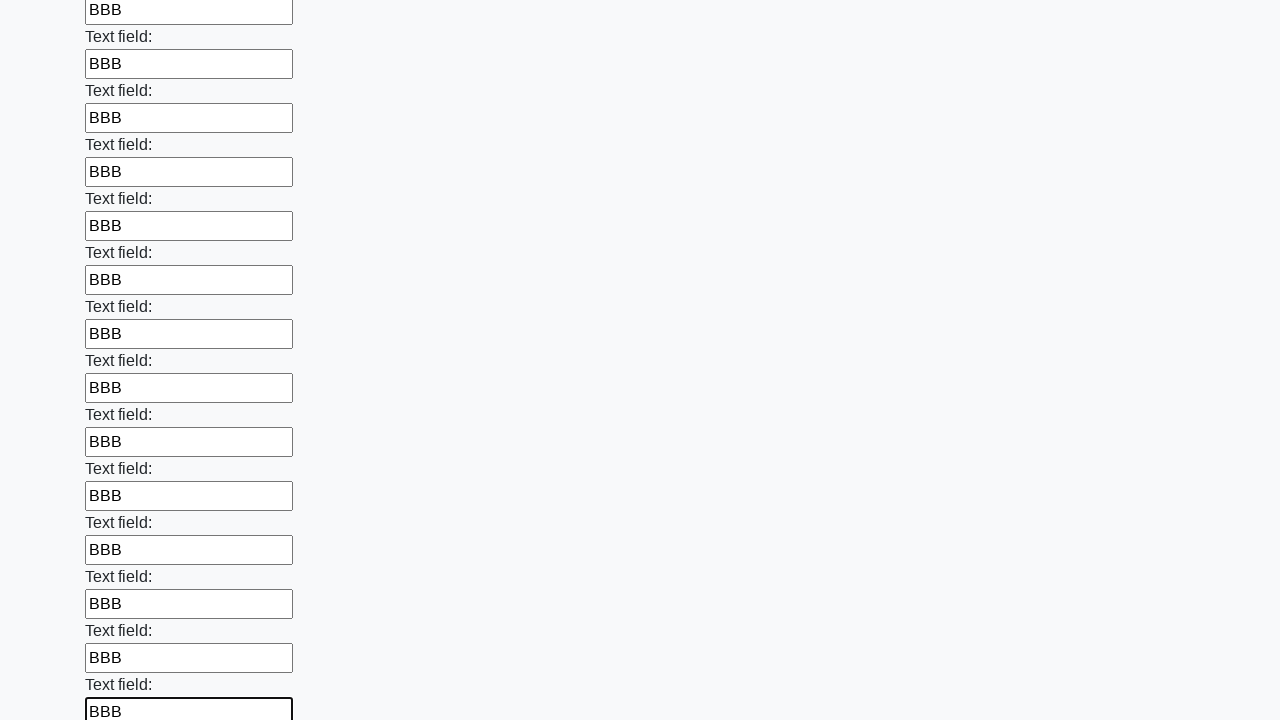

Filled input field with 'BBB' on input >> nth=58
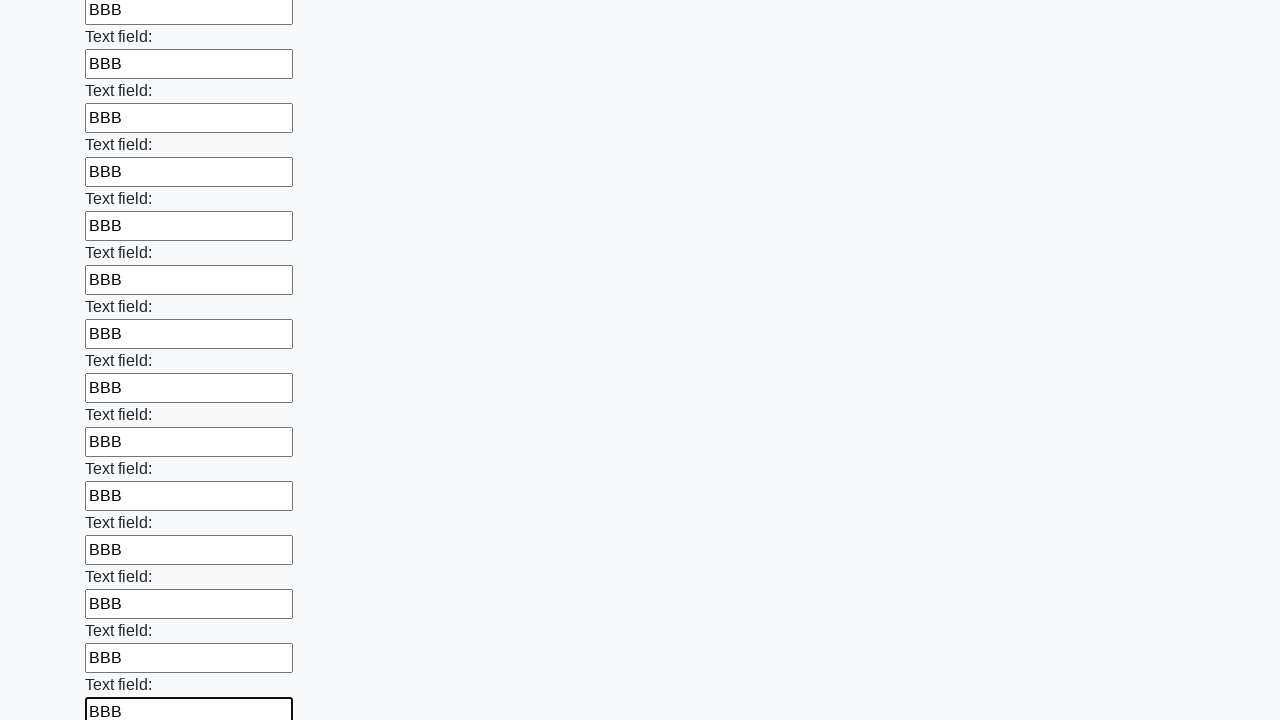

Filled input field with 'BBB' on input >> nth=59
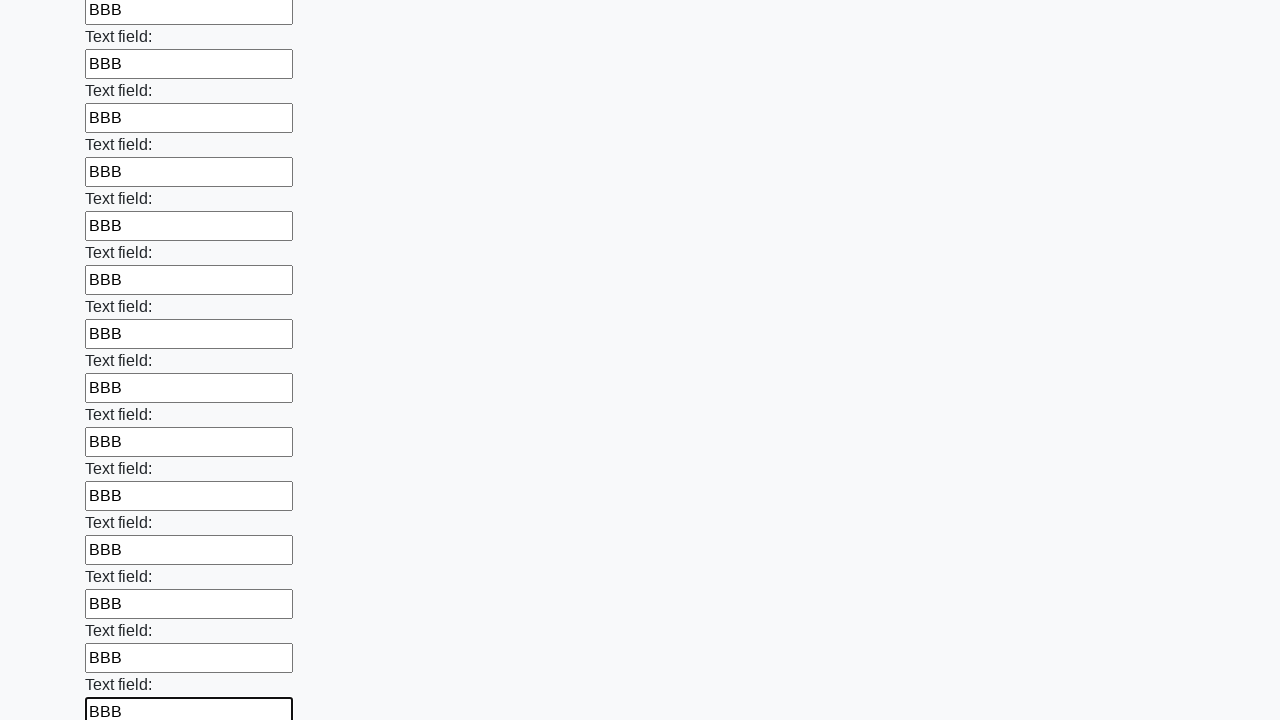

Filled input field with 'BBB' on input >> nth=60
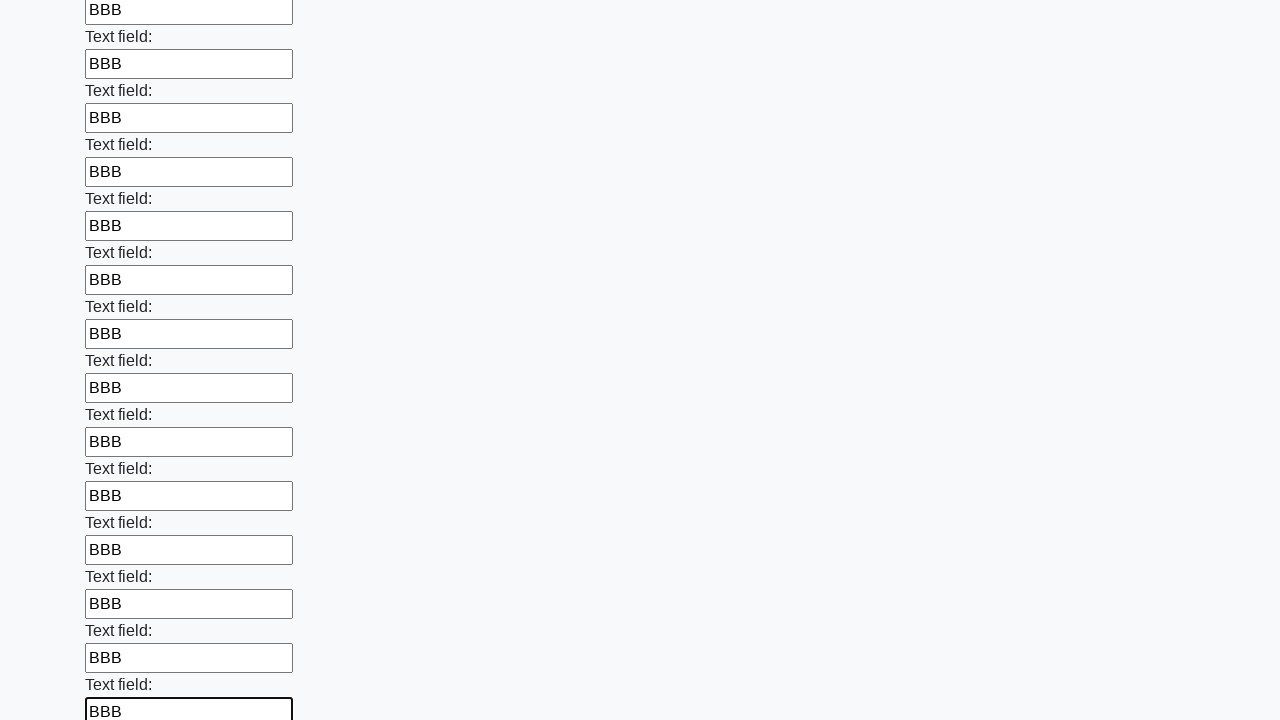

Filled input field with 'BBB' on input >> nth=61
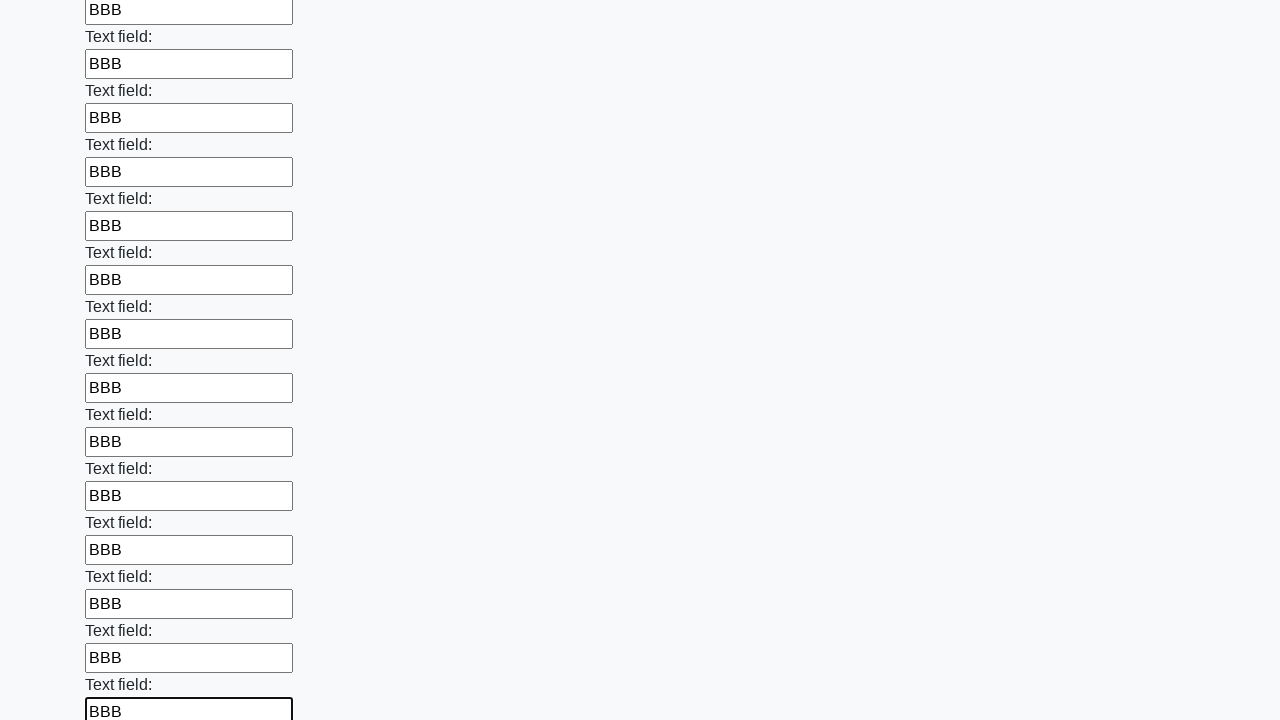

Filled input field with 'BBB' on input >> nth=62
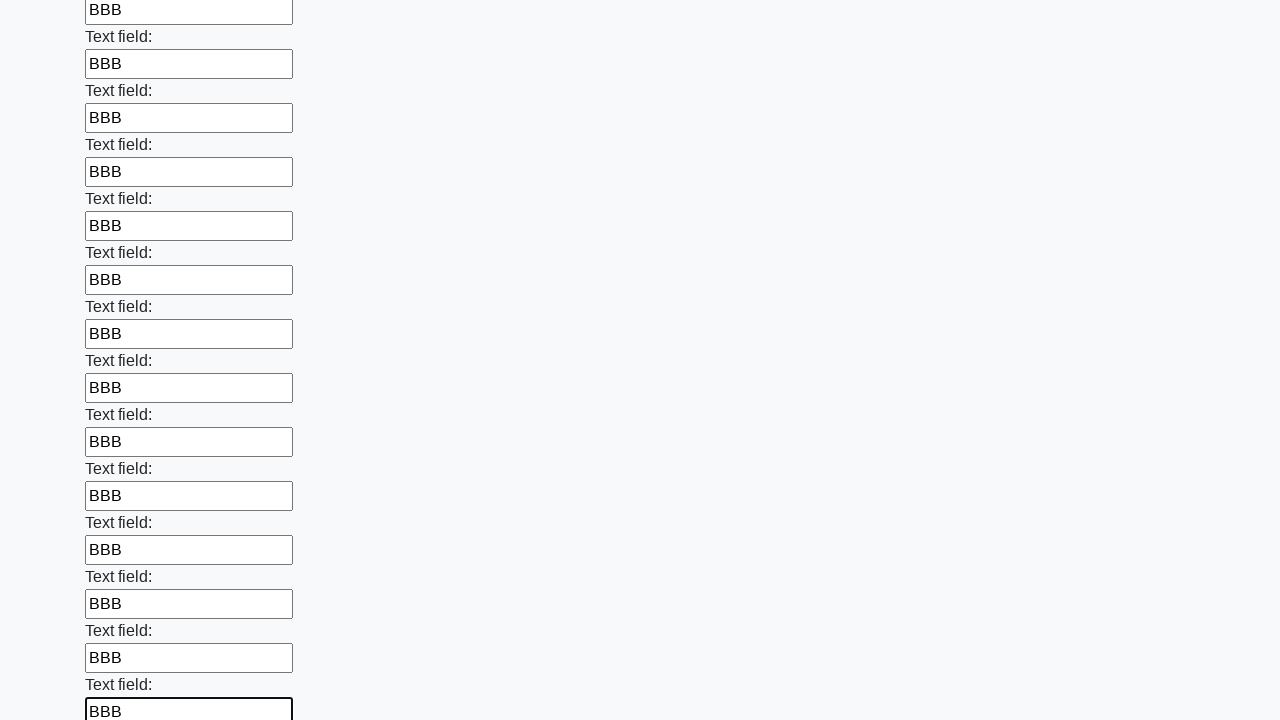

Filled input field with 'BBB' on input >> nth=63
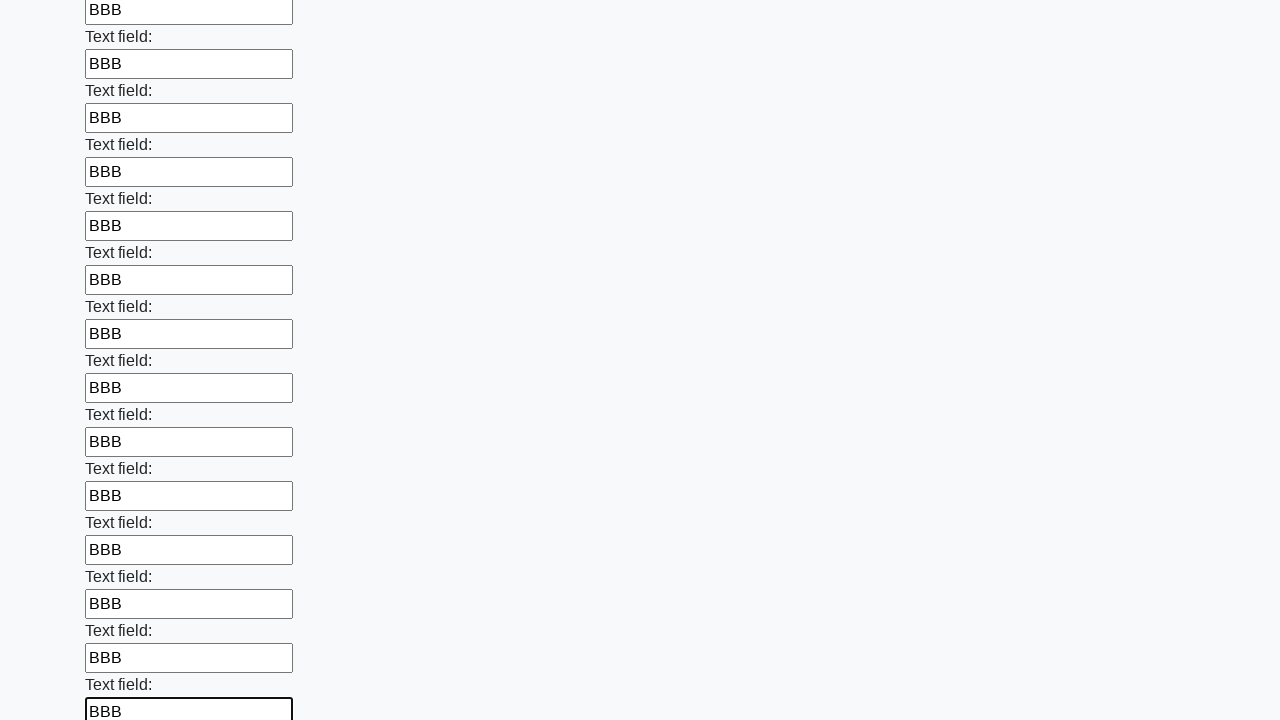

Filled input field with 'BBB' on input >> nth=64
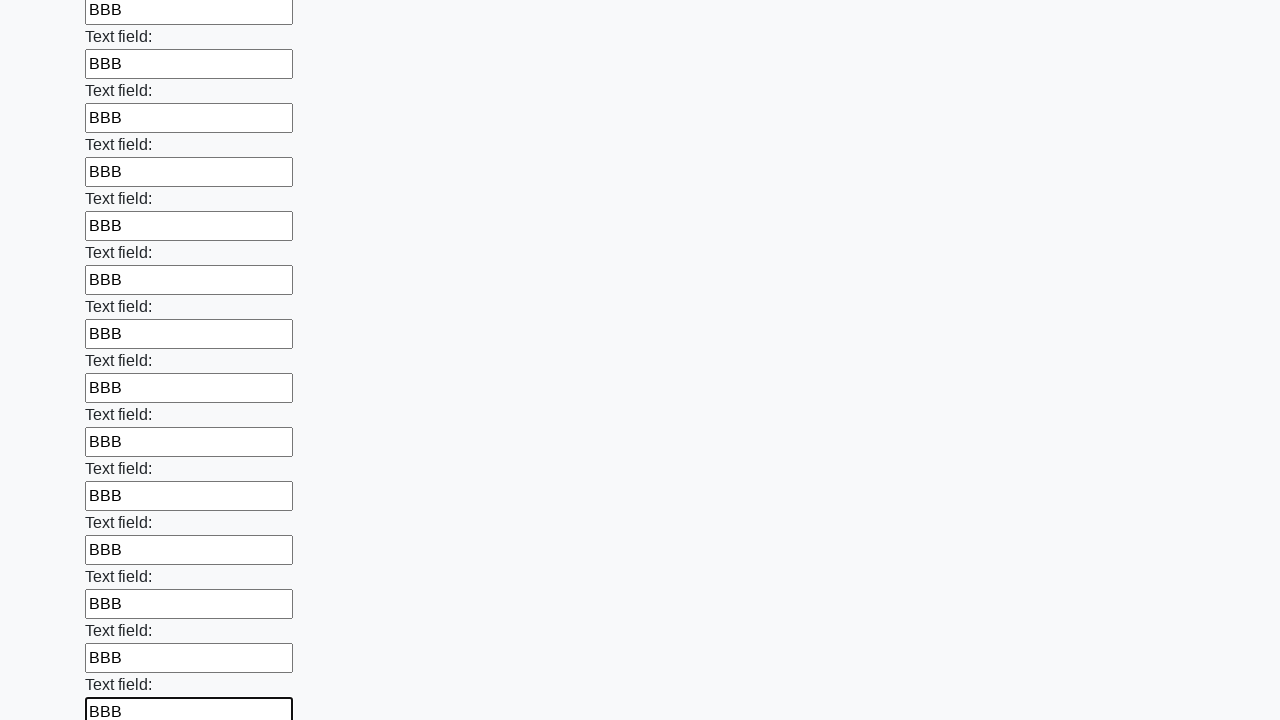

Filled input field with 'BBB' on input >> nth=65
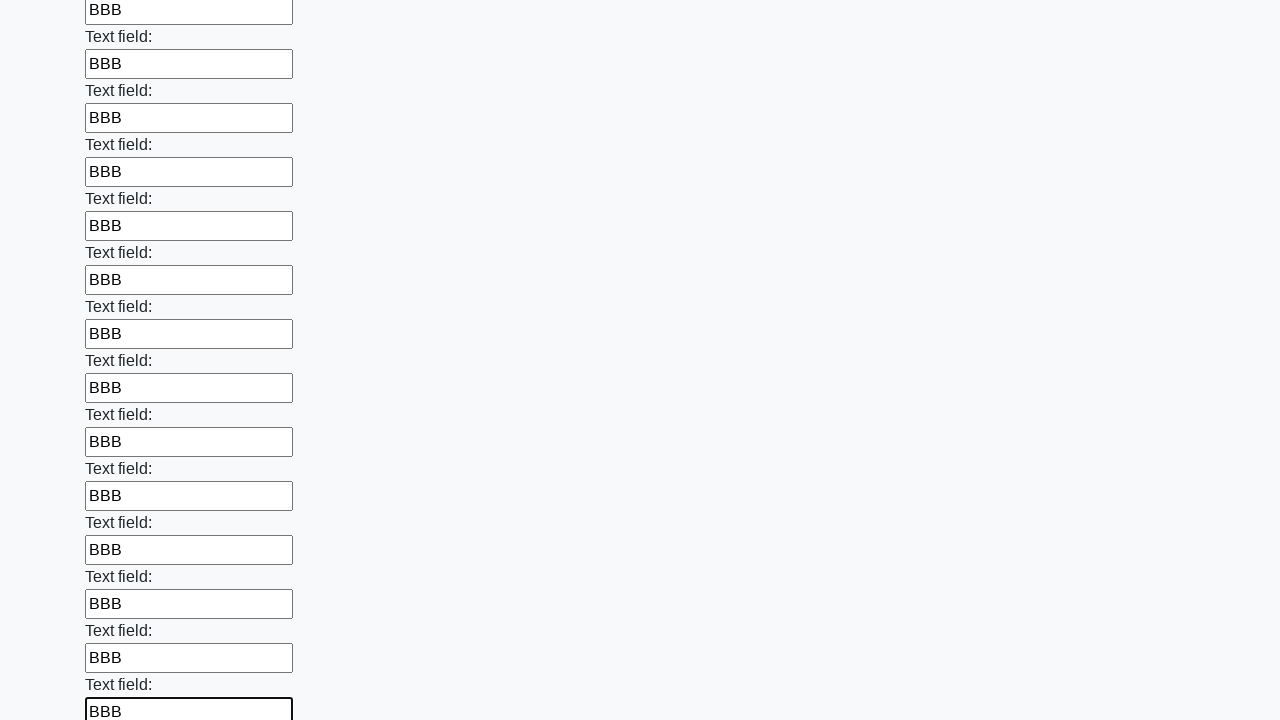

Filled input field with 'BBB' on input >> nth=66
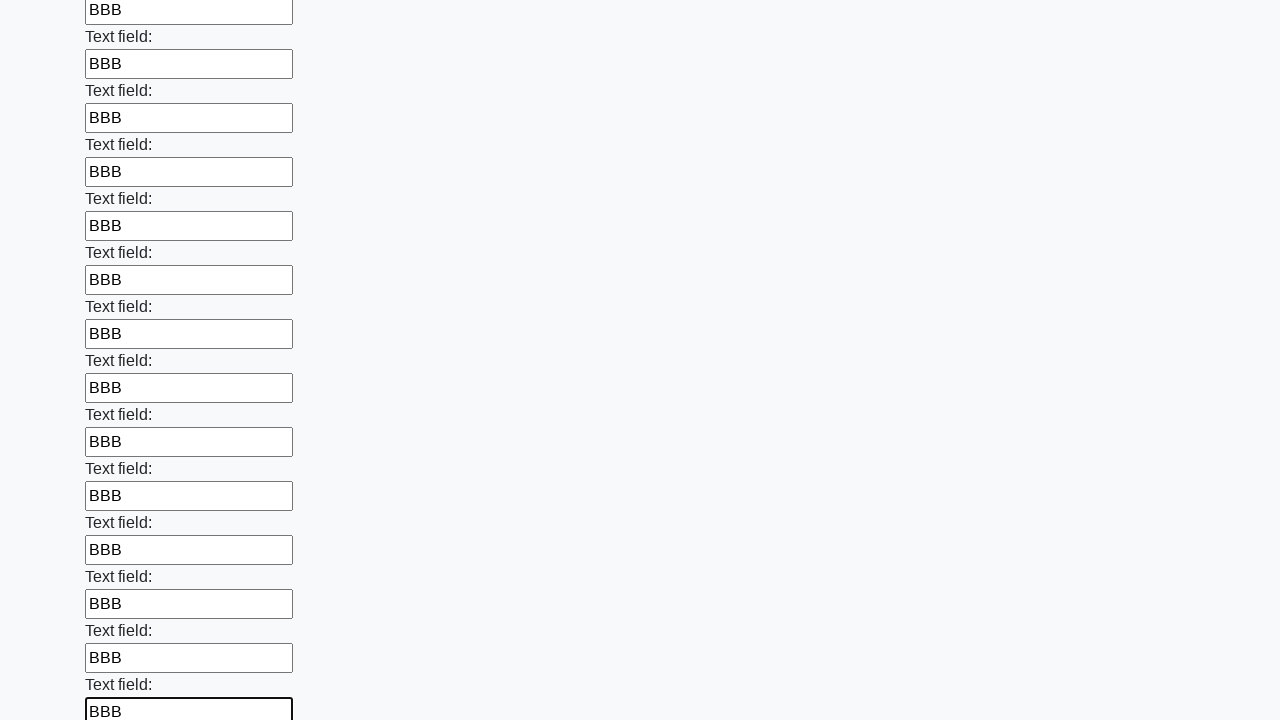

Filled input field with 'BBB' on input >> nth=67
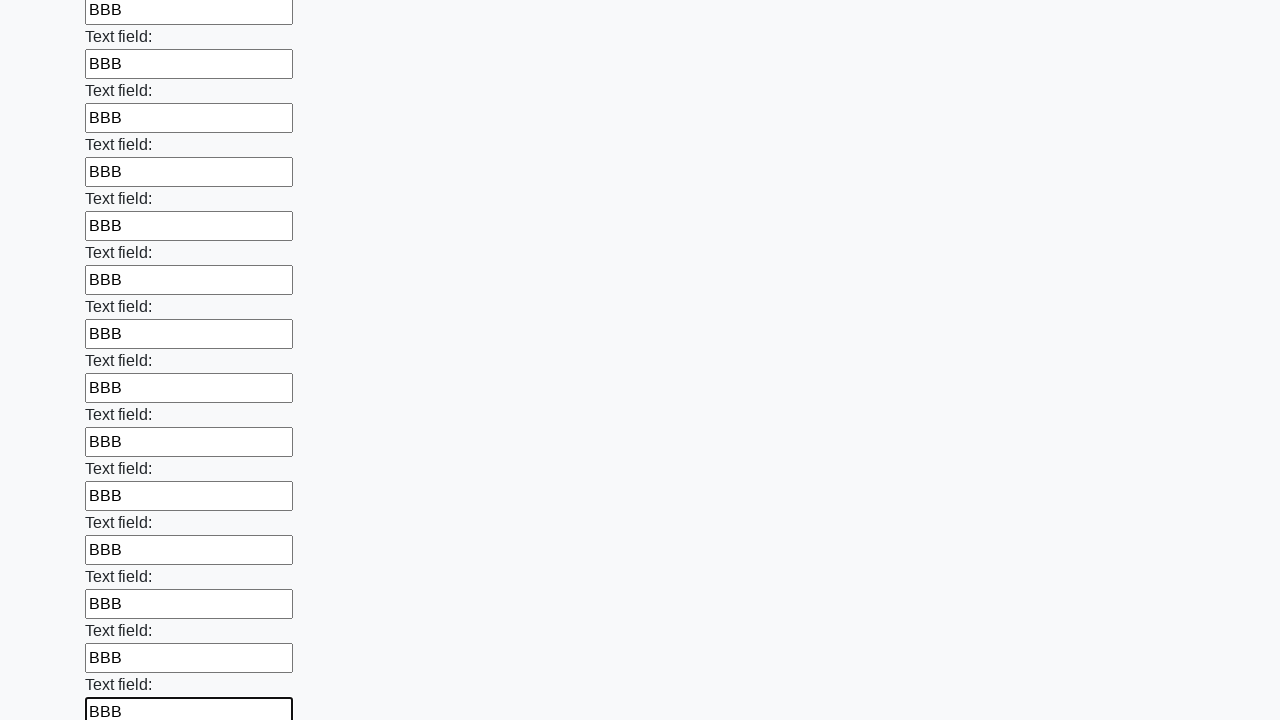

Filled input field with 'BBB' on input >> nth=68
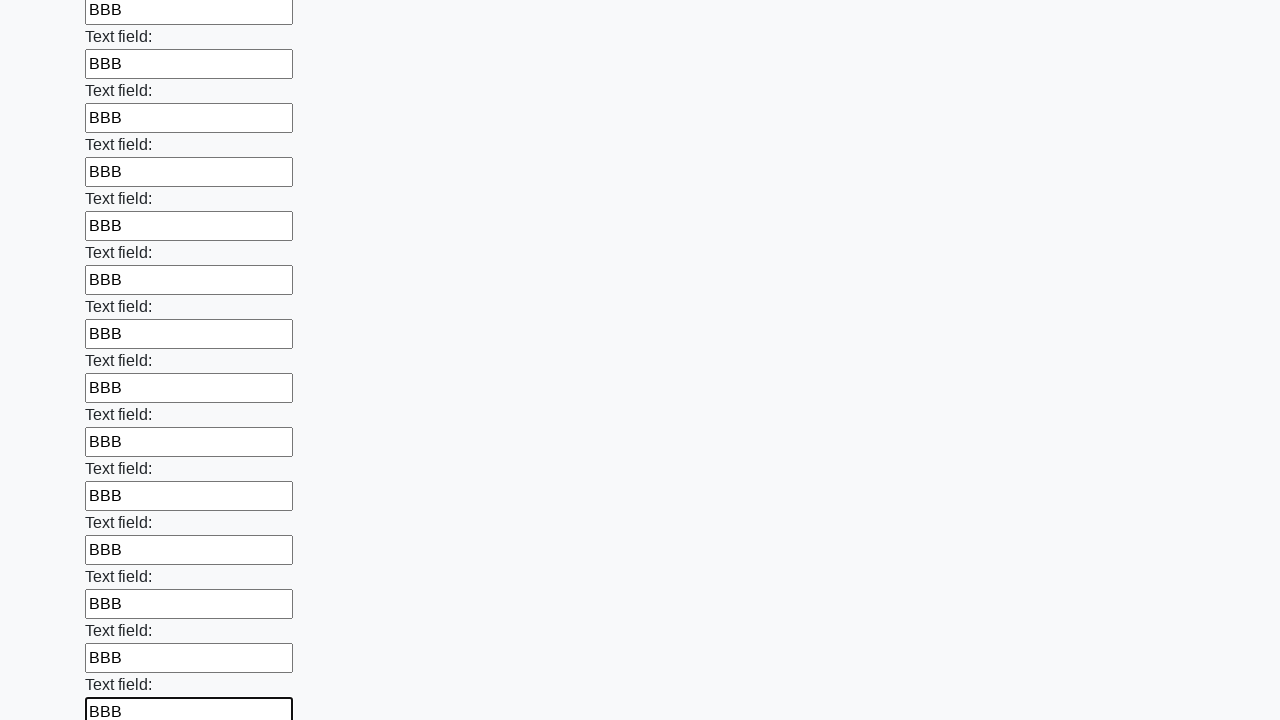

Filled input field with 'BBB' on input >> nth=69
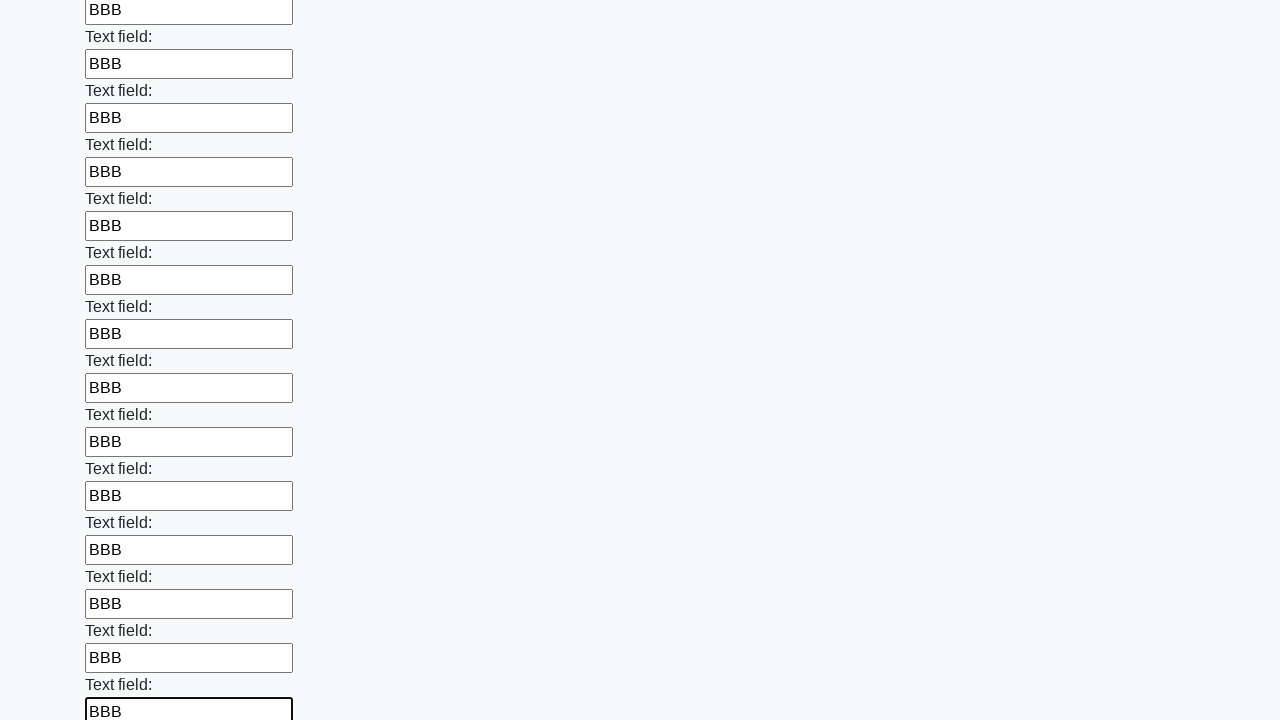

Filled input field with 'BBB' on input >> nth=70
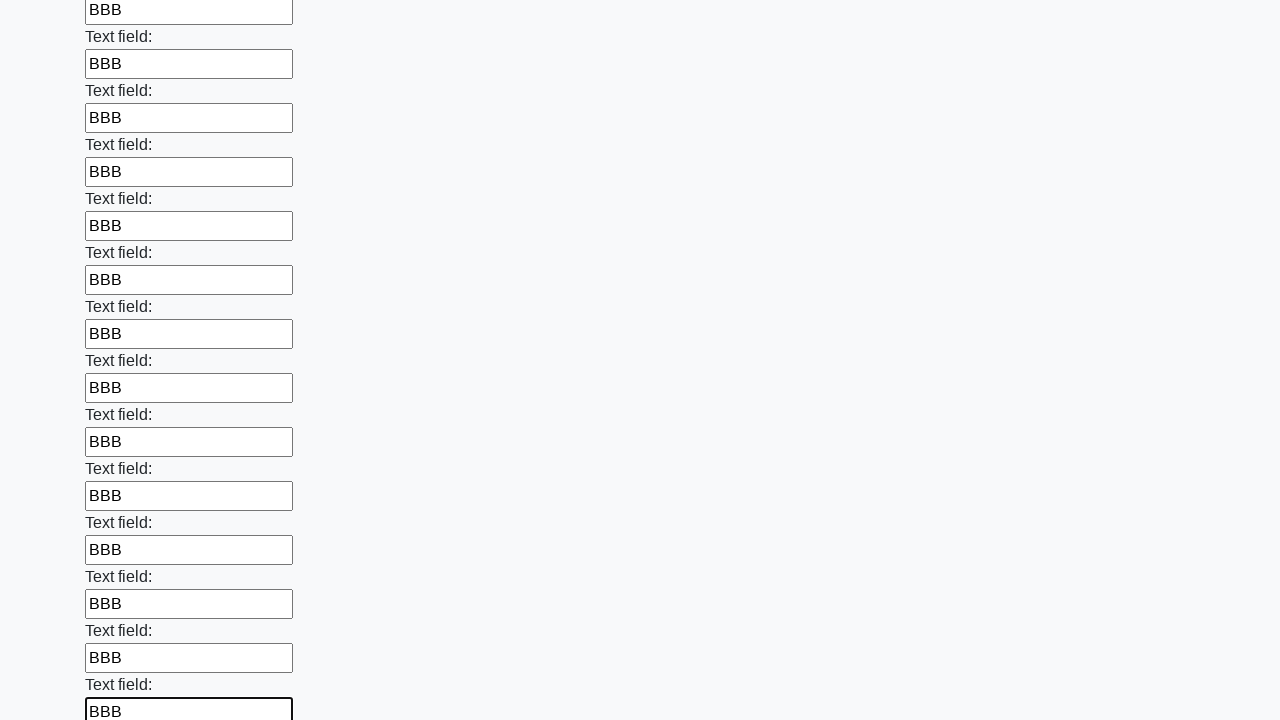

Filled input field with 'BBB' on input >> nth=71
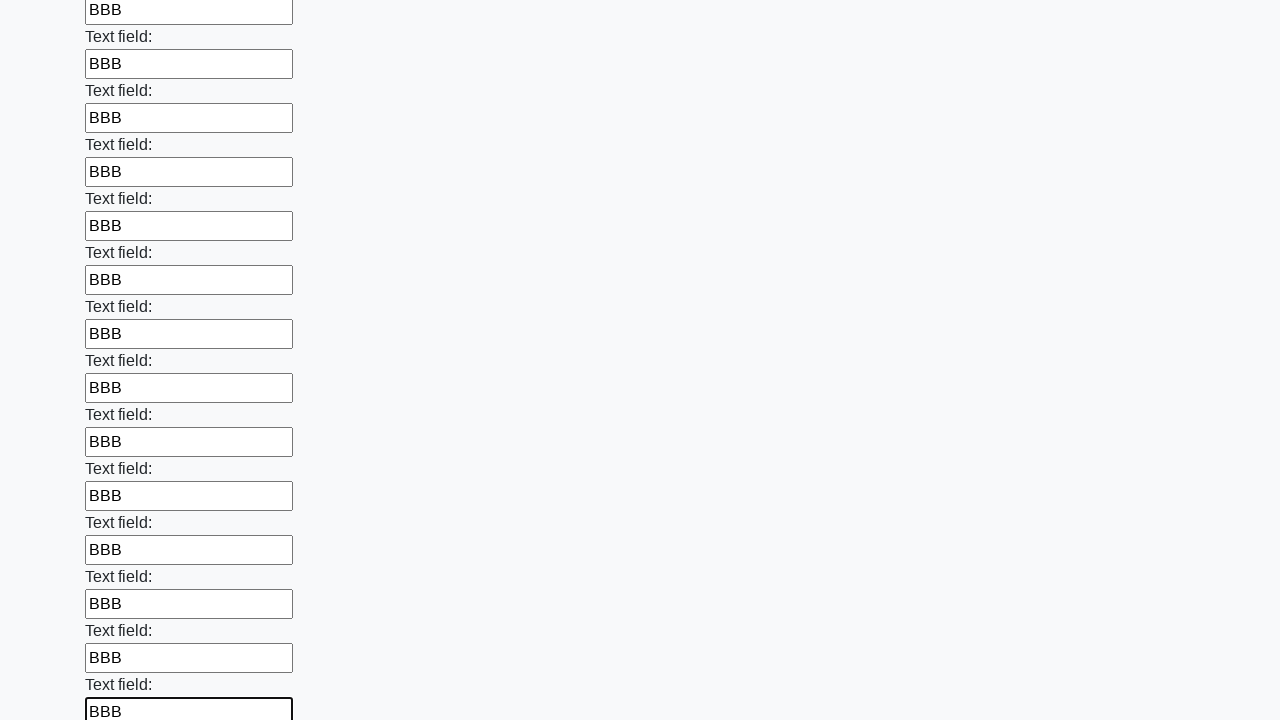

Filled input field with 'BBB' on input >> nth=72
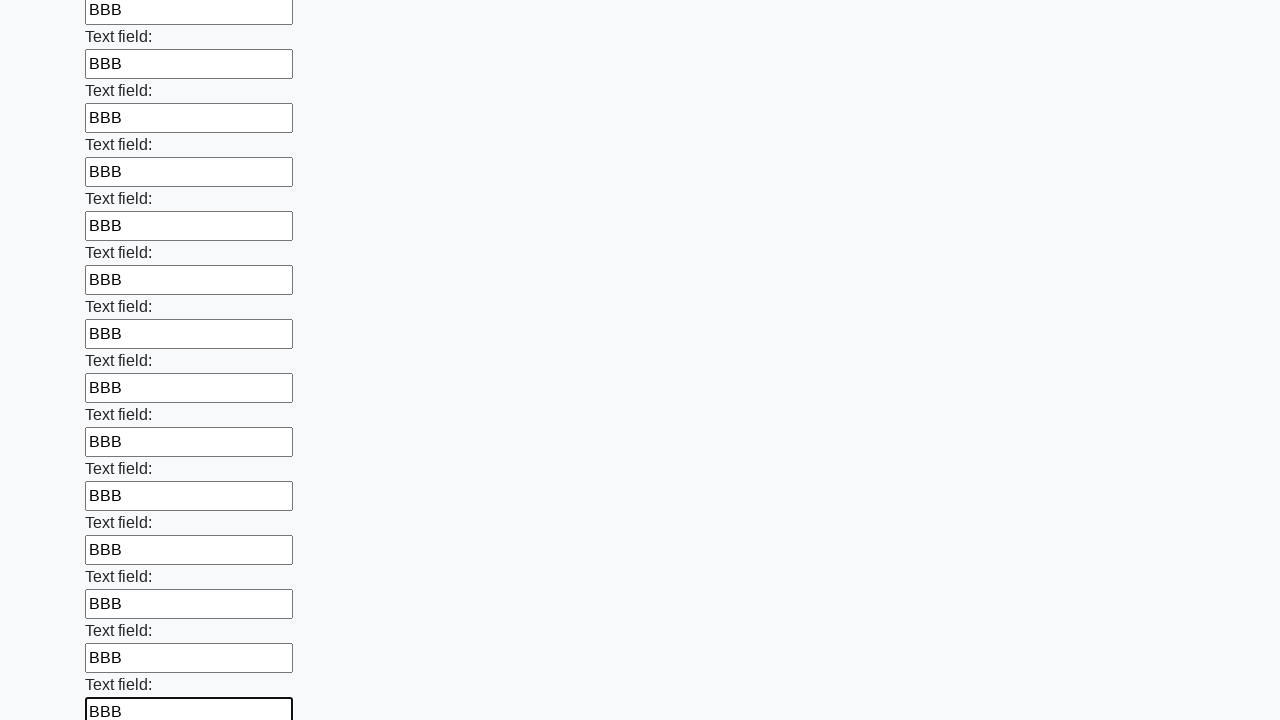

Filled input field with 'BBB' on input >> nth=73
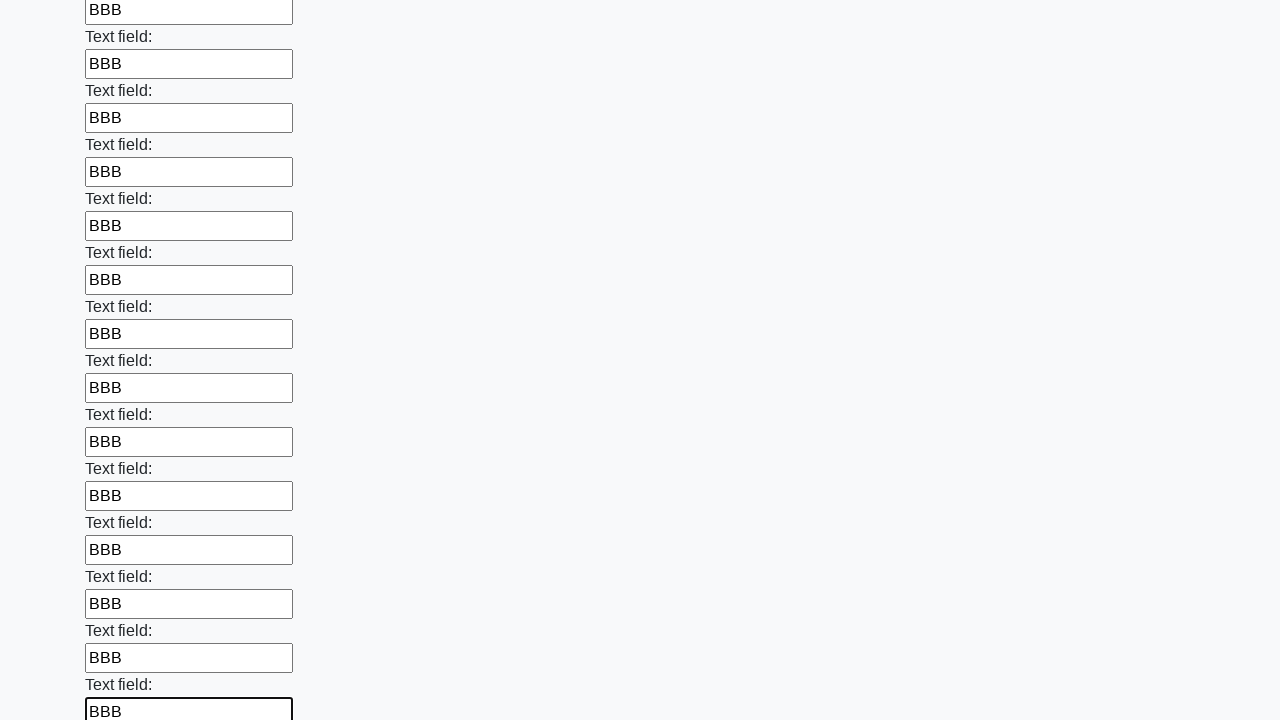

Filled input field with 'BBB' on input >> nth=74
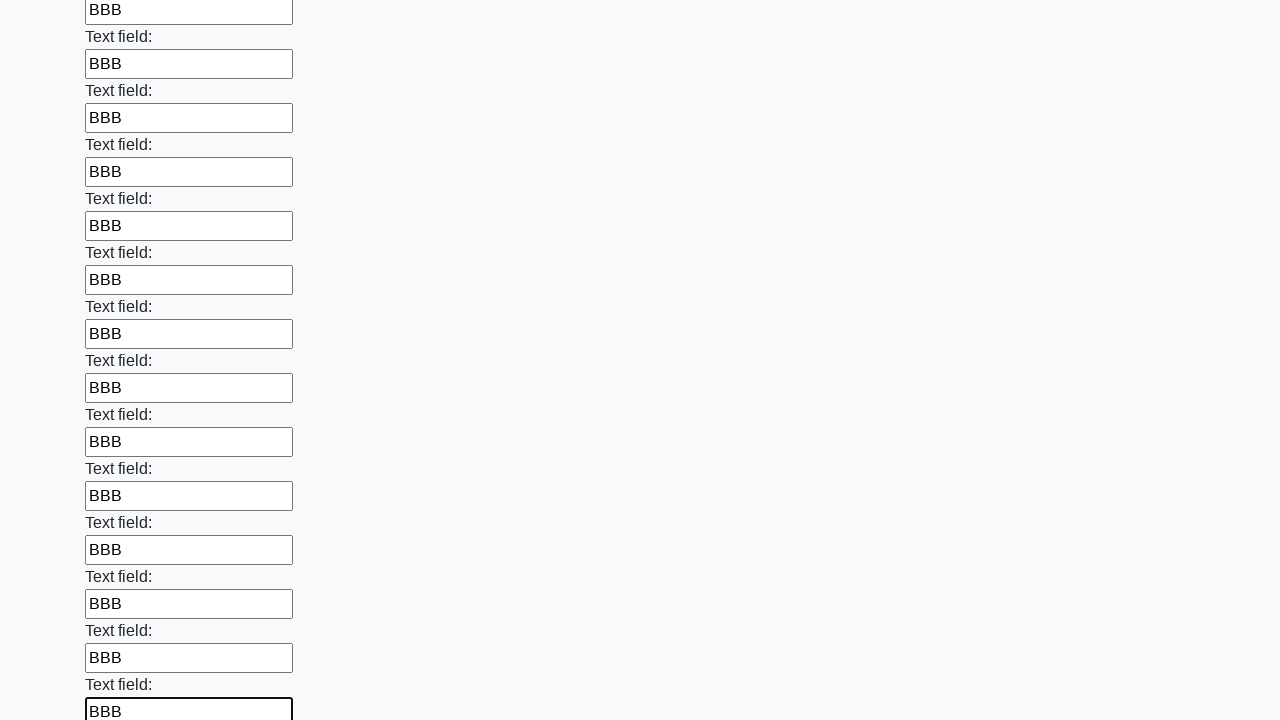

Filled input field with 'BBB' on input >> nth=75
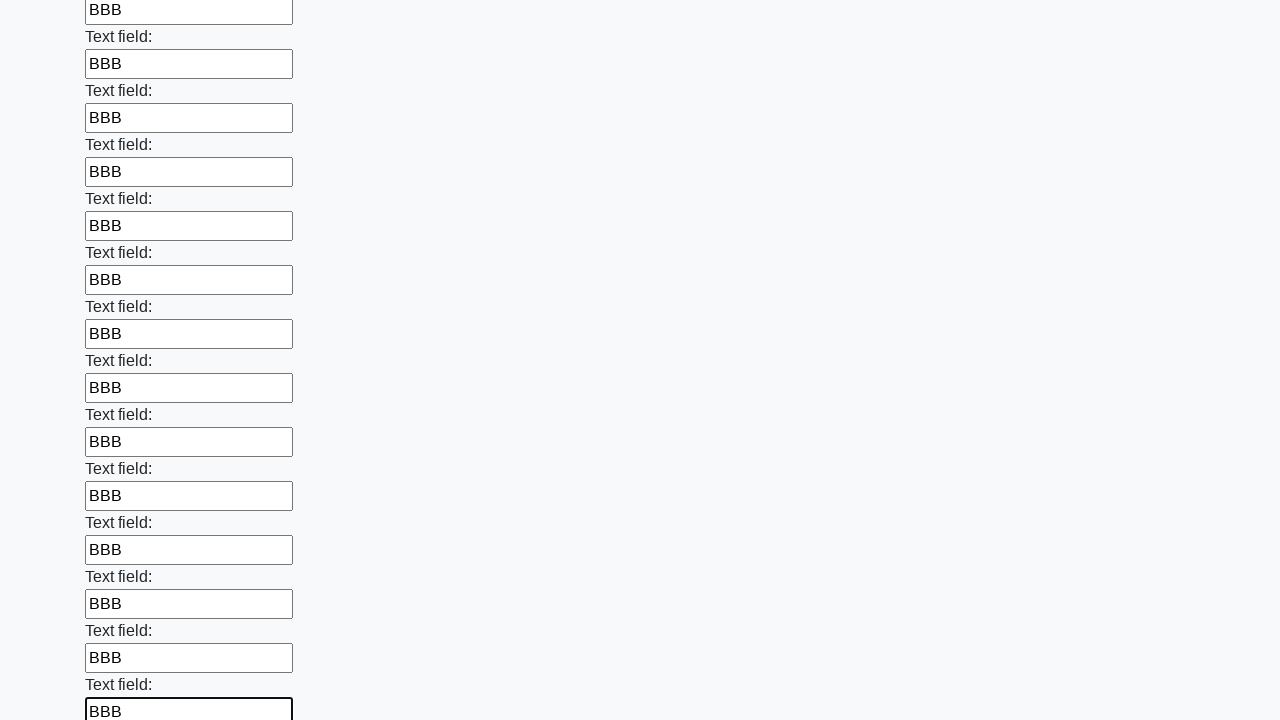

Filled input field with 'BBB' on input >> nth=76
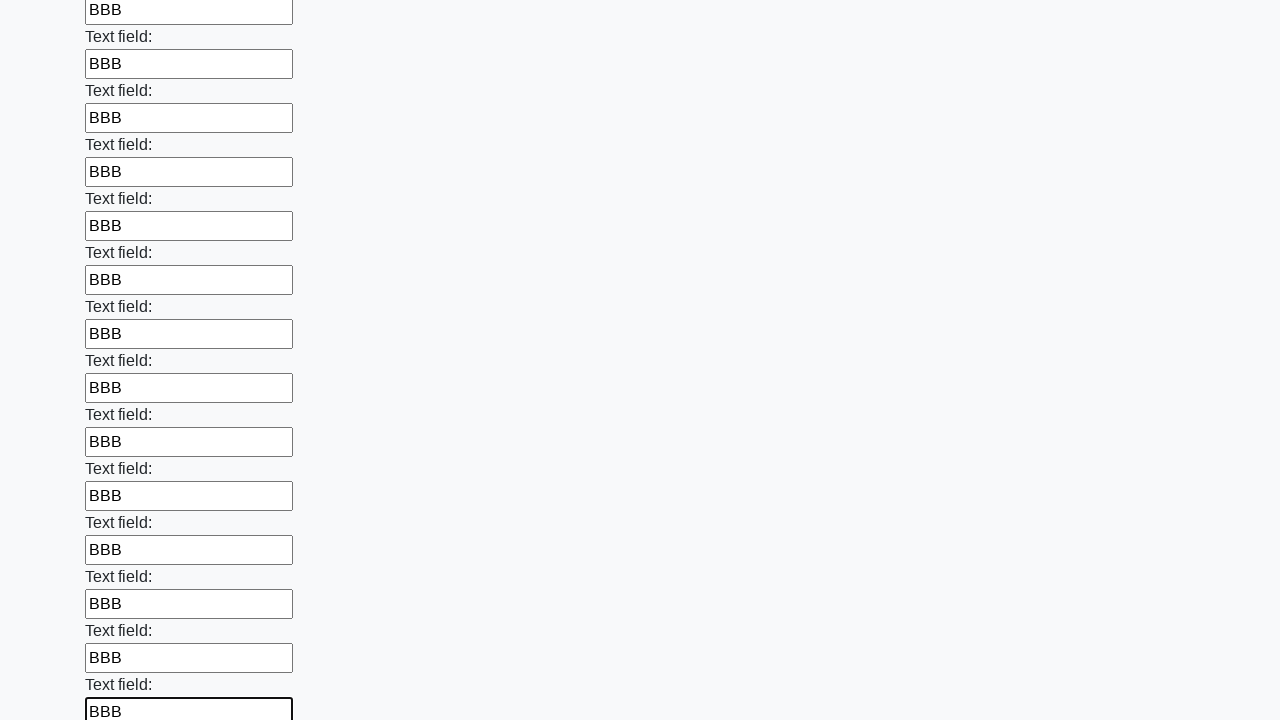

Filled input field with 'BBB' on input >> nth=77
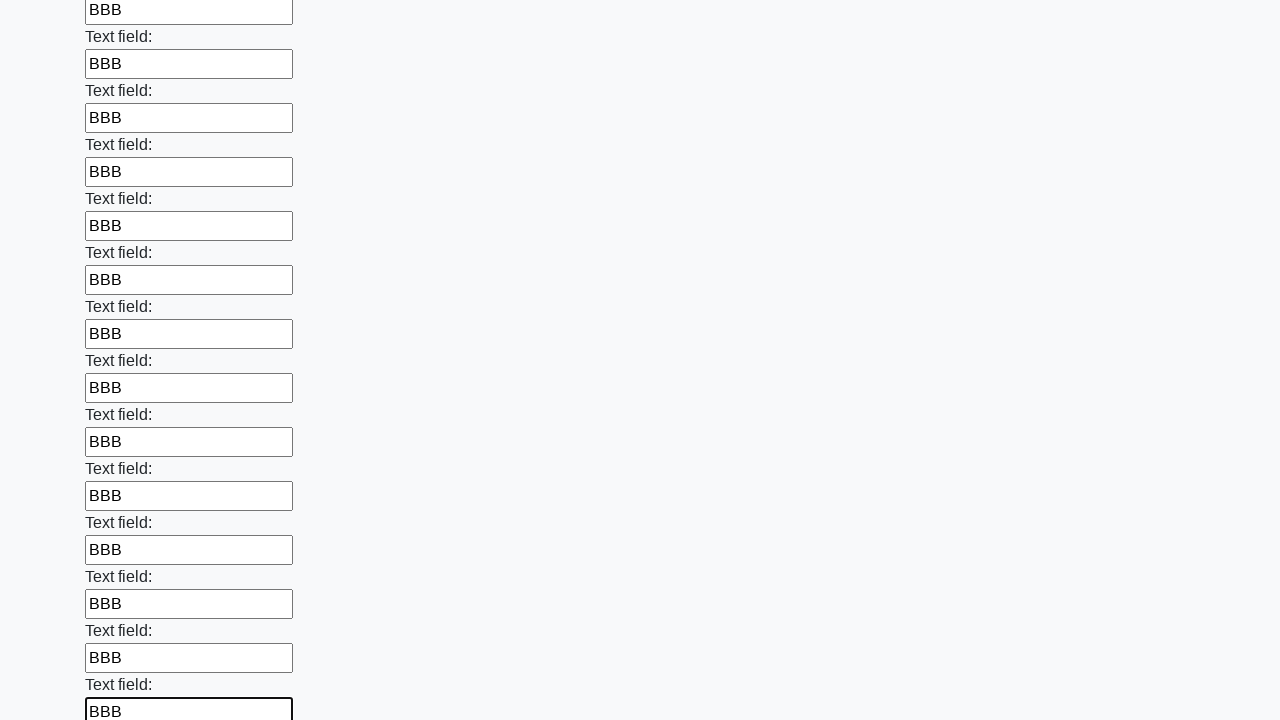

Filled input field with 'BBB' on input >> nth=78
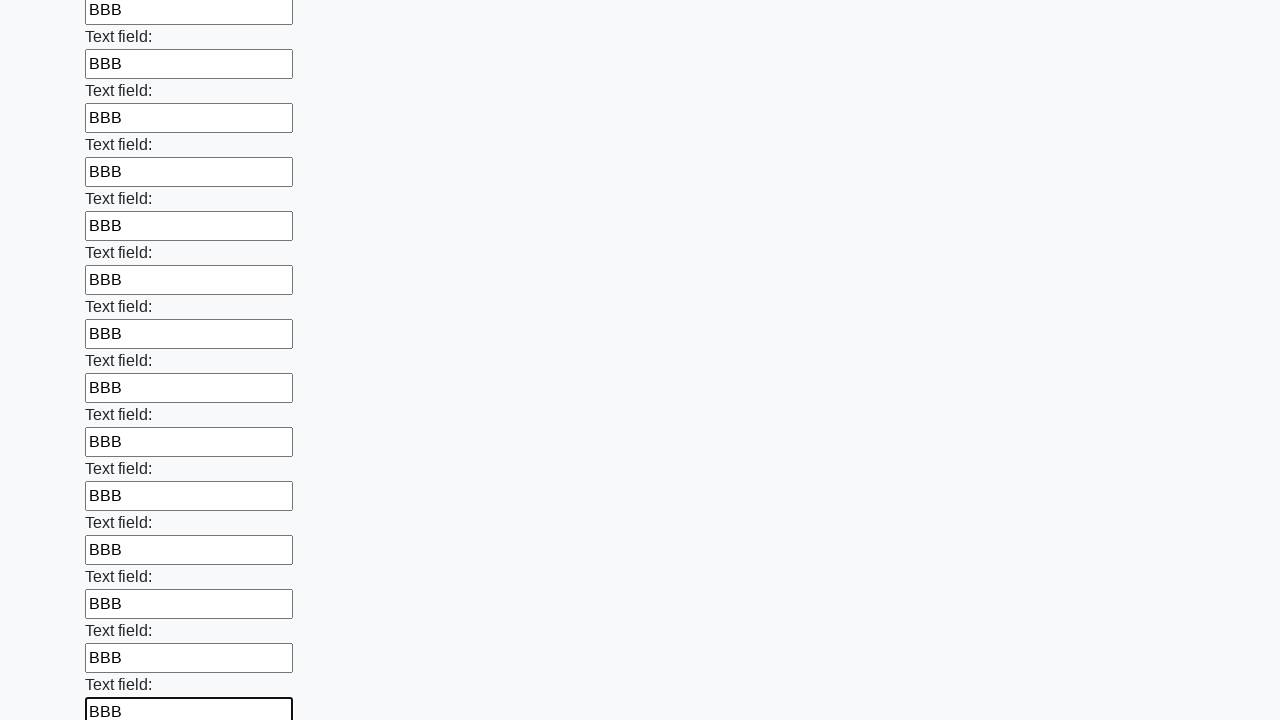

Filled input field with 'BBB' on input >> nth=79
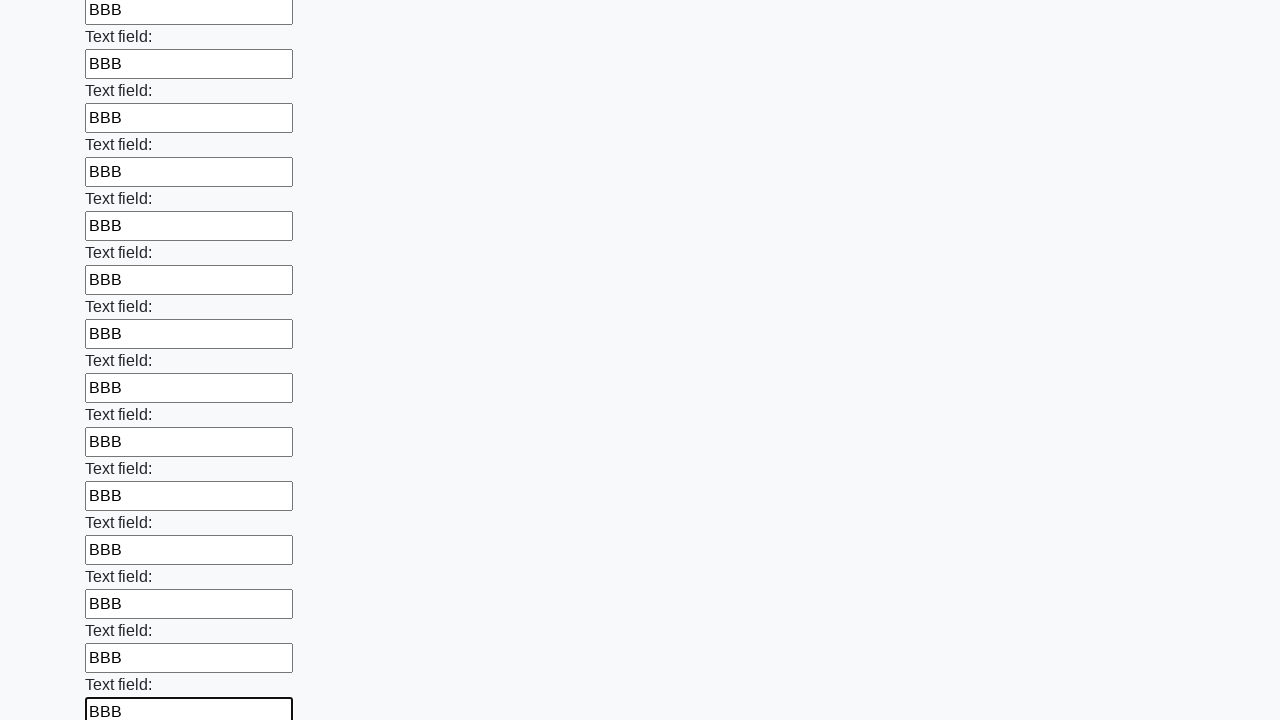

Filled input field with 'BBB' on input >> nth=80
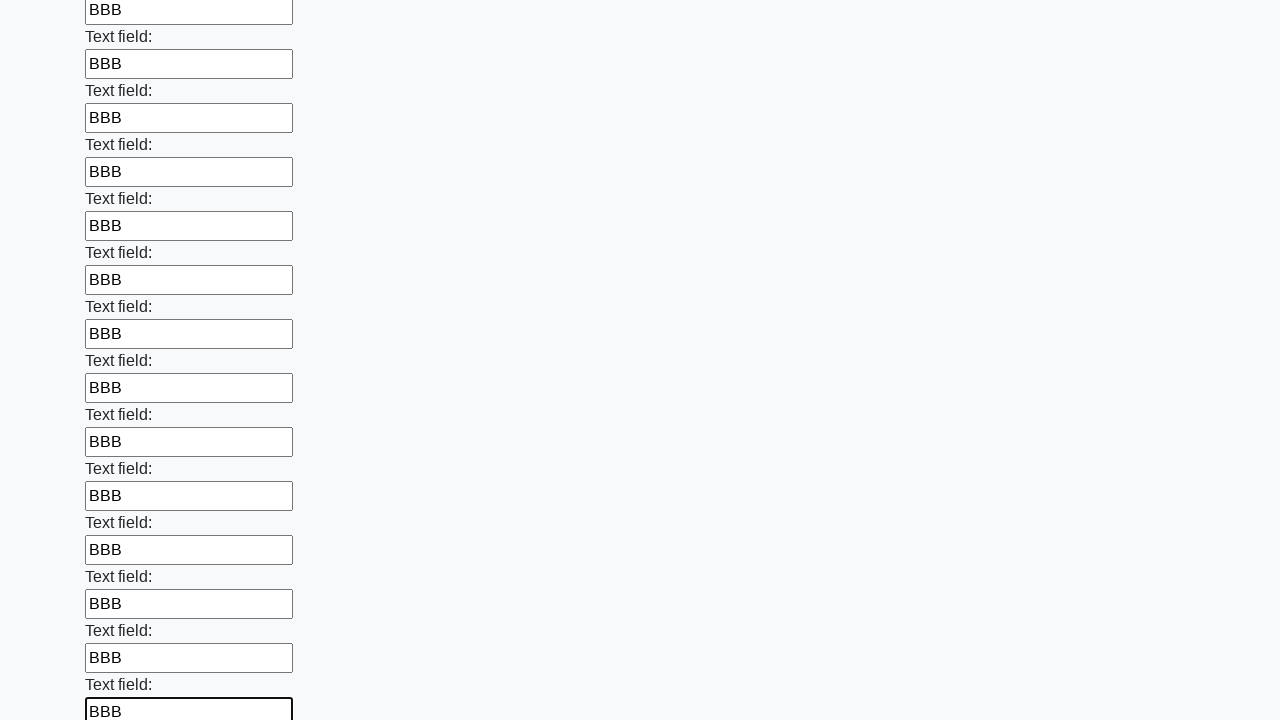

Filled input field with 'BBB' on input >> nth=81
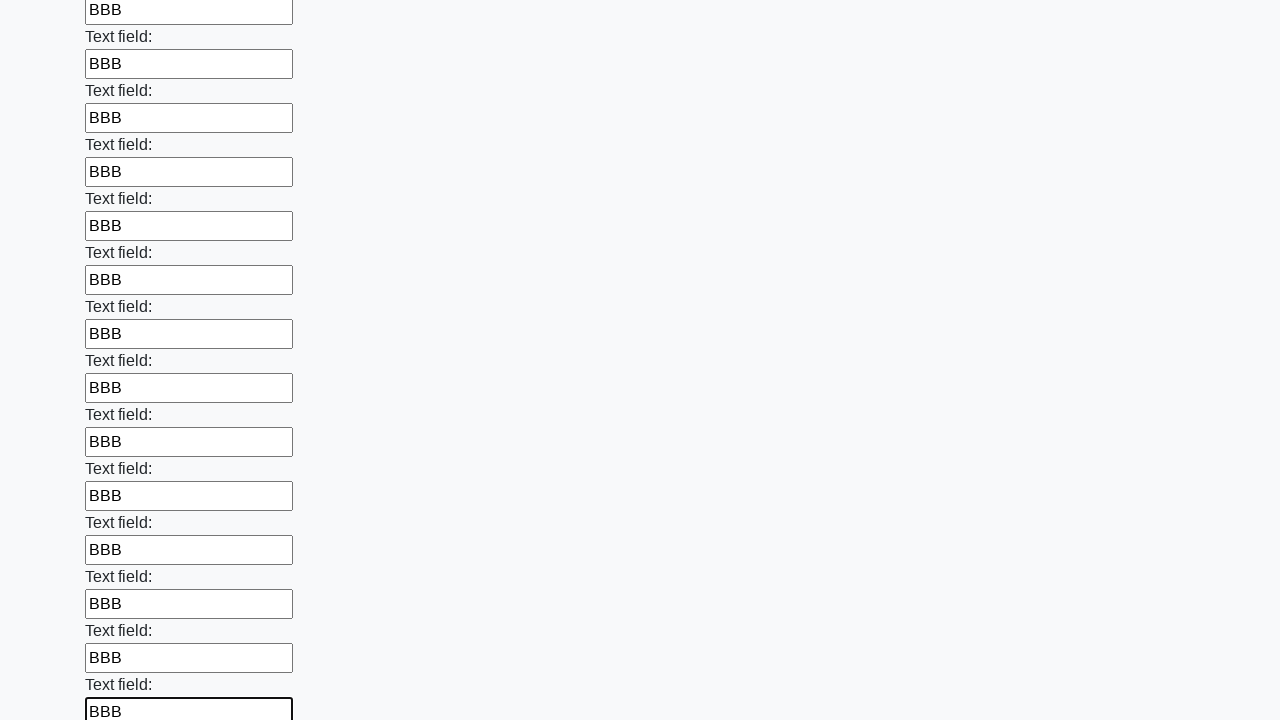

Filled input field with 'BBB' on input >> nth=82
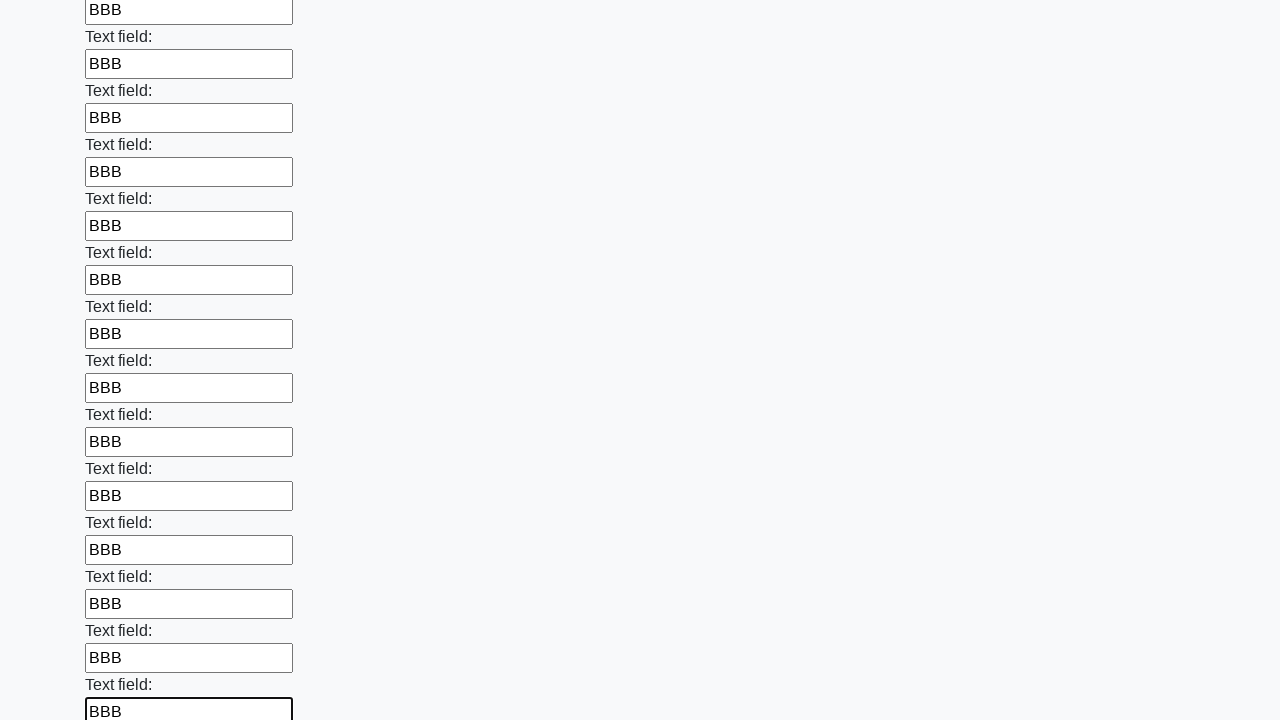

Filled input field with 'BBB' on input >> nth=83
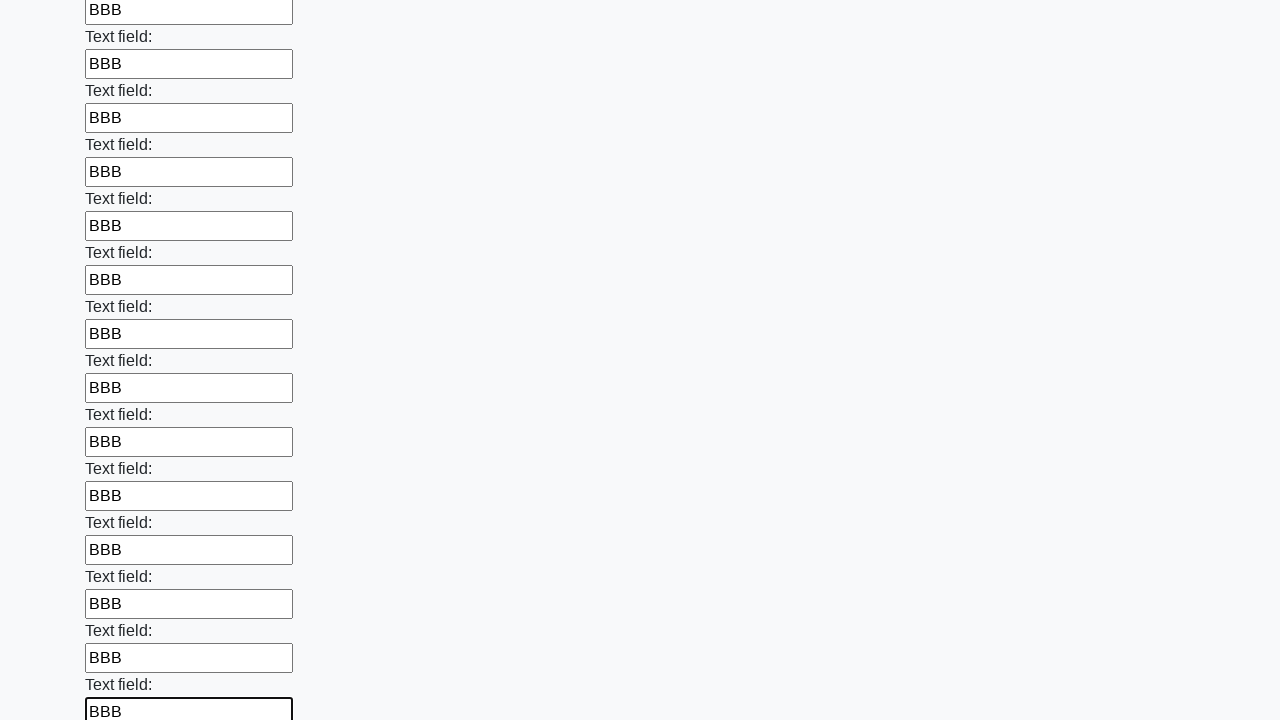

Filled input field with 'BBB' on input >> nth=84
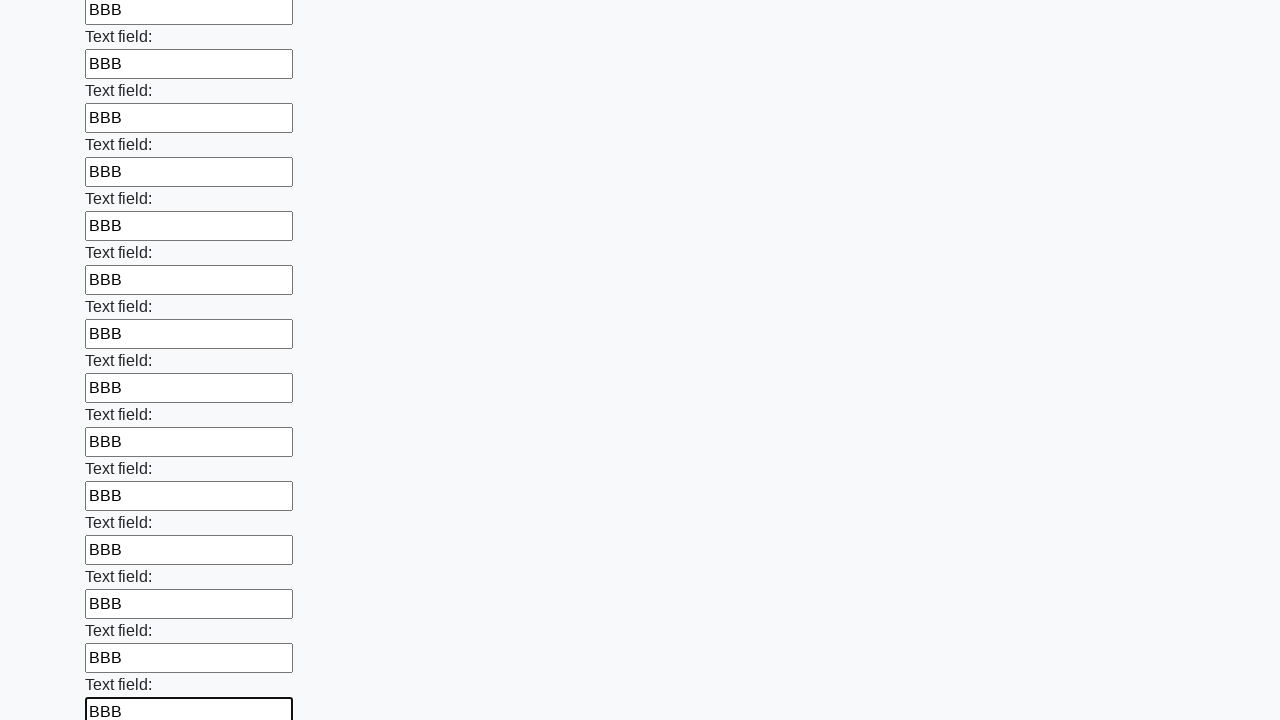

Filled input field with 'BBB' on input >> nth=85
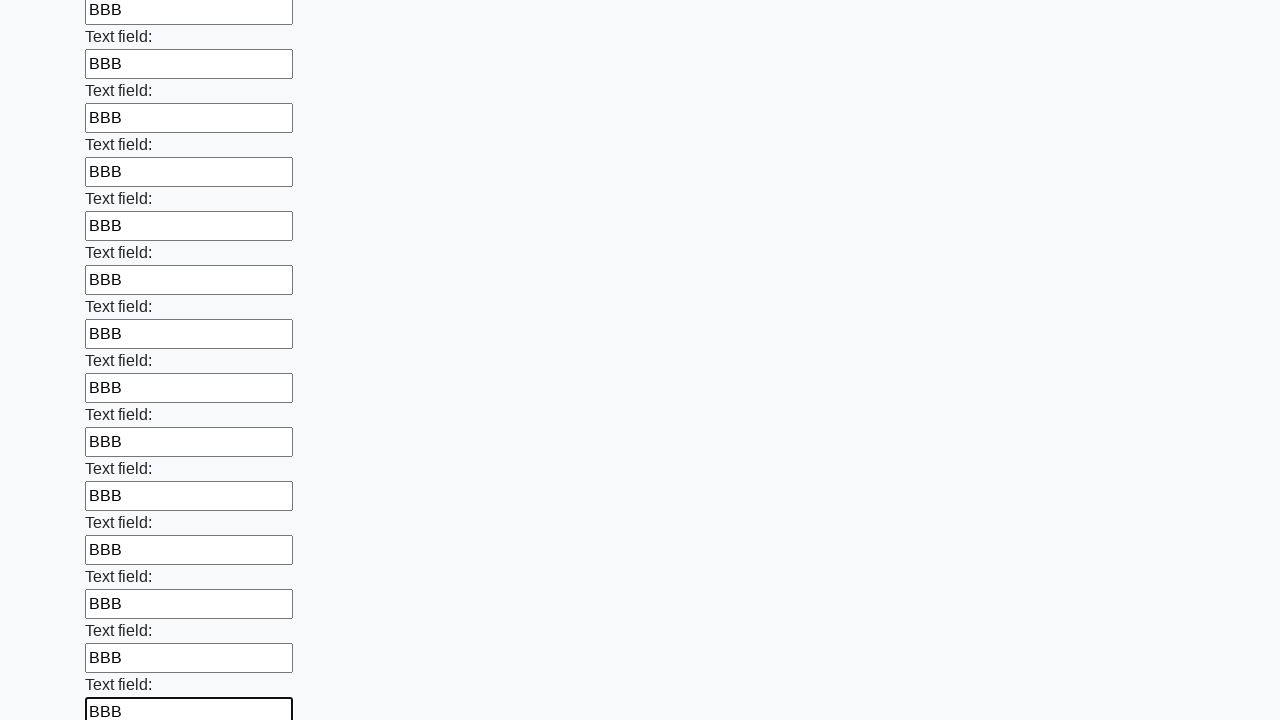

Filled input field with 'BBB' on input >> nth=86
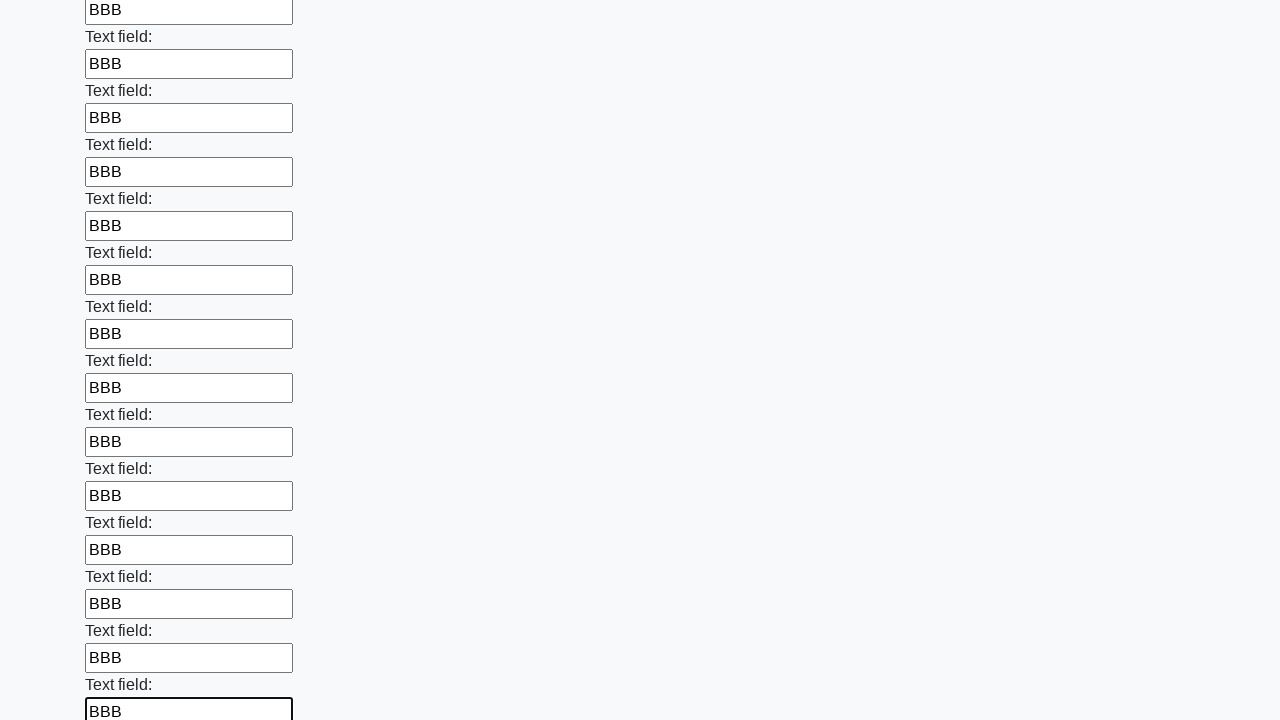

Filled input field with 'BBB' on input >> nth=87
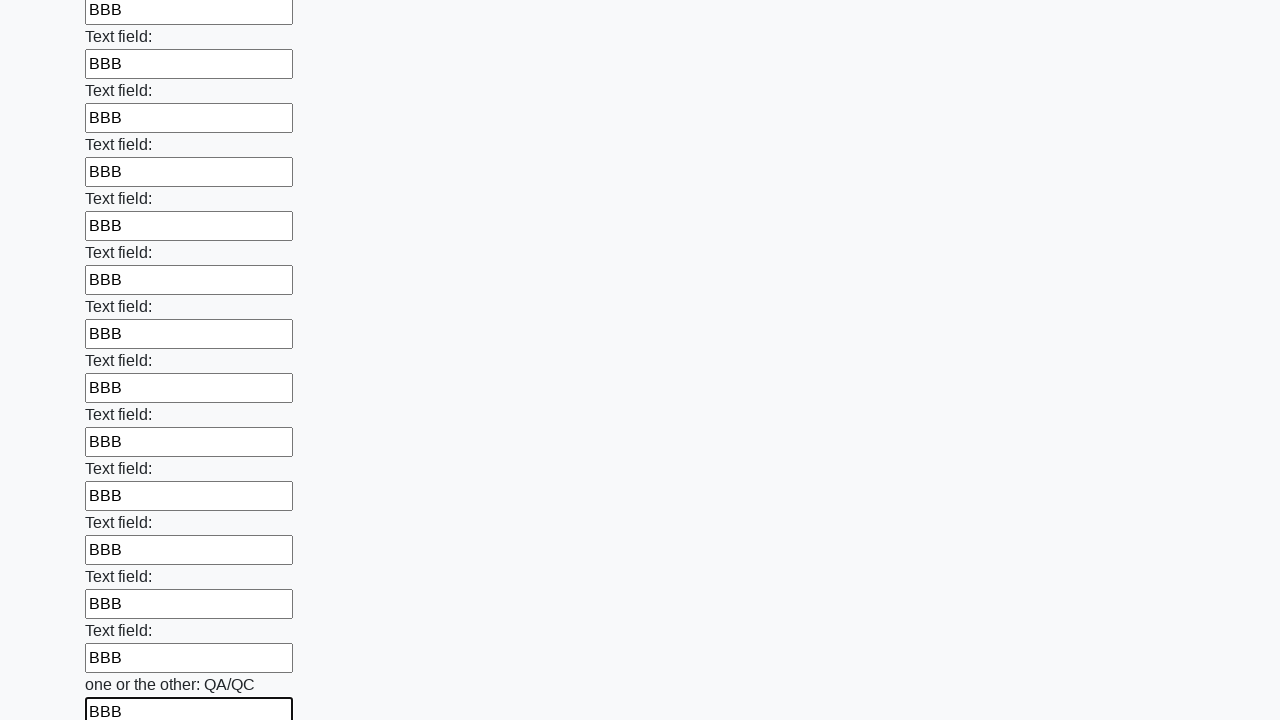

Filled input field with 'BBB' on input >> nth=88
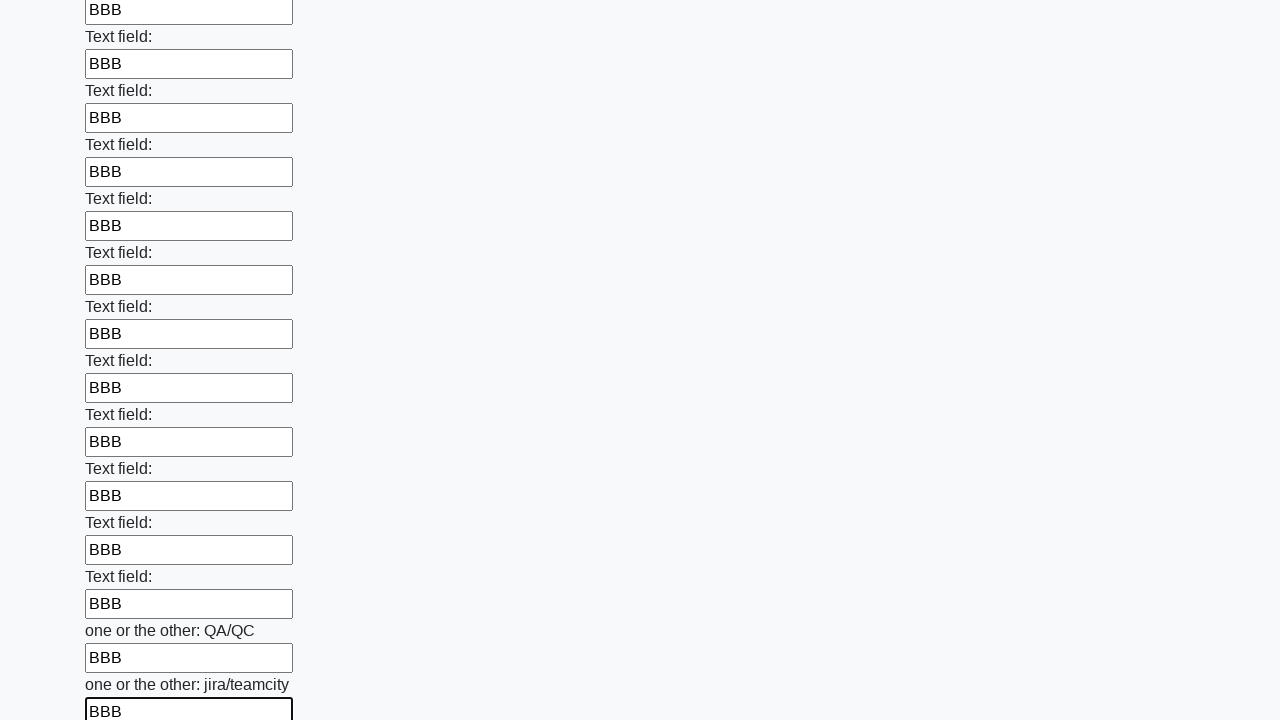

Filled input field with 'BBB' on input >> nth=89
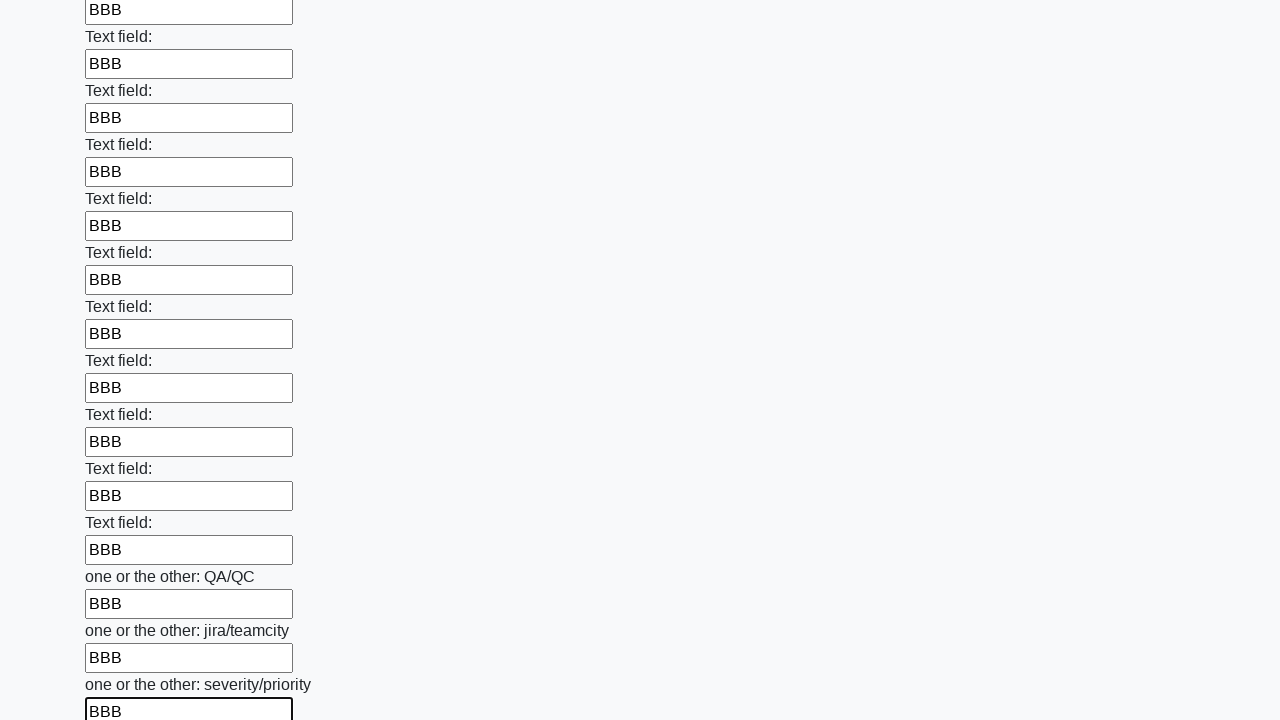

Filled input field with 'BBB' on input >> nth=90
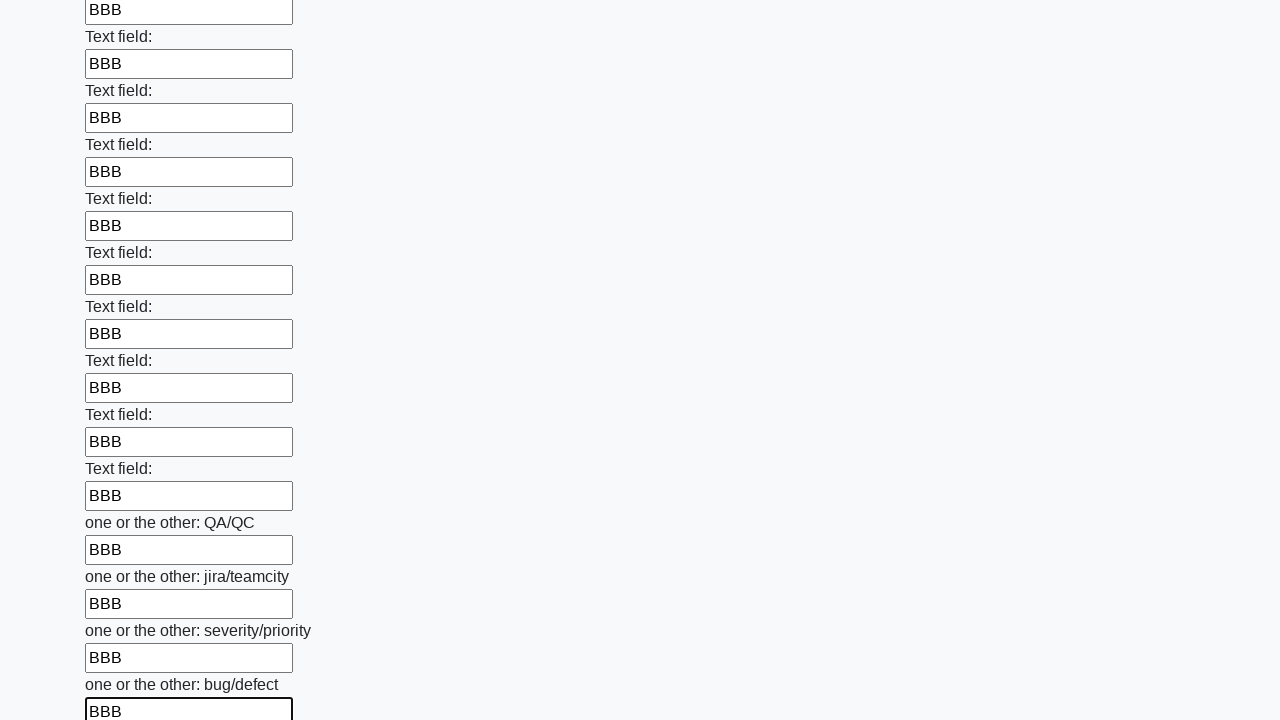

Filled input field with 'BBB' on input >> nth=91
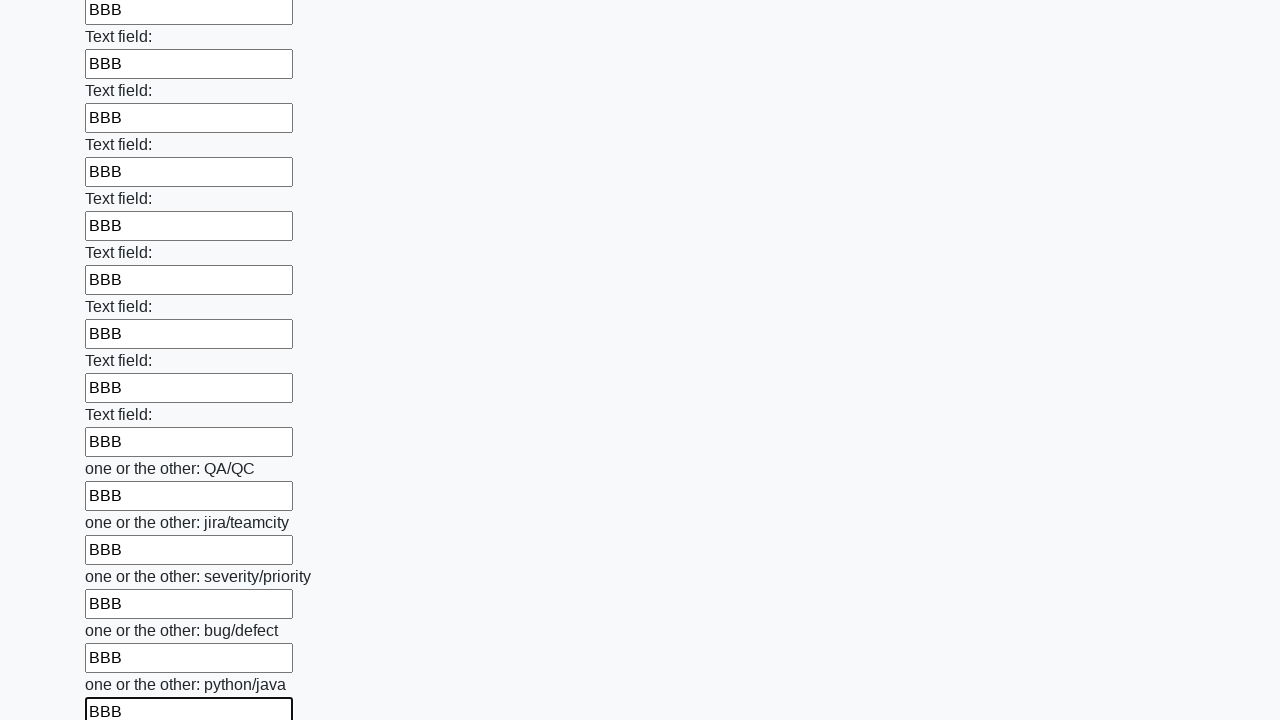

Filled input field with 'BBB' on input >> nth=92
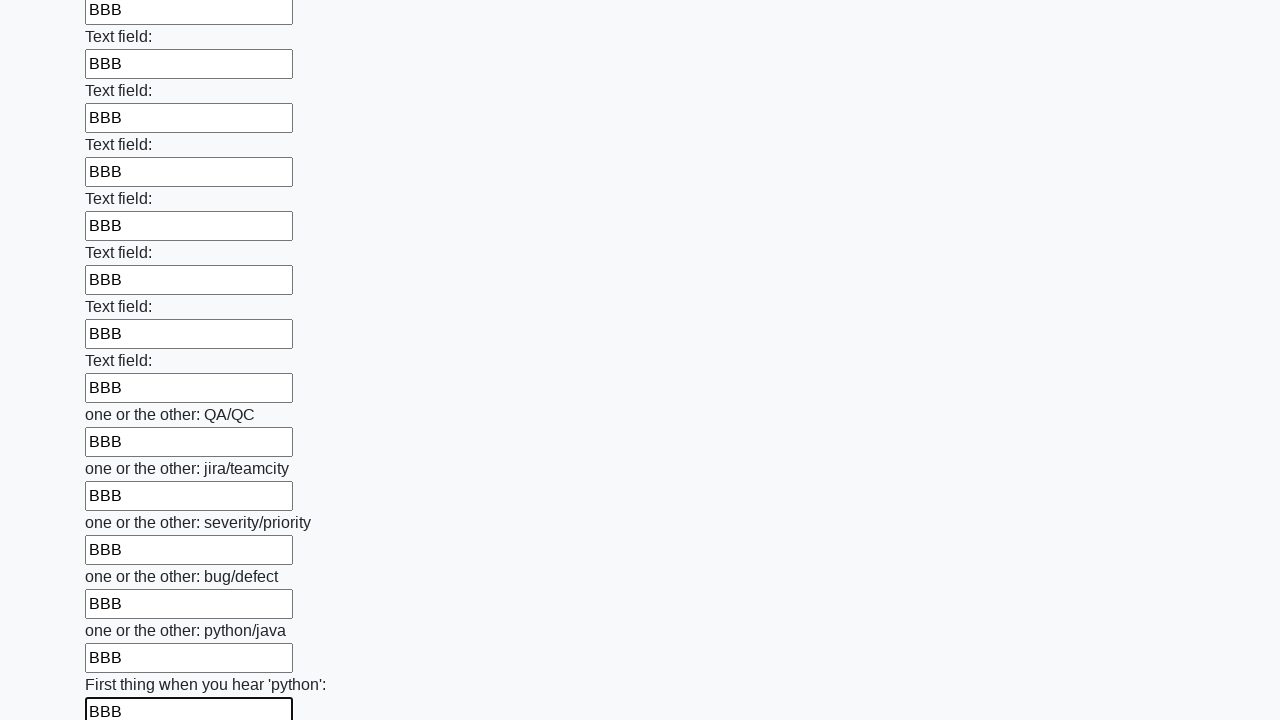

Filled input field with 'BBB' on input >> nth=93
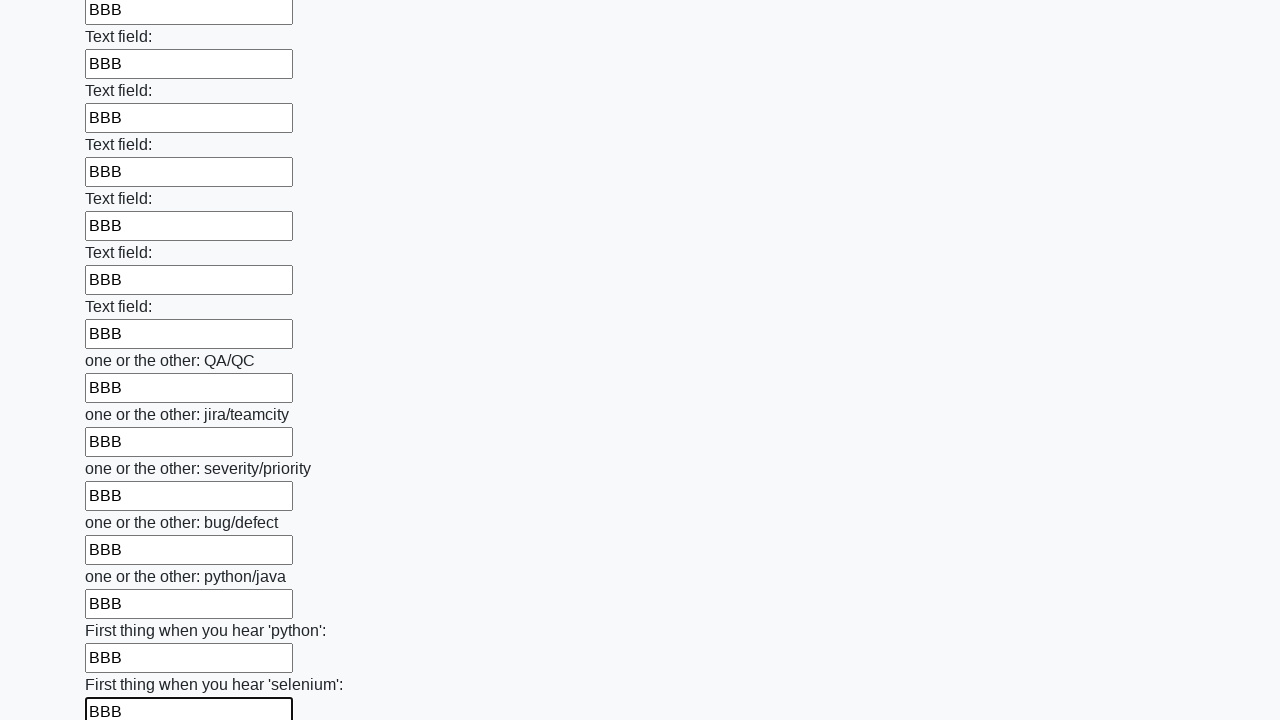

Filled input field with 'BBB' on input >> nth=94
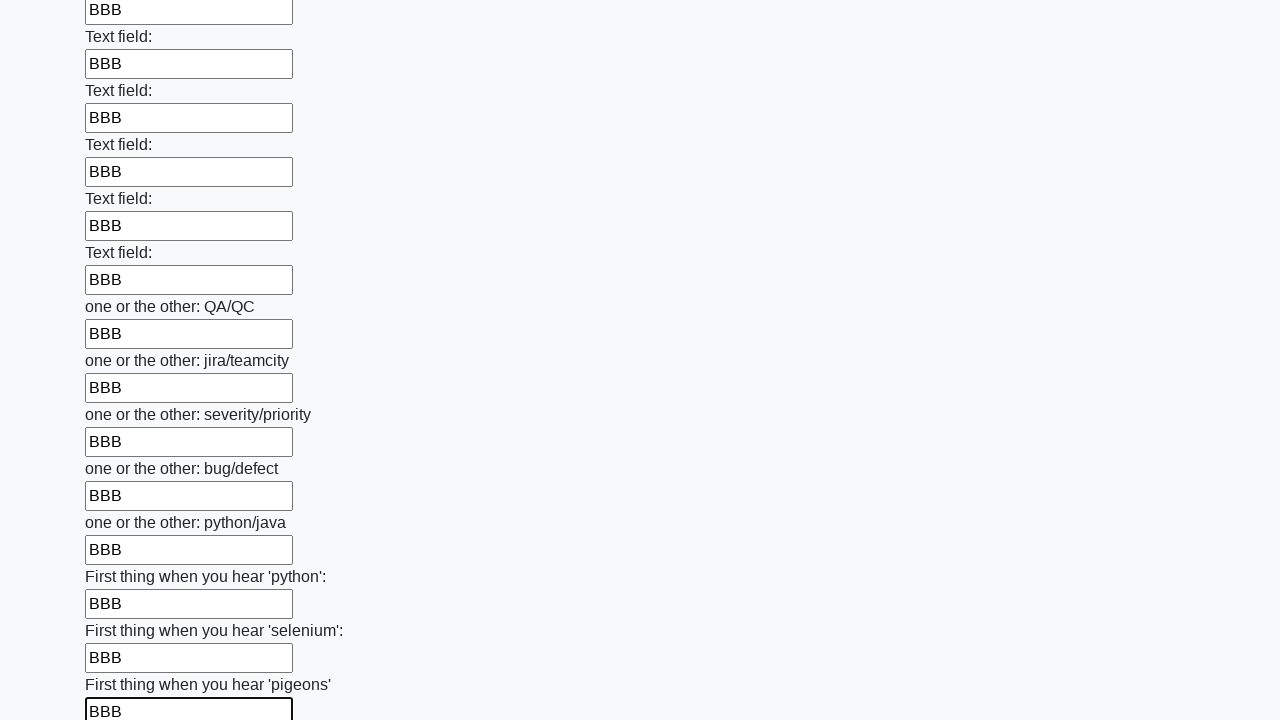

Filled input field with 'BBB' on input >> nth=95
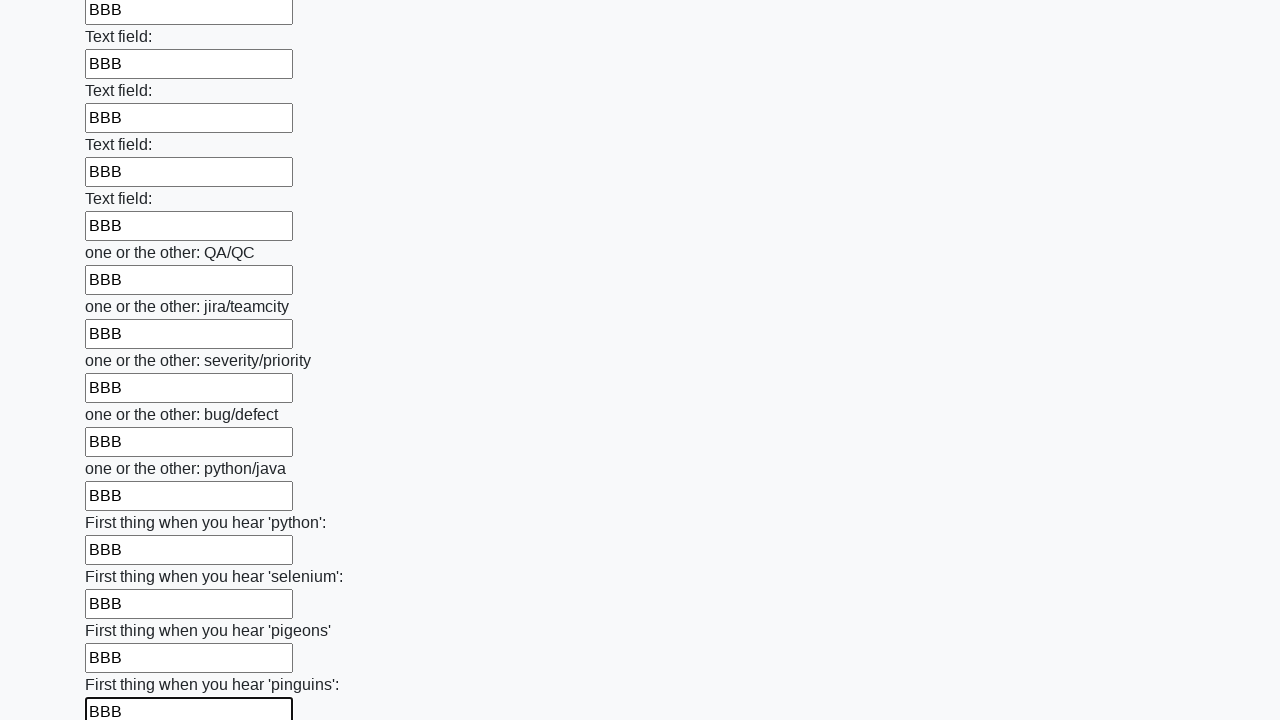

Filled input field with 'BBB' on input >> nth=96
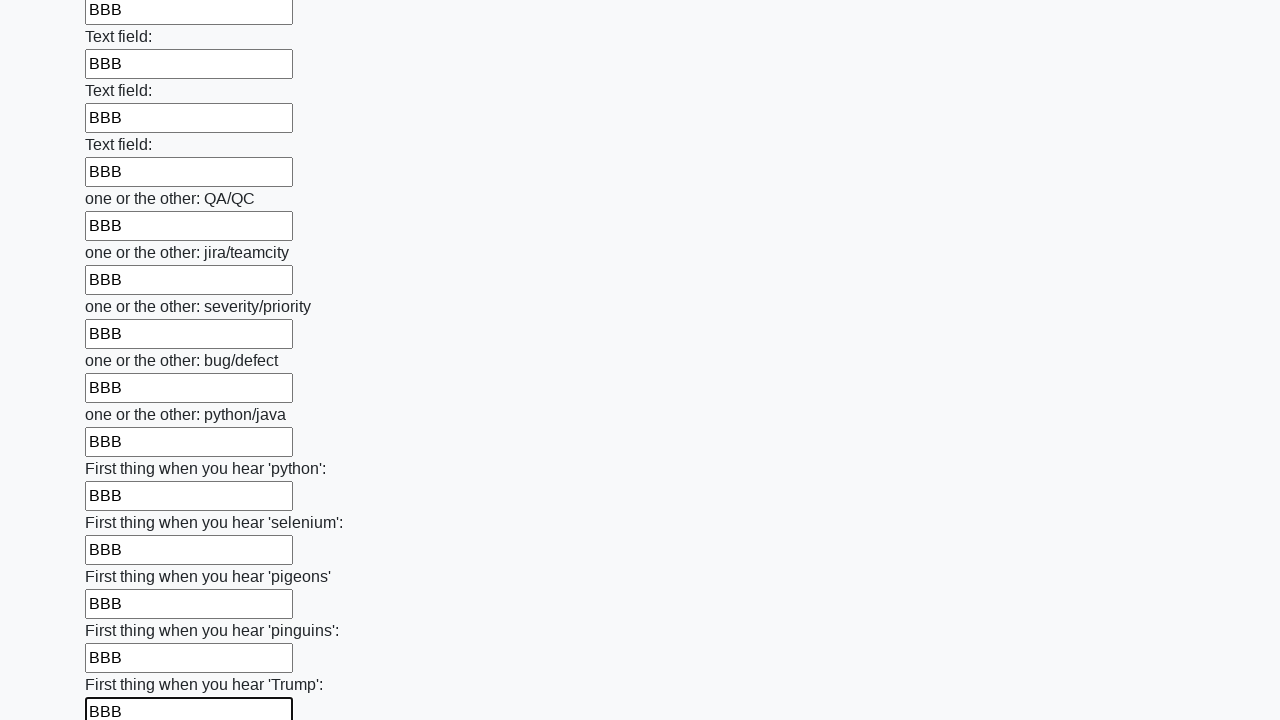

Filled input field with 'BBB' on input >> nth=97
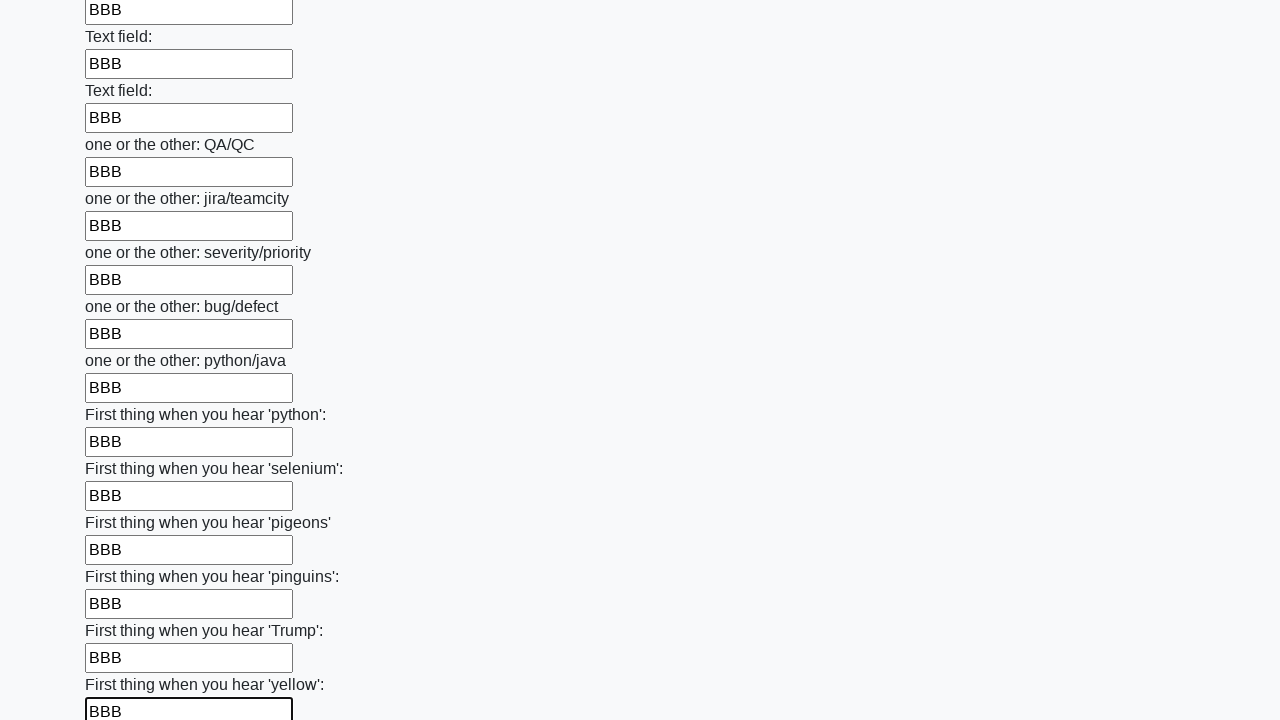

Filled input field with 'BBB' on input >> nth=98
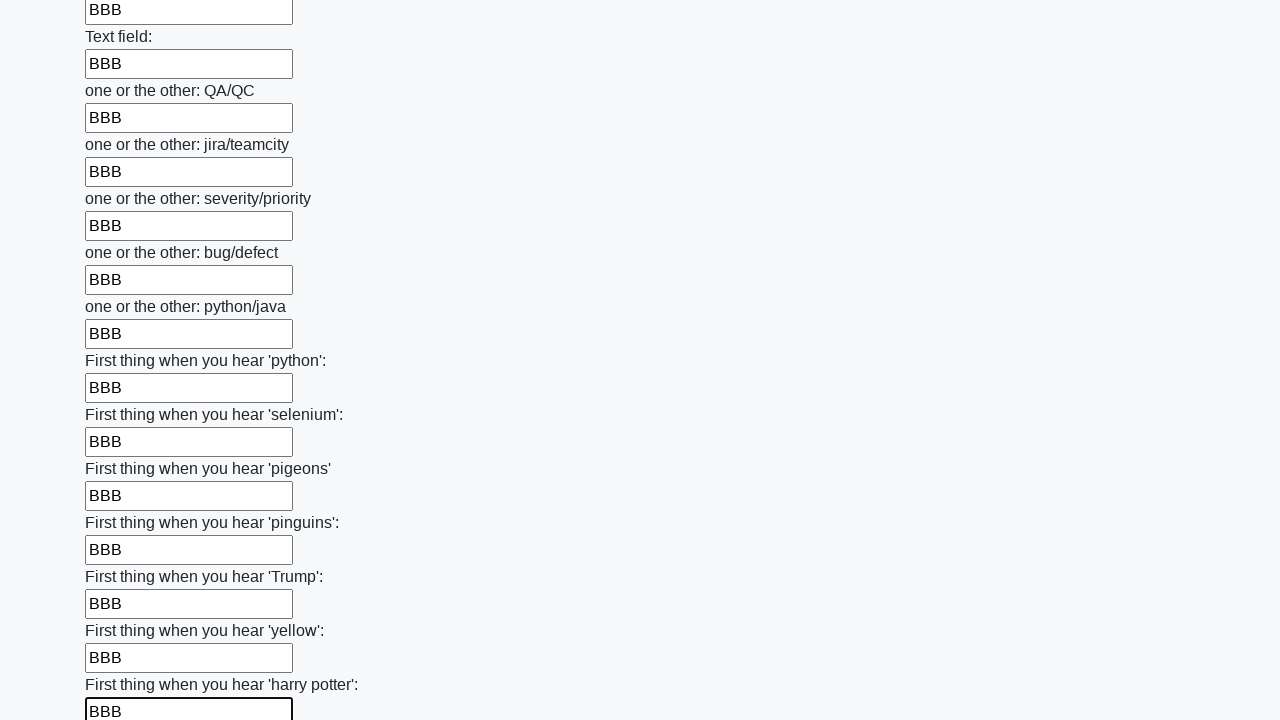

Filled input field with 'BBB' on input >> nth=99
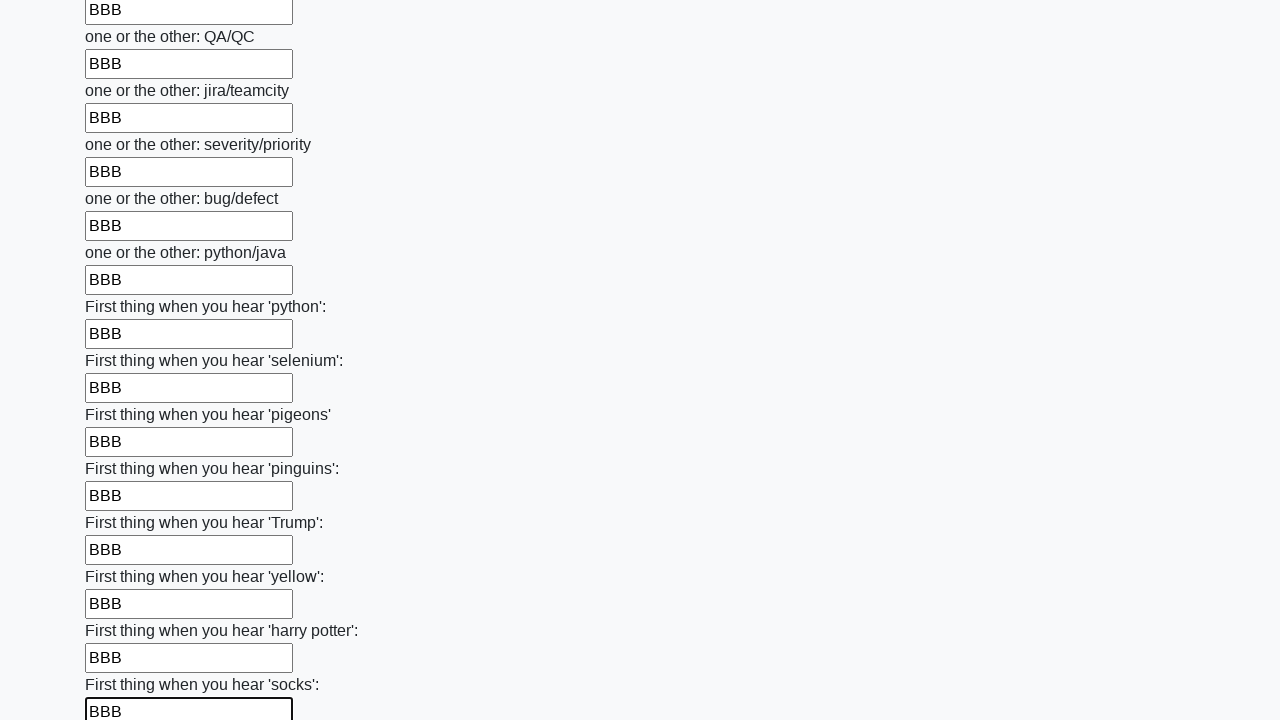

Clicked the submit button at (123, 611) on button.btn
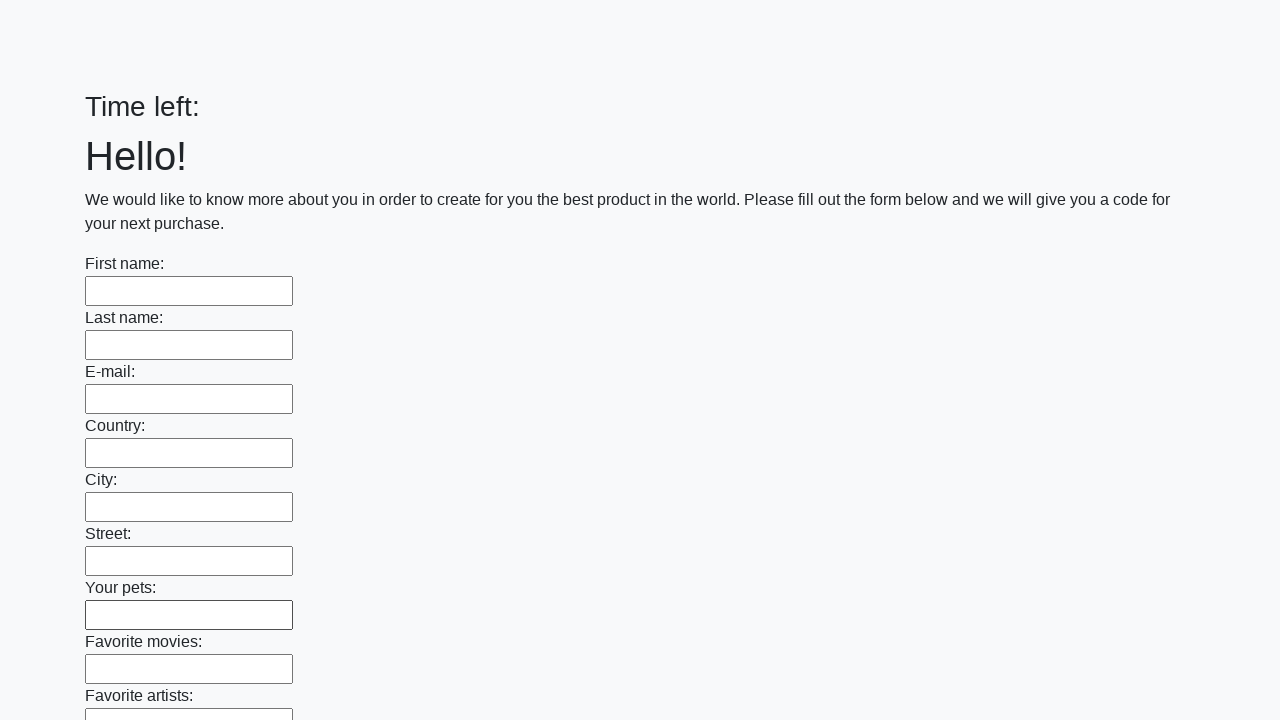

Set up dialog event listener to accept alerts
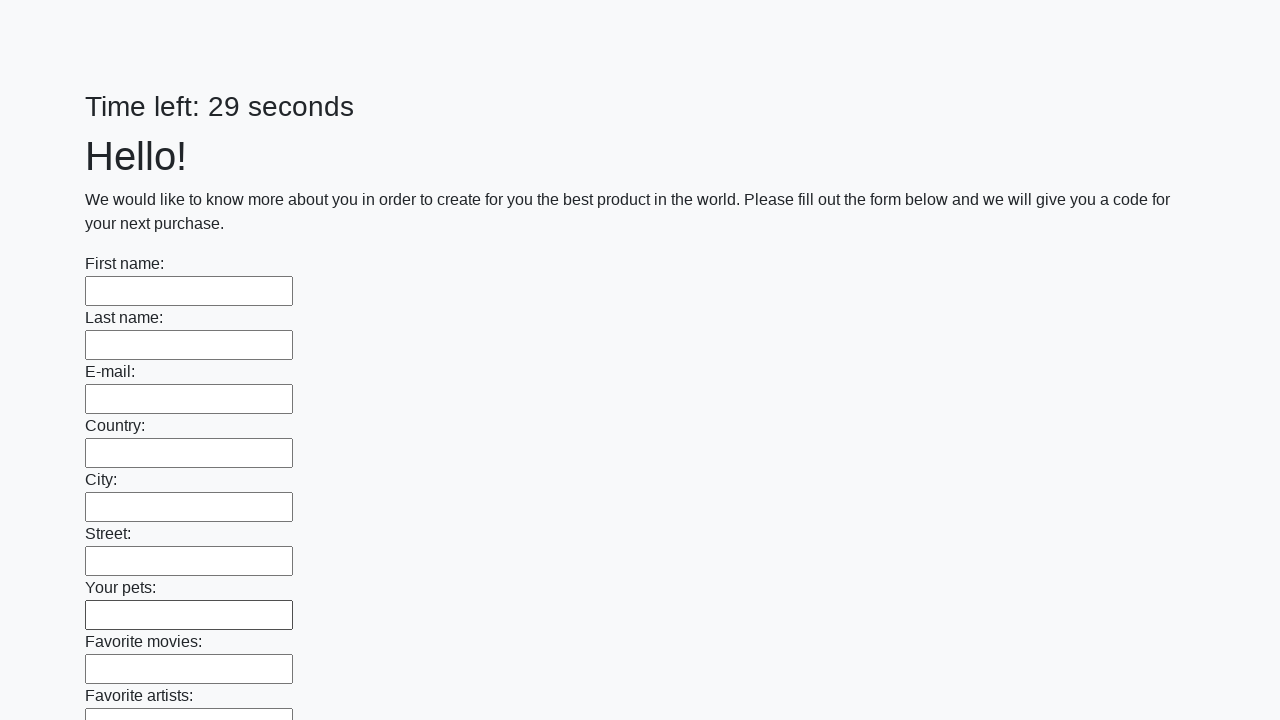

Waited 1000ms for alert dialog to appear and be handled
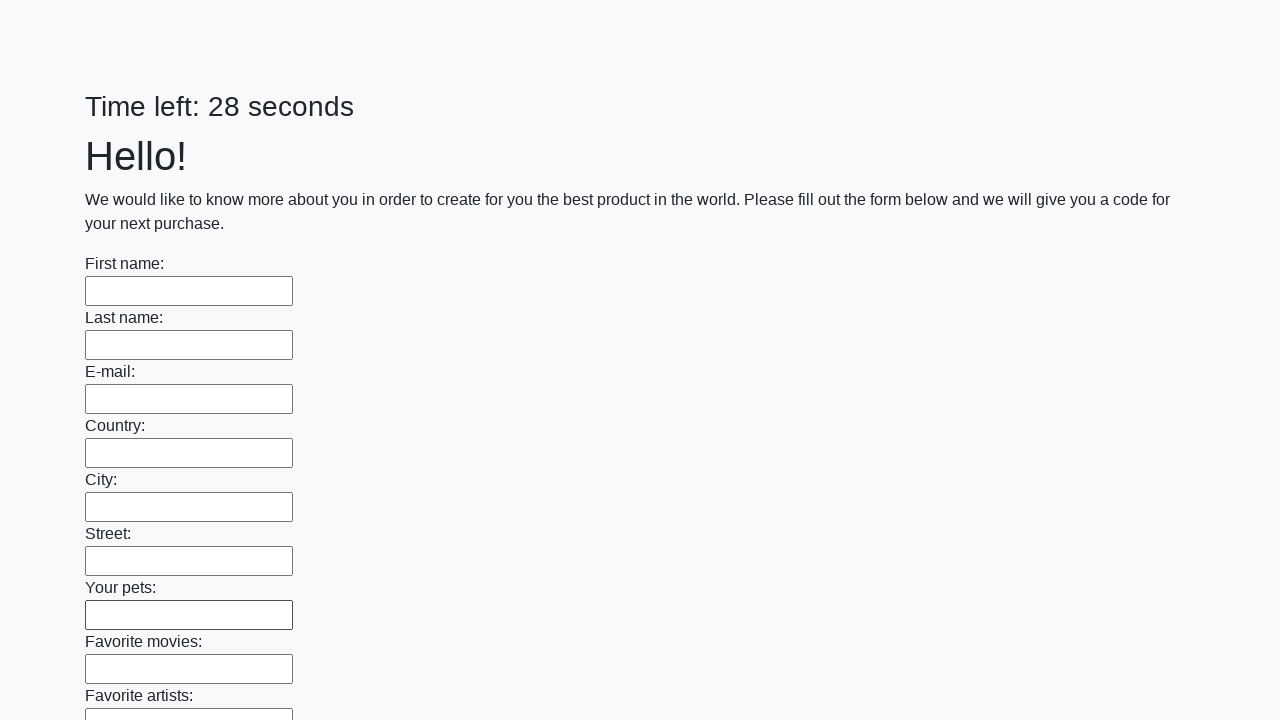

Confirmed page processing after alert acceptance
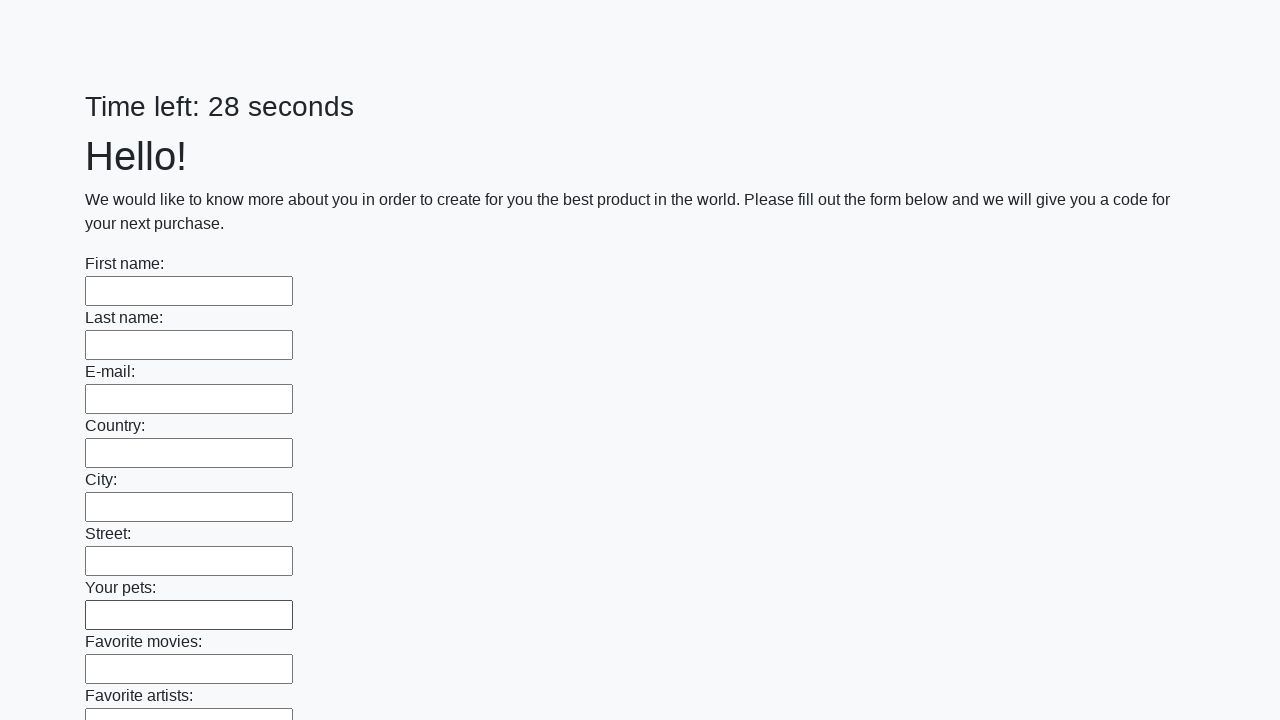

Set up additional dialog handler function
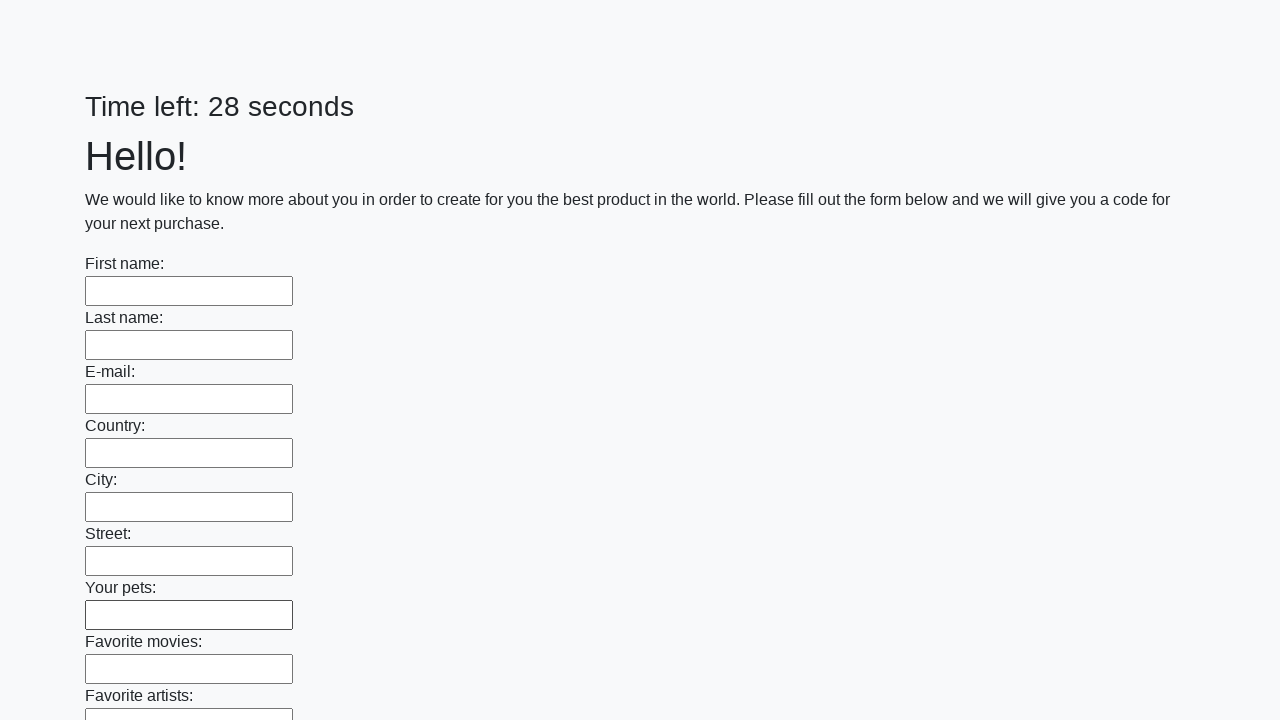

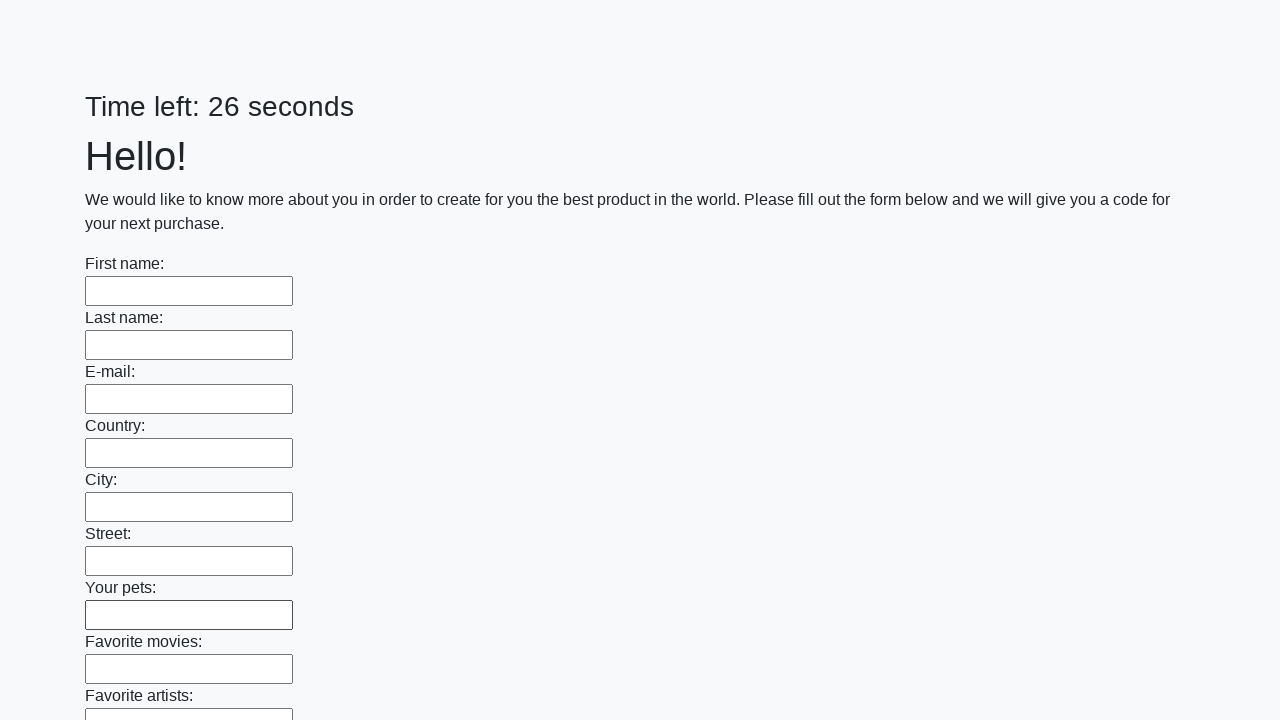